Tests filling a large form by entering text into all input fields and submitting the form via a button click

Starting URL: http://suninjuly.github.io/huge_form.html

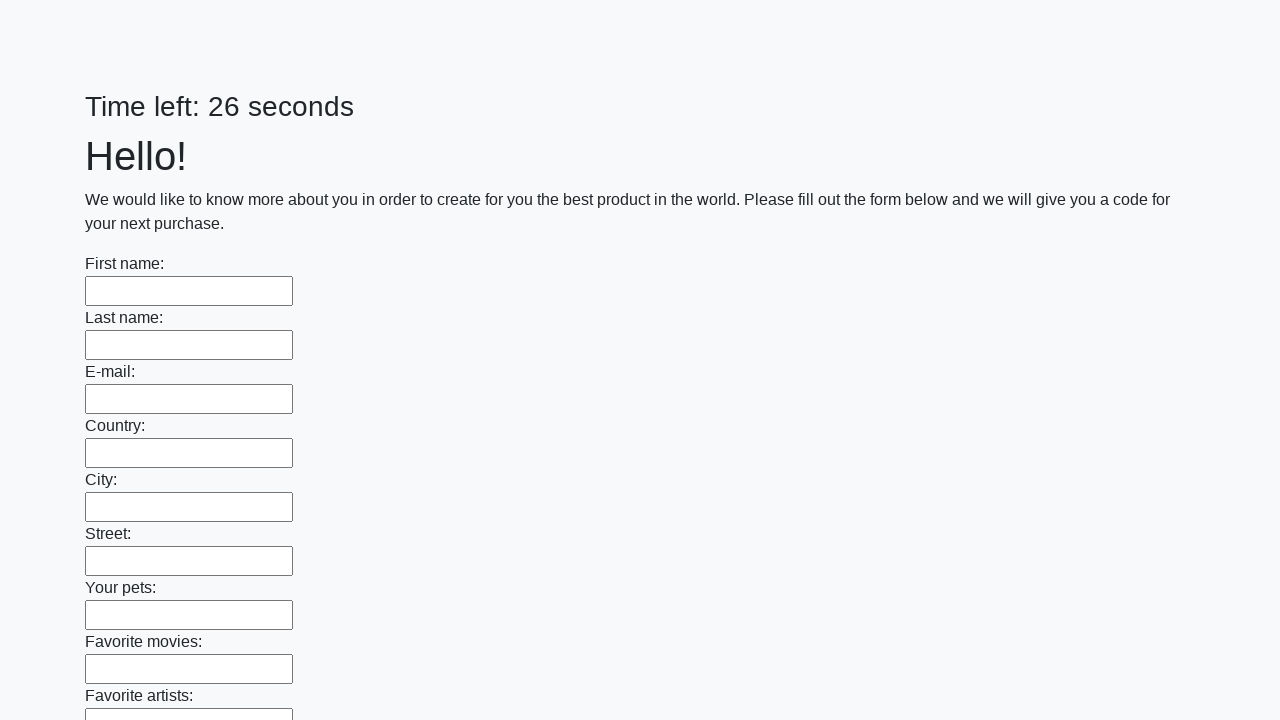

Located all input fields on the huge form
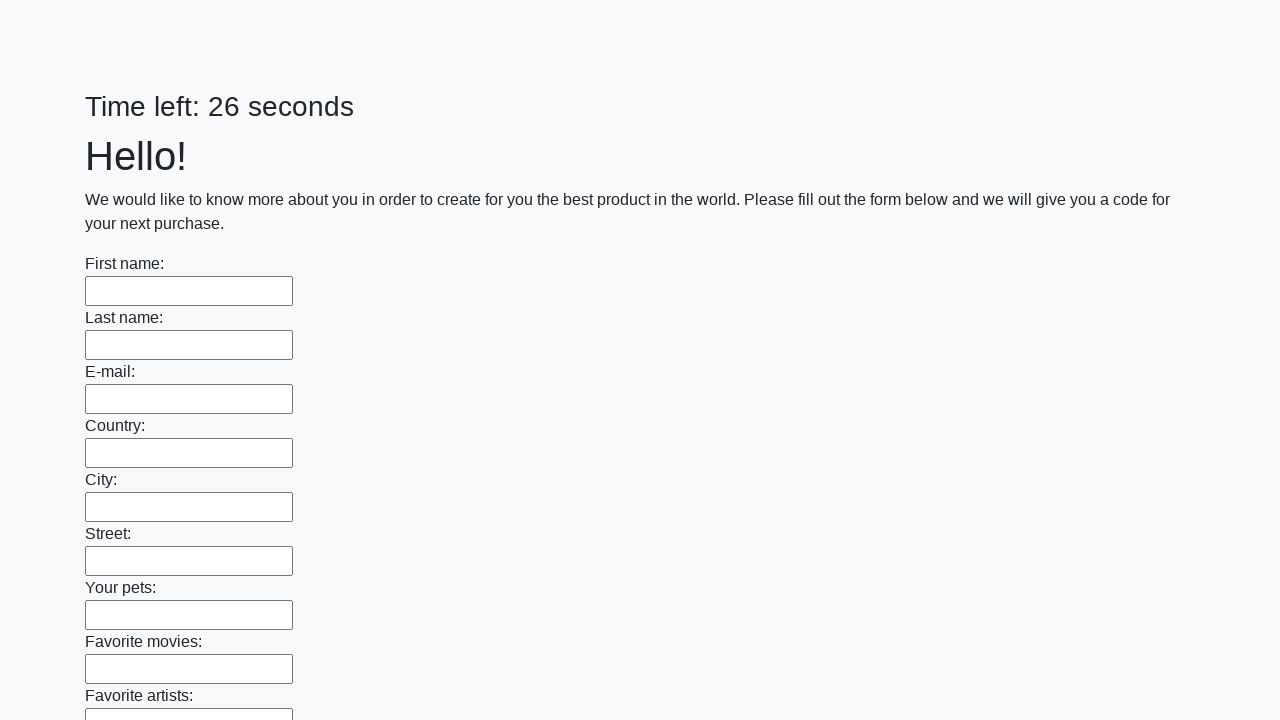

Filled input field with 'Test input data 12345' on input >> nth=0
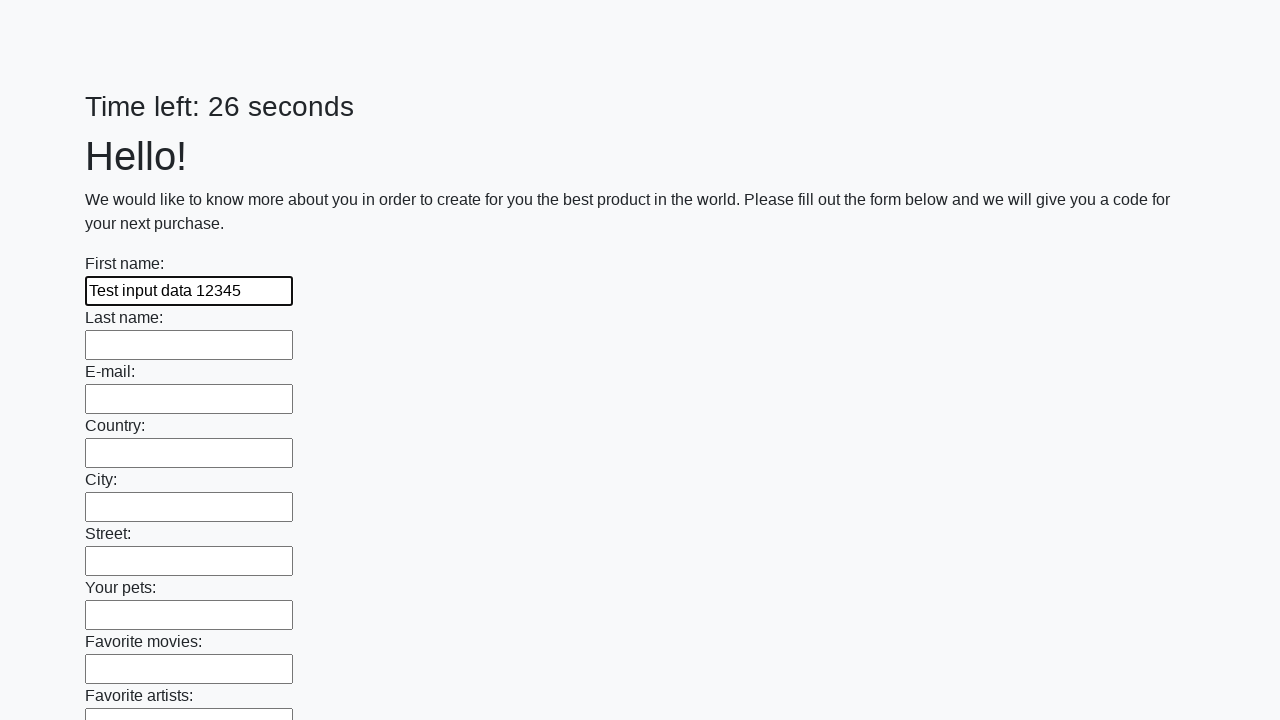

Filled input field with 'Test input data 12345' on input >> nth=1
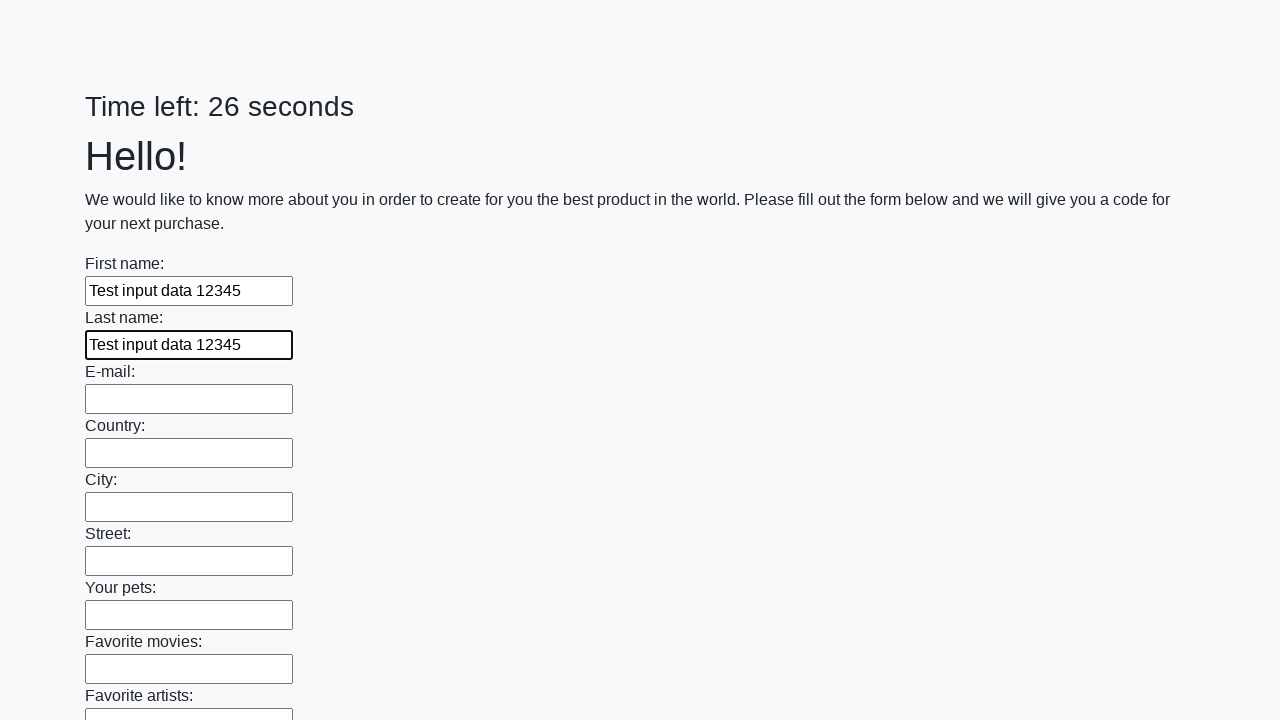

Filled input field with 'Test input data 12345' on input >> nth=2
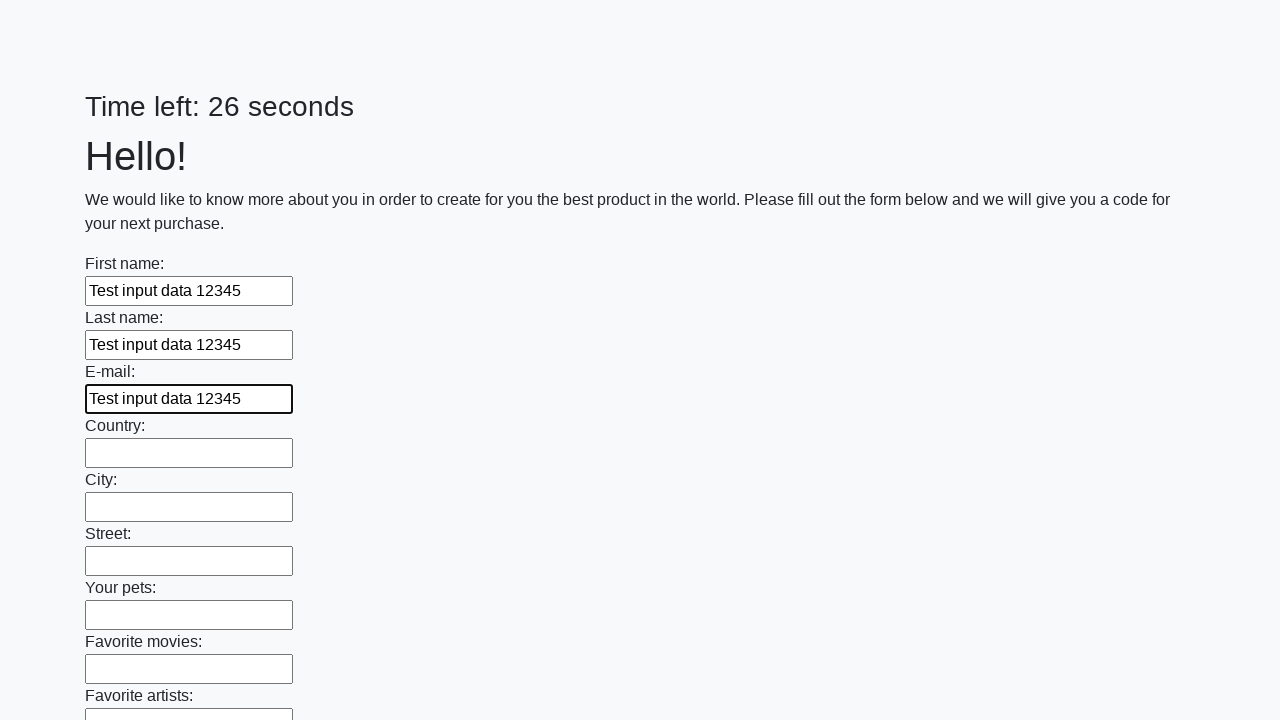

Filled input field with 'Test input data 12345' on input >> nth=3
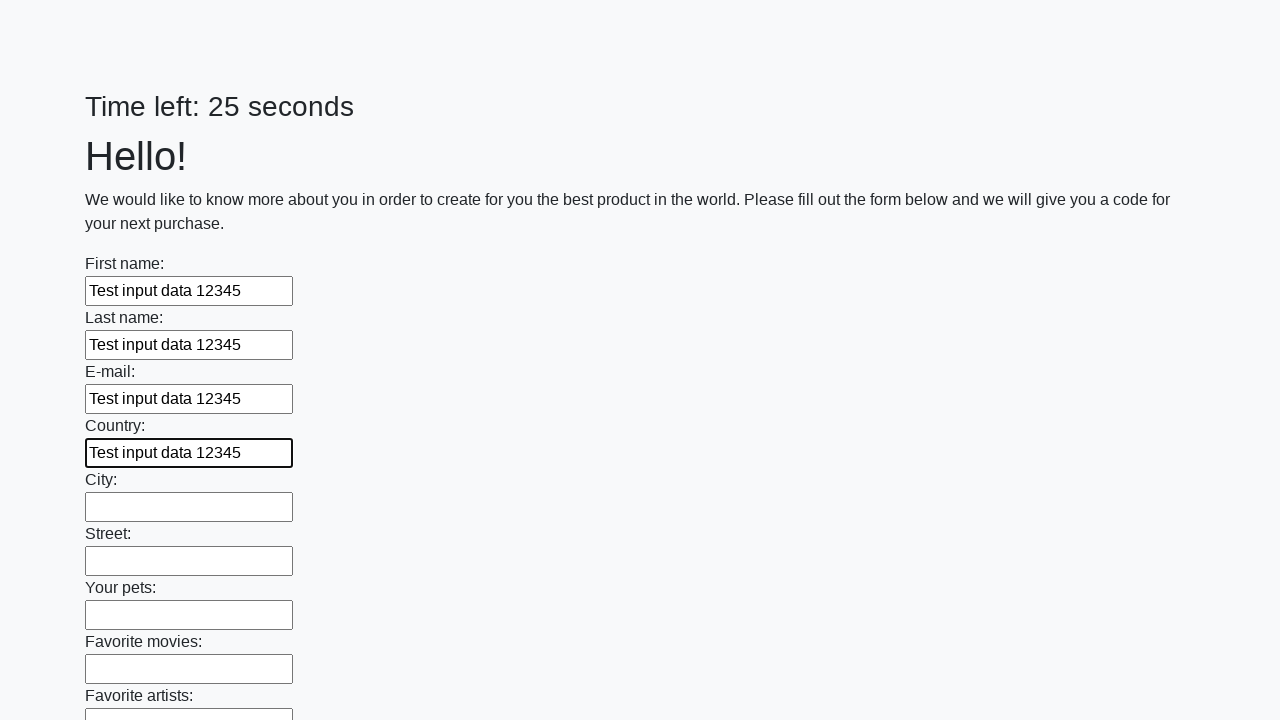

Filled input field with 'Test input data 12345' on input >> nth=4
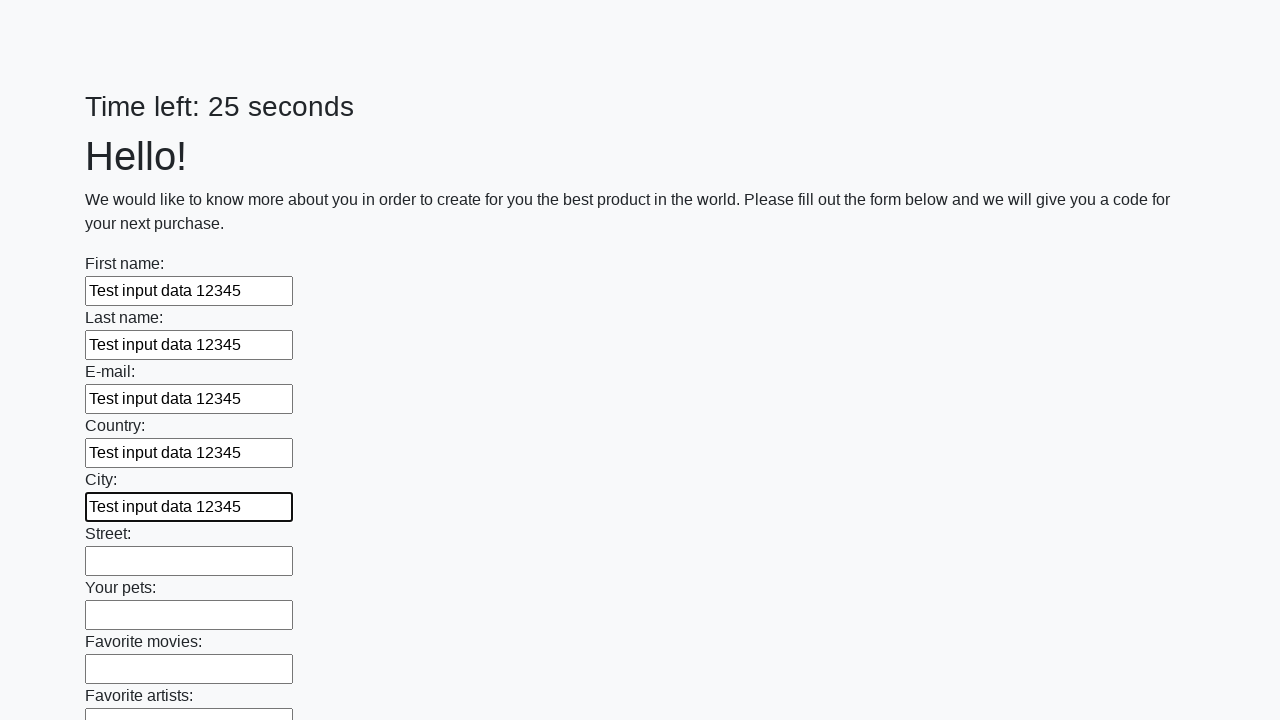

Filled input field with 'Test input data 12345' on input >> nth=5
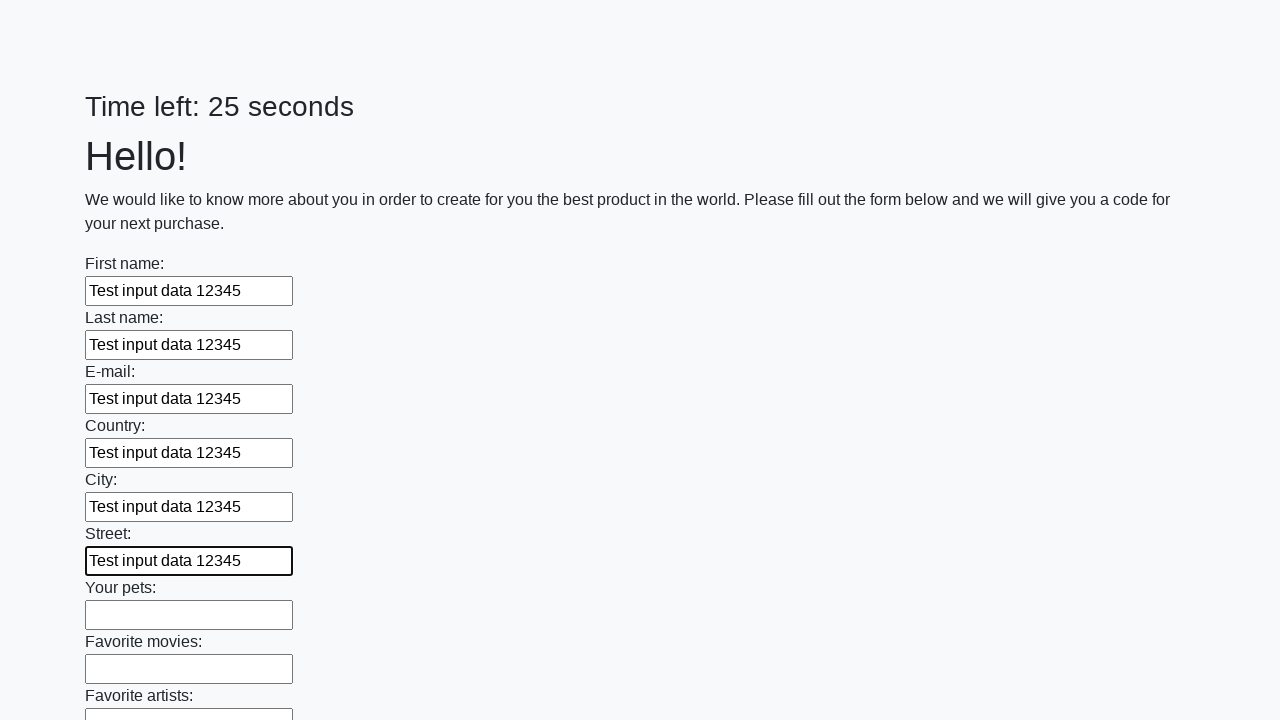

Filled input field with 'Test input data 12345' on input >> nth=6
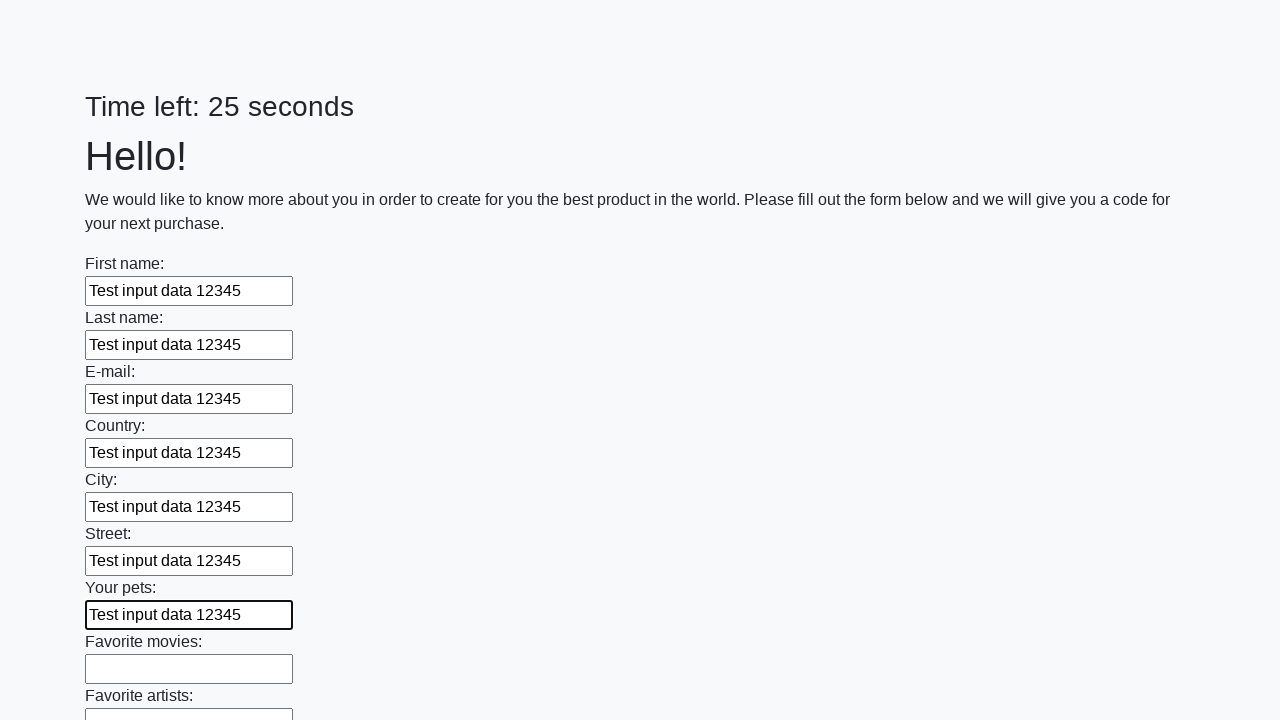

Filled input field with 'Test input data 12345' on input >> nth=7
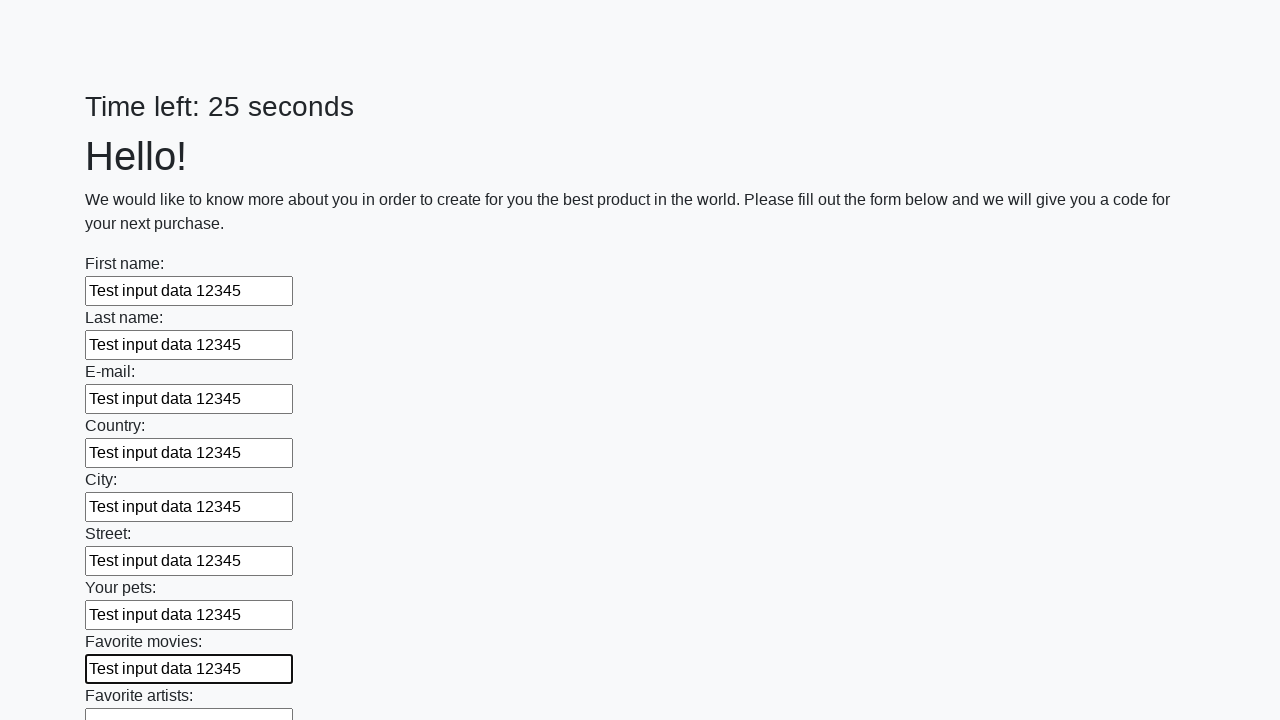

Filled input field with 'Test input data 12345' on input >> nth=8
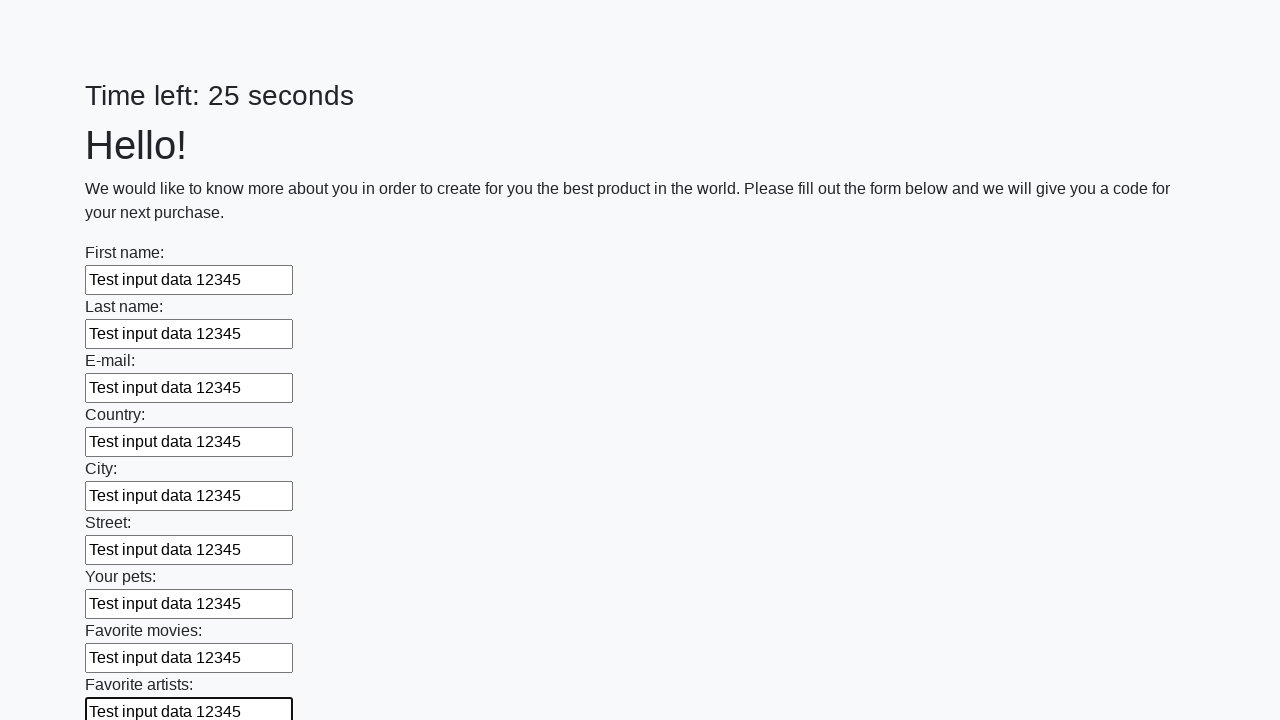

Filled input field with 'Test input data 12345' on input >> nth=9
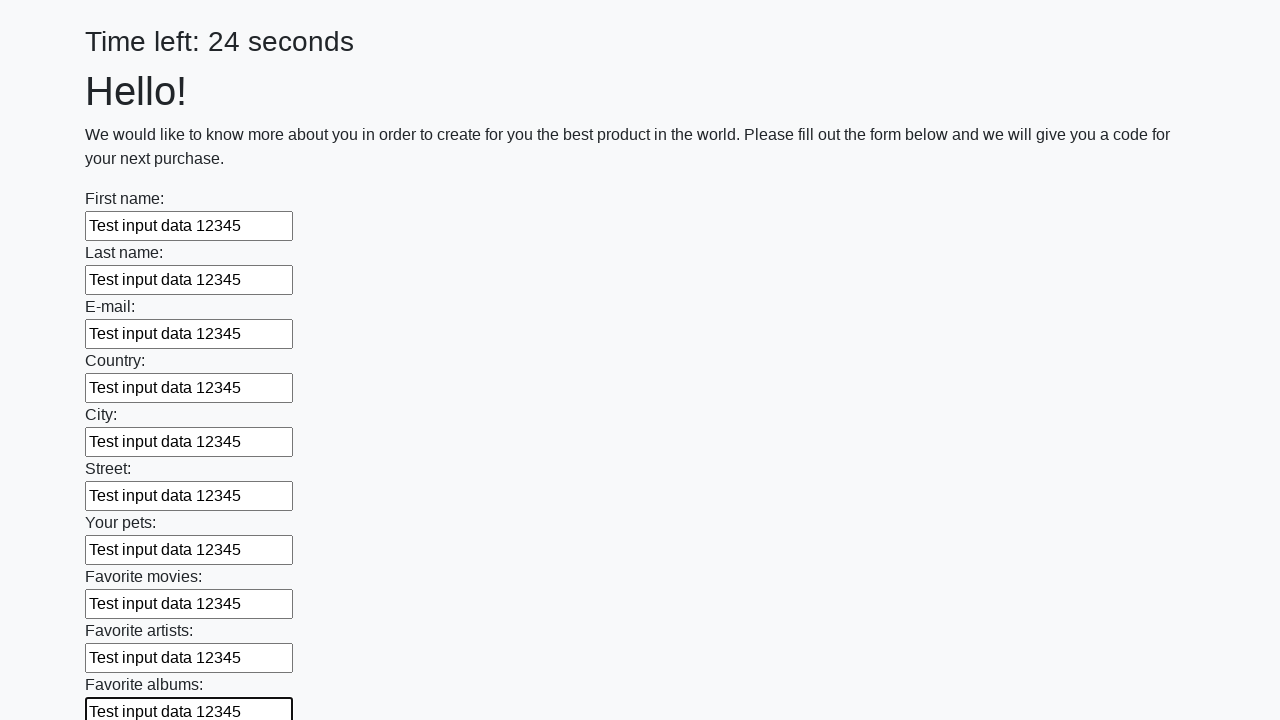

Filled input field with 'Test input data 12345' on input >> nth=10
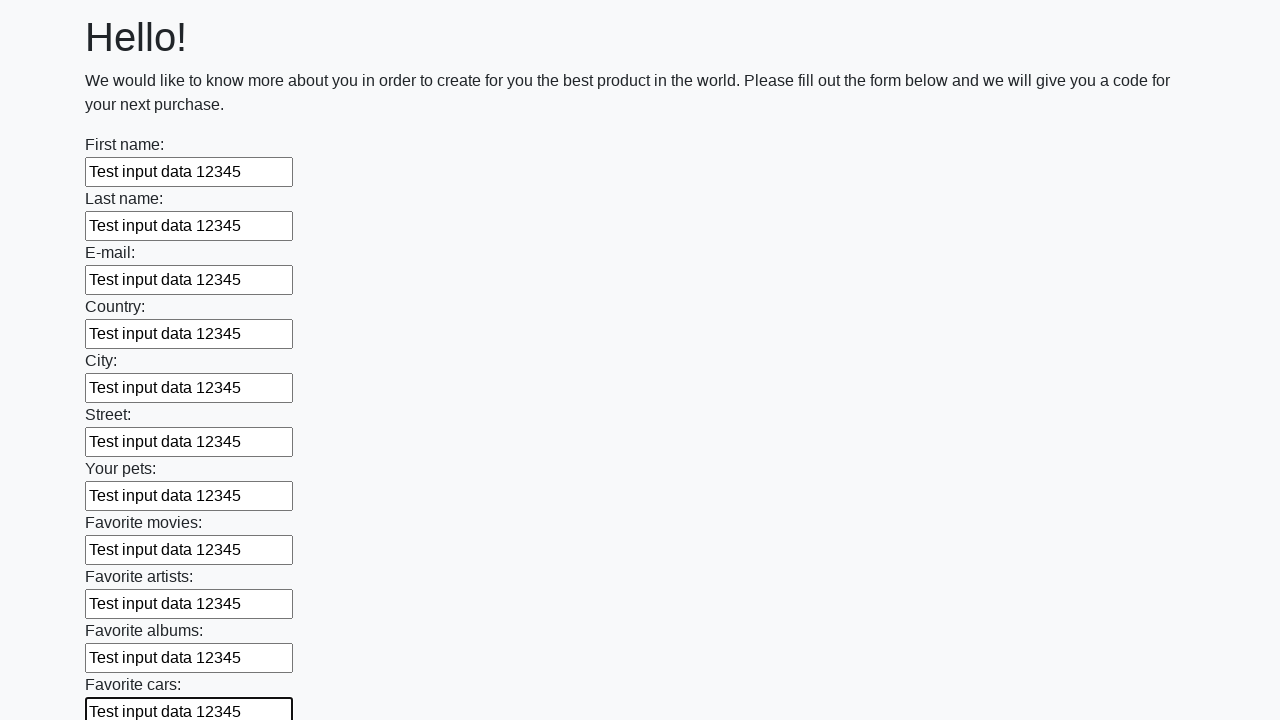

Filled input field with 'Test input data 12345' on input >> nth=11
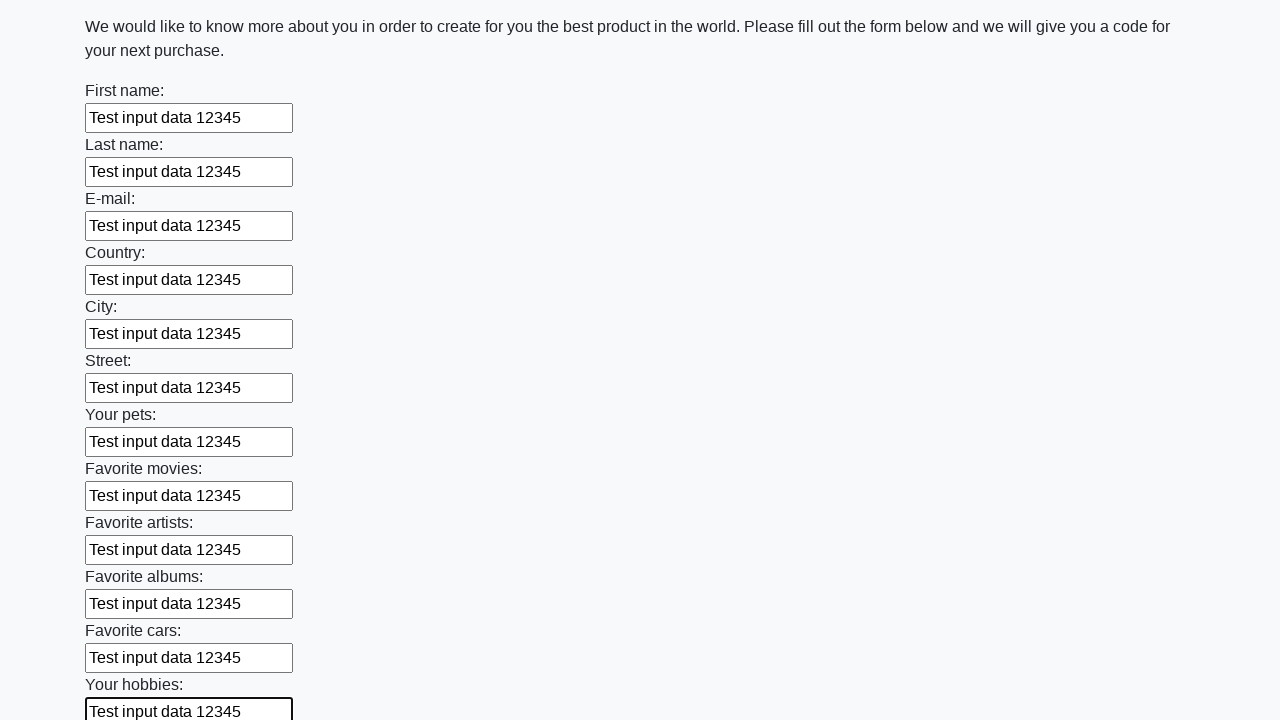

Filled input field with 'Test input data 12345' on input >> nth=12
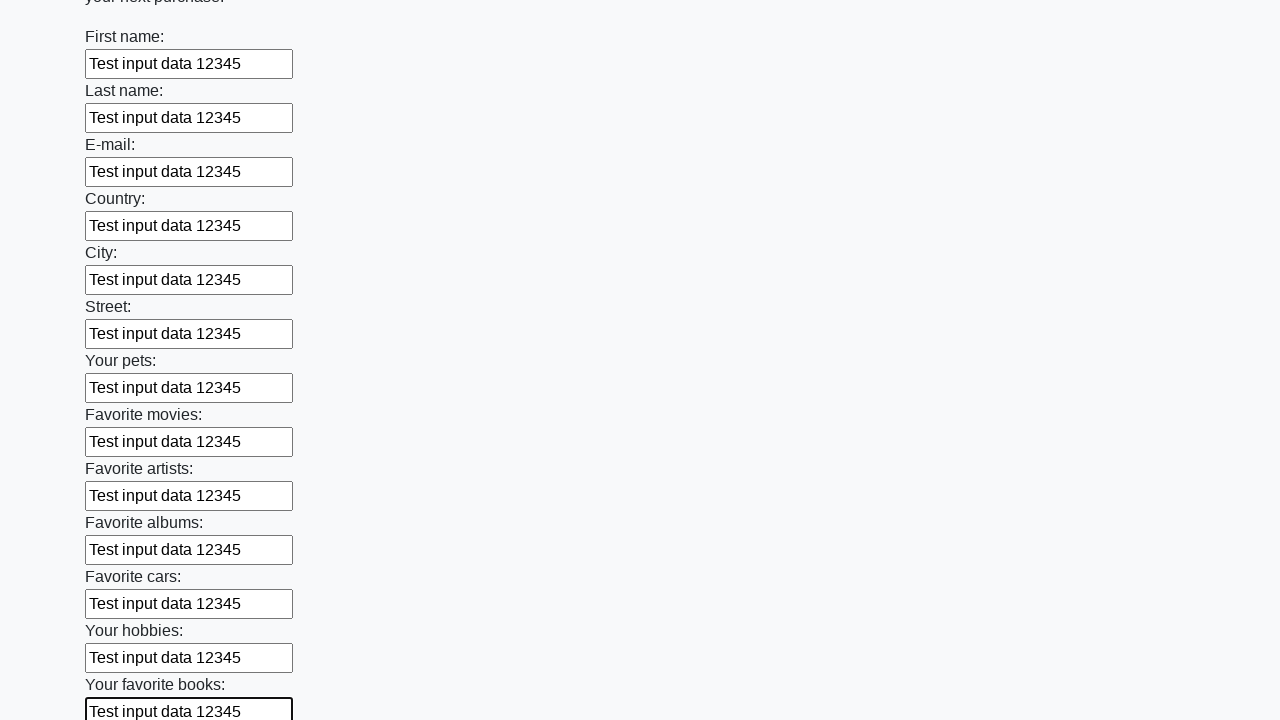

Filled input field with 'Test input data 12345' on input >> nth=13
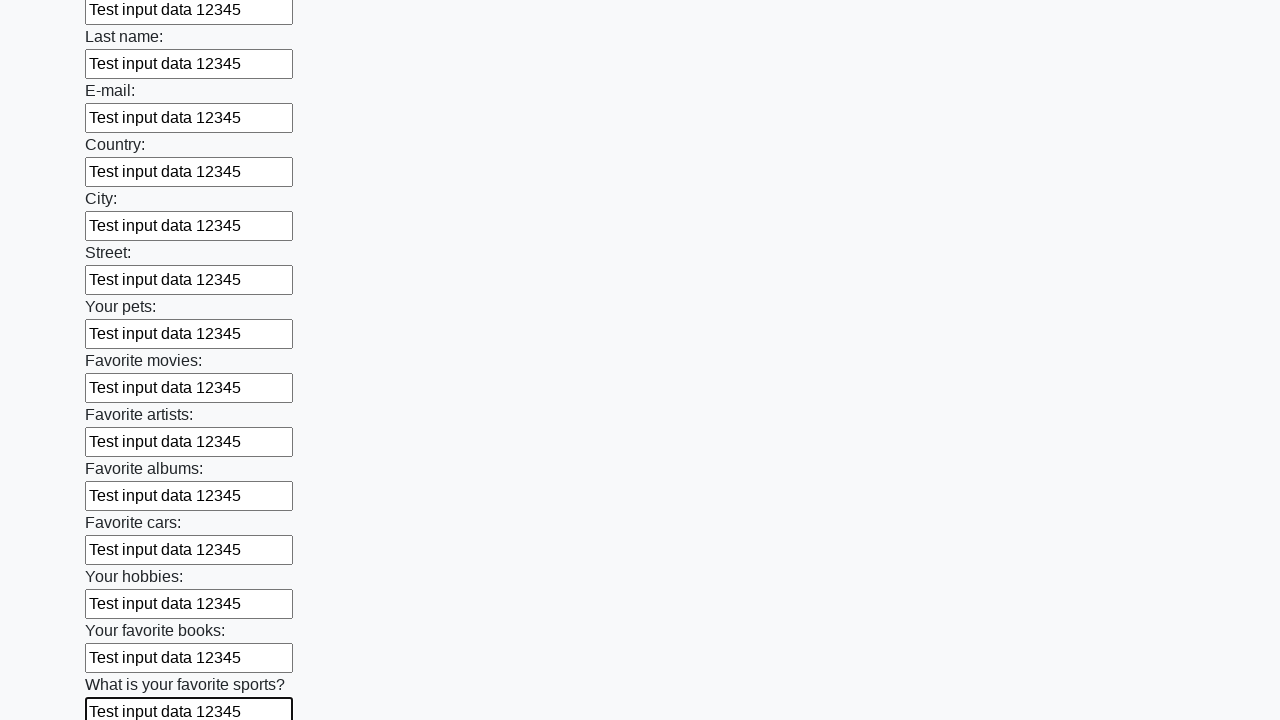

Filled input field with 'Test input data 12345' on input >> nth=14
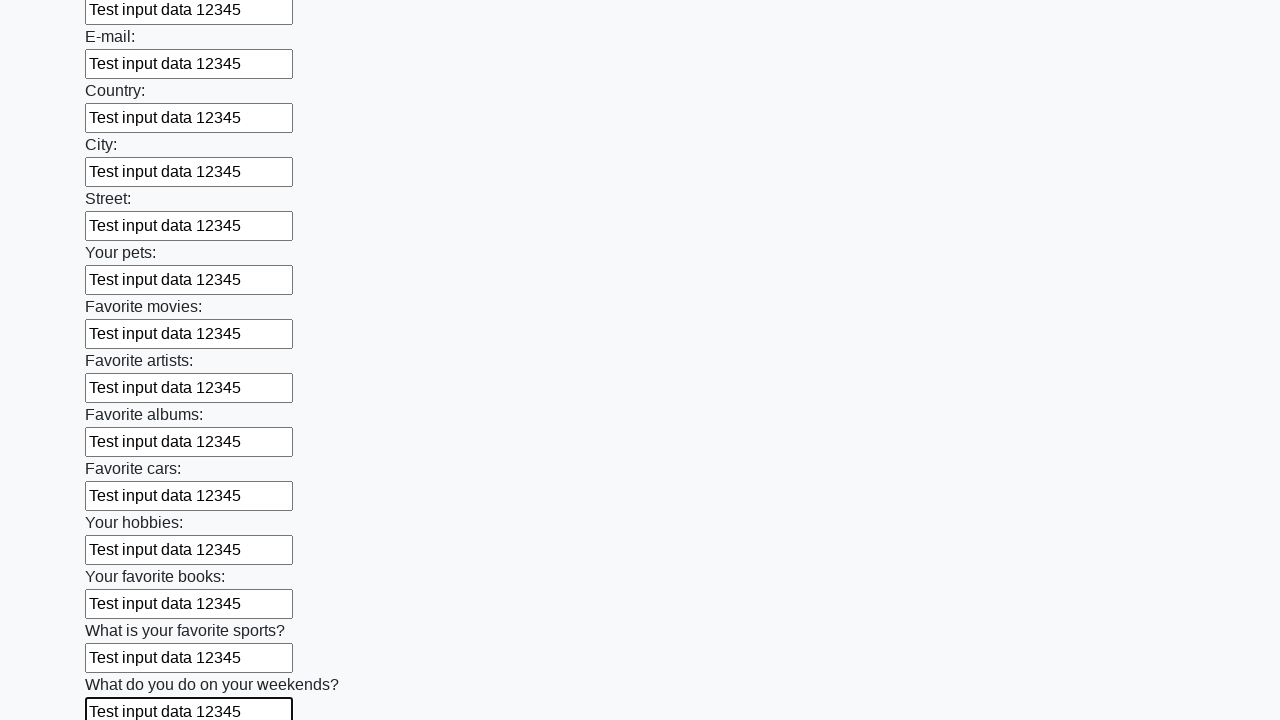

Filled input field with 'Test input data 12345' on input >> nth=15
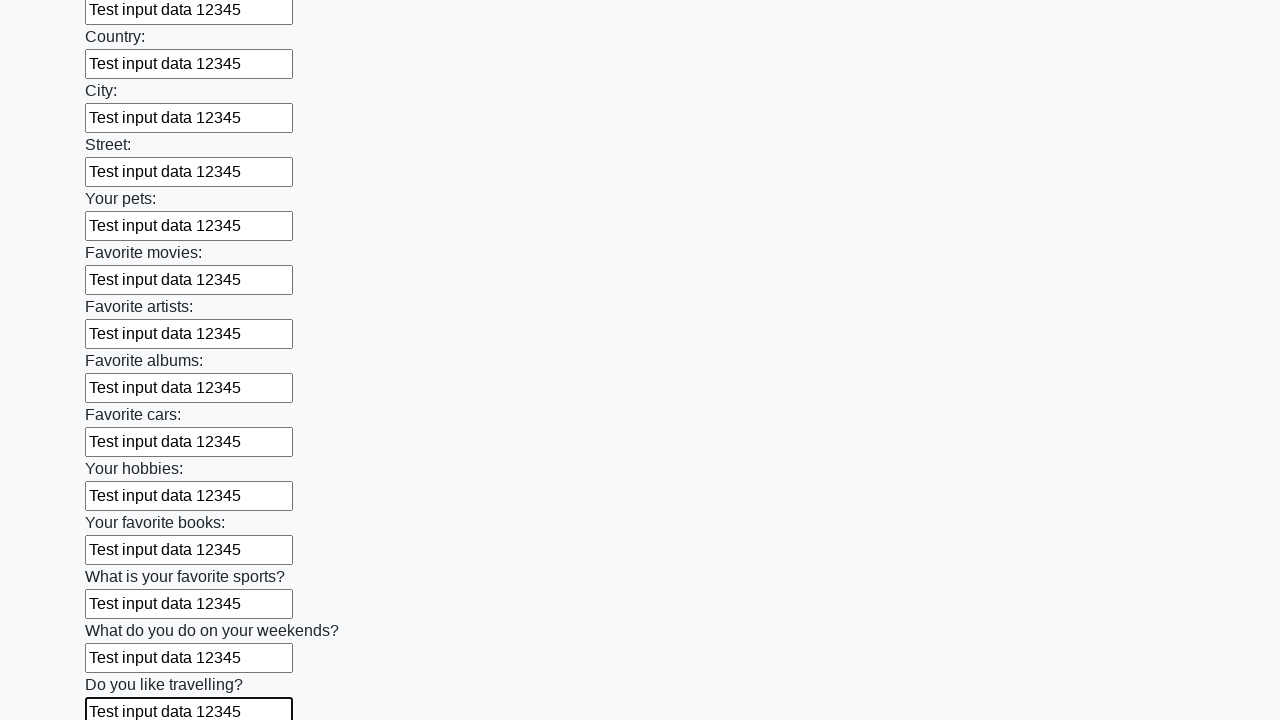

Filled input field with 'Test input data 12345' on input >> nth=16
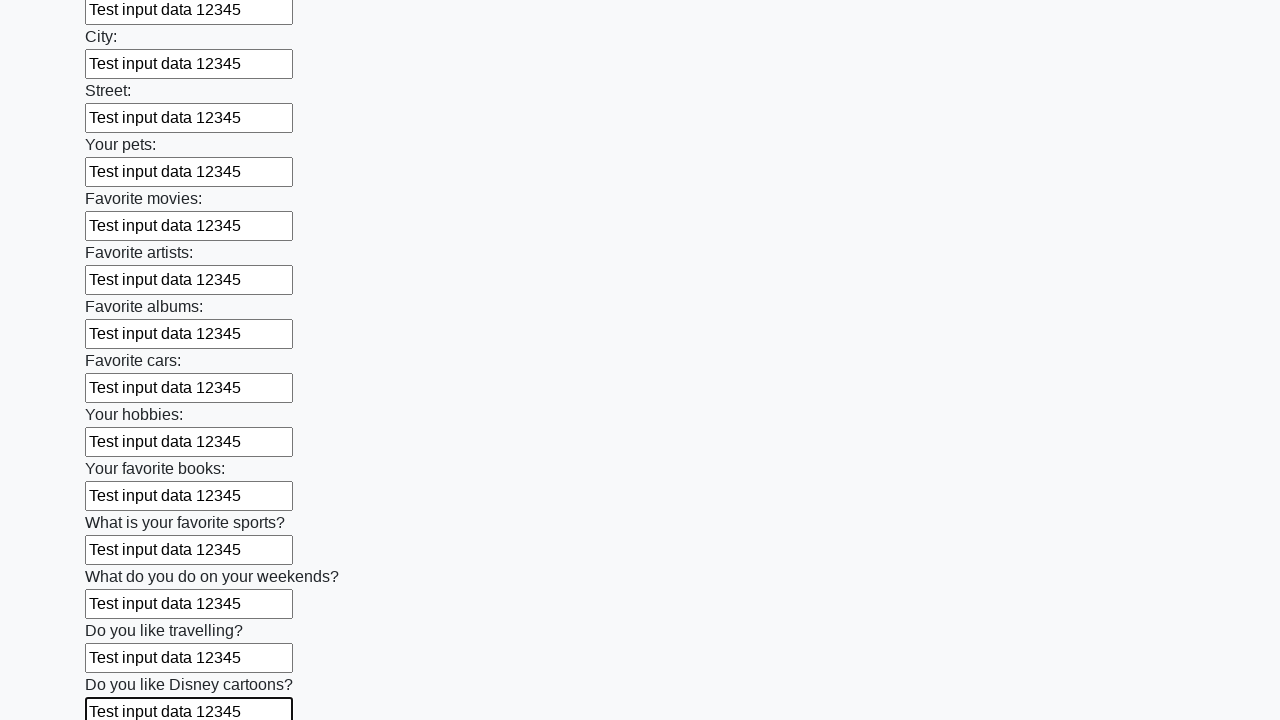

Filled input field with 'Test input data 12345' on input >> nth=17
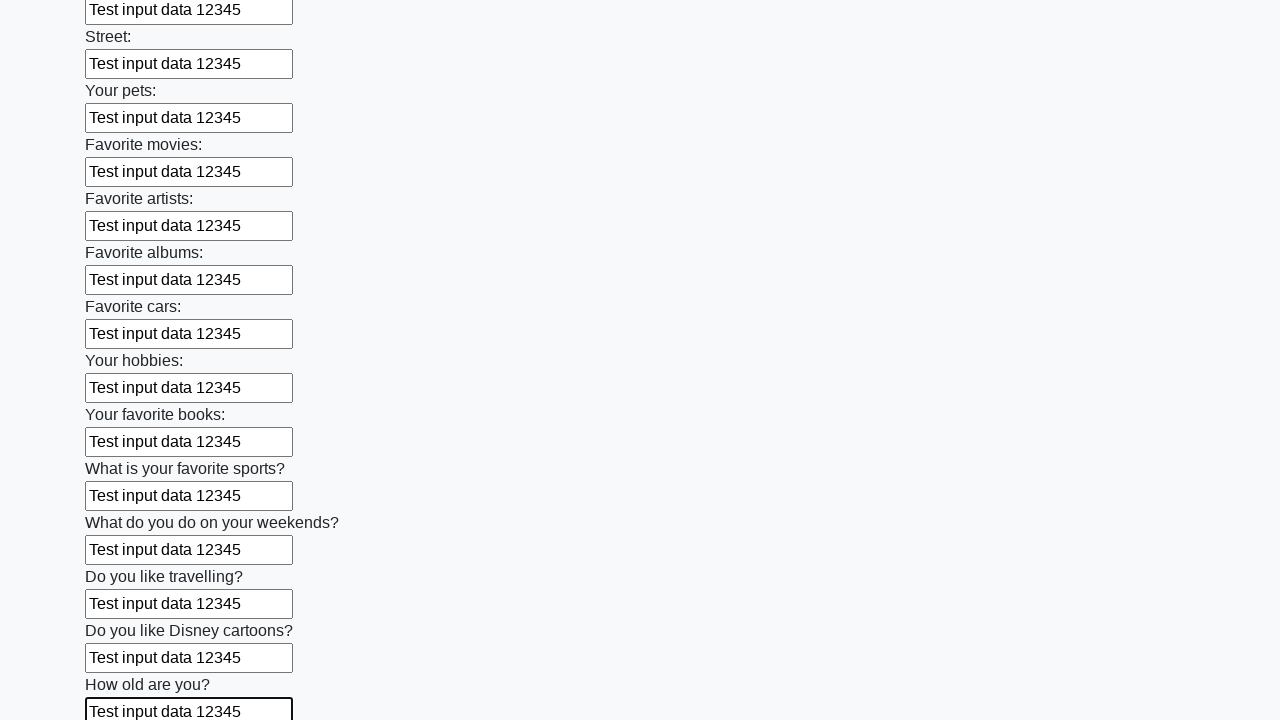

Filled input field with 'Test input data 12345' on input >> nth=18
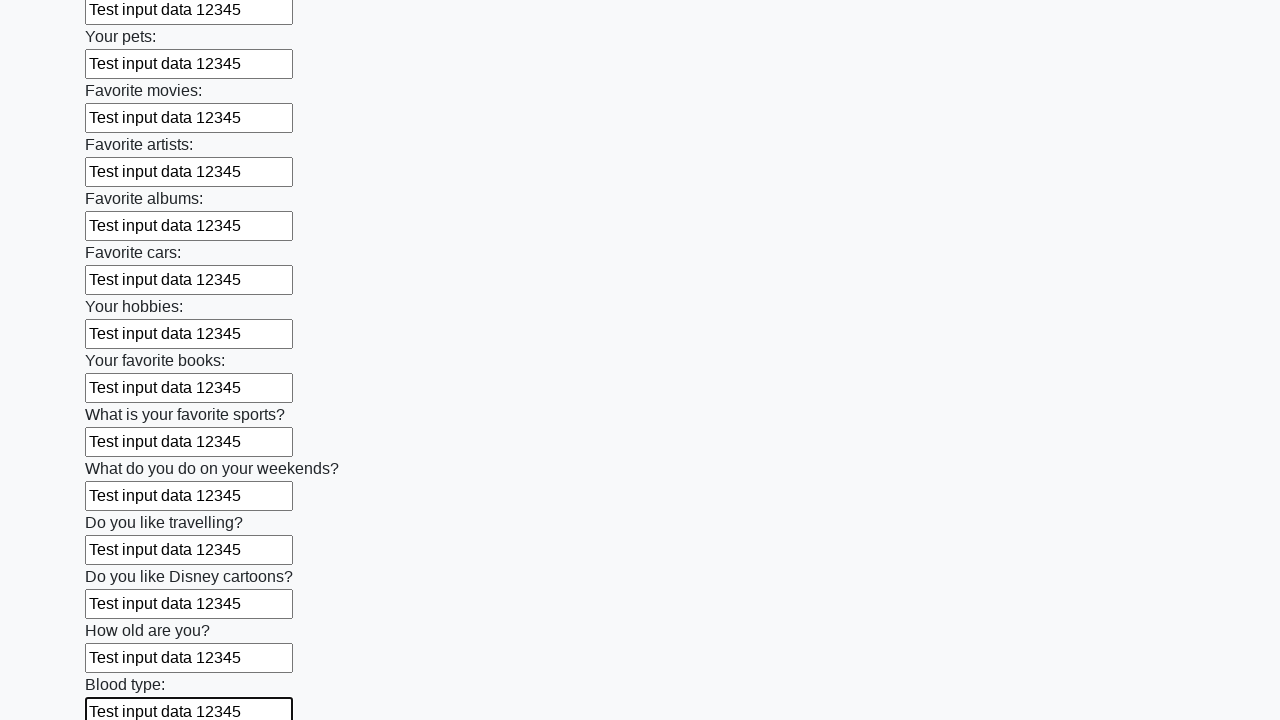

Filled input field with 'Test input data 12345' on input >> nth=19
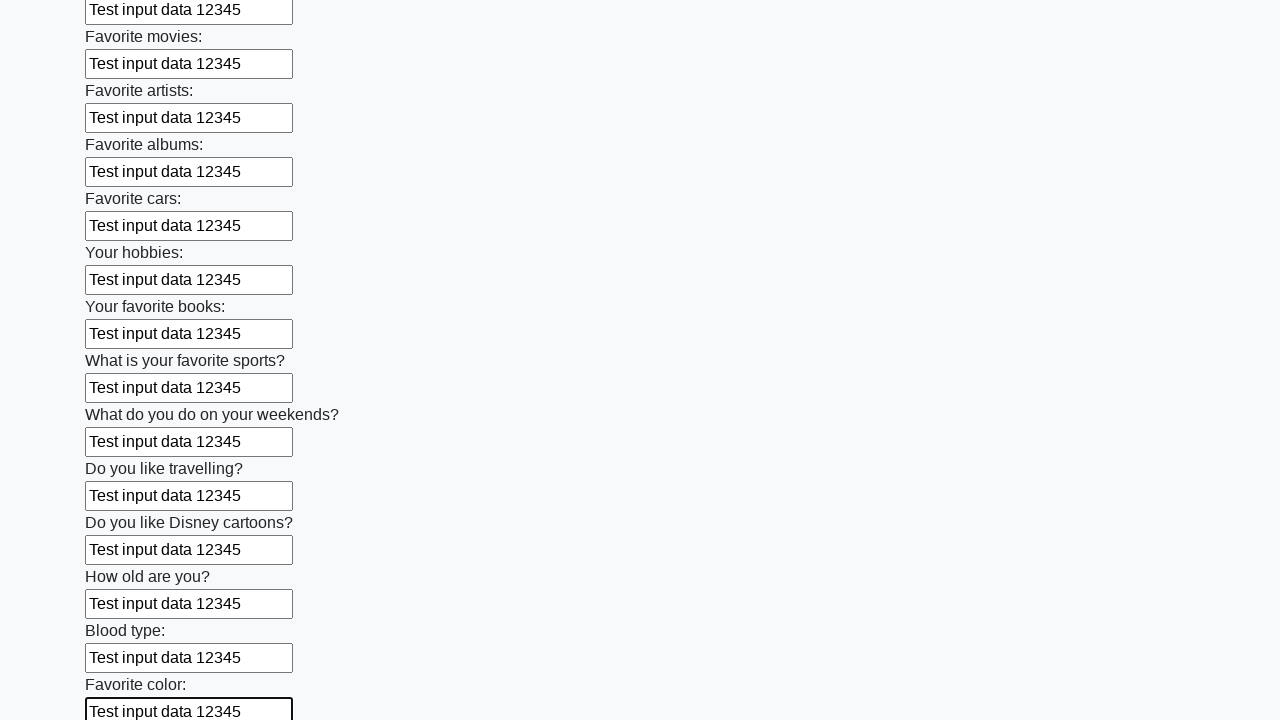

Filled input field with 'Test input data 12345' on input >> nth=20
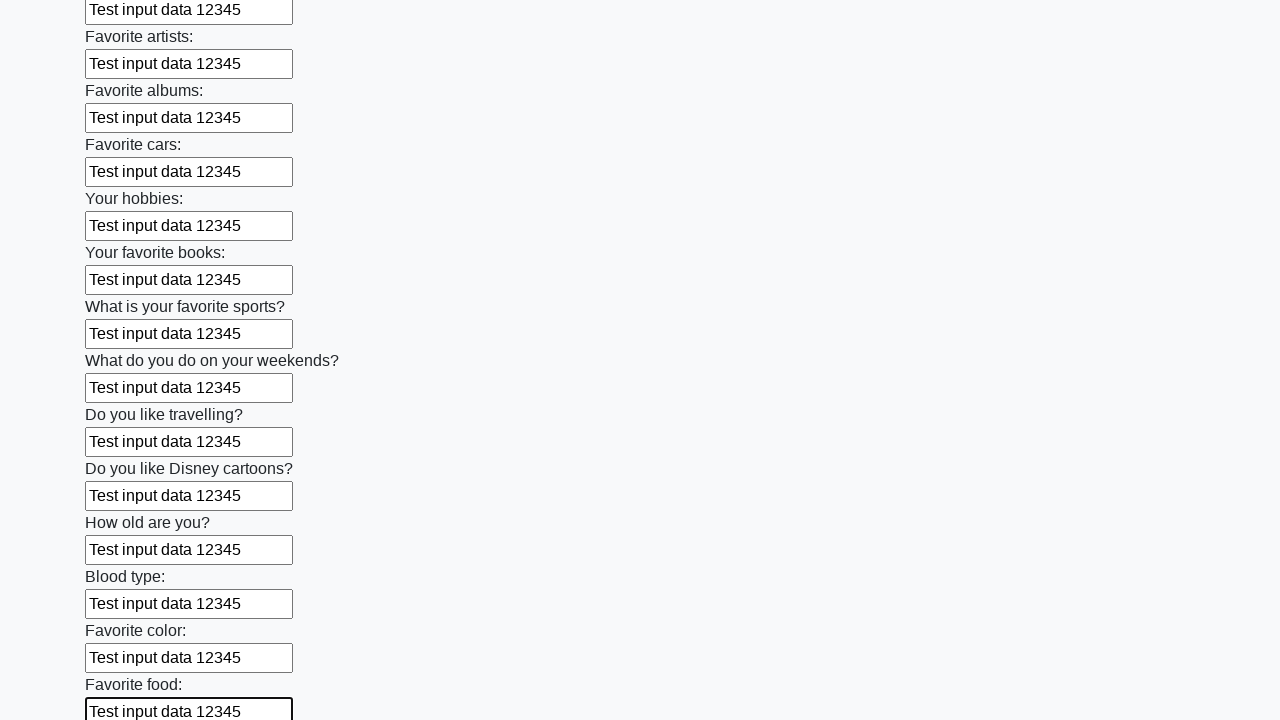

Filled input field with 'Test input data 12345' on input >> nth=21
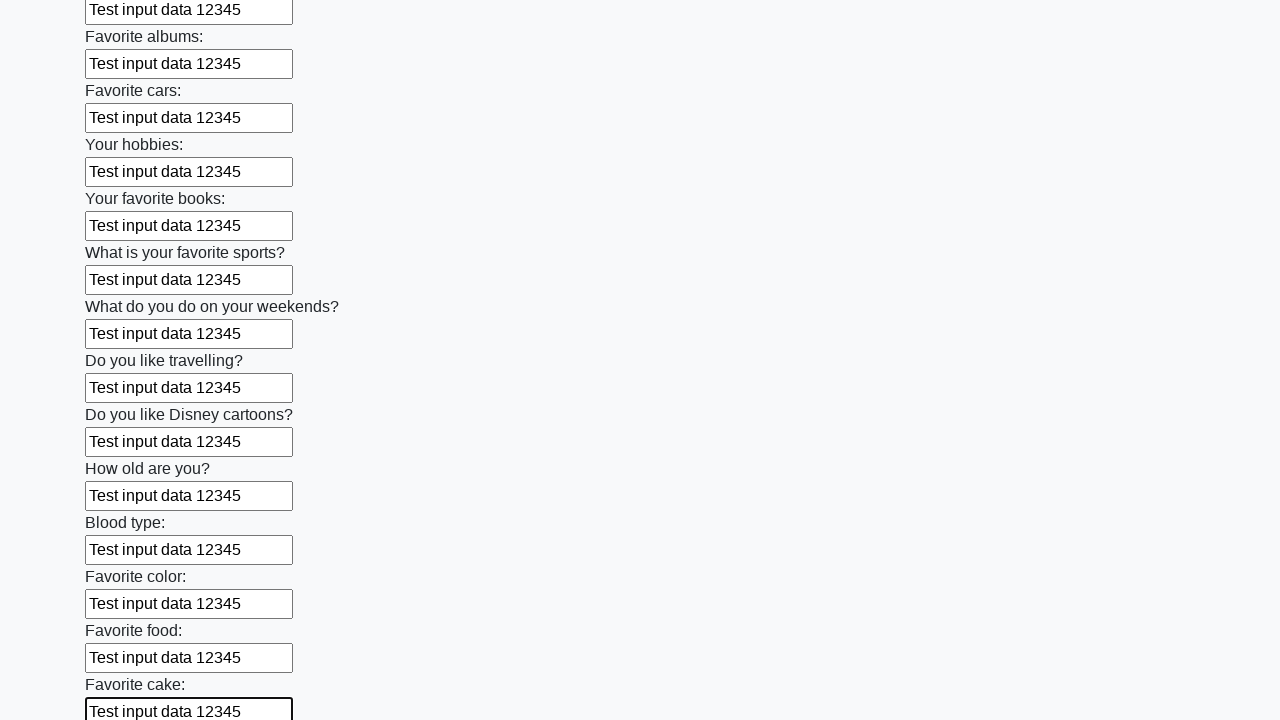

Filled input field with 'Test input data 12345' on input >> nth=22
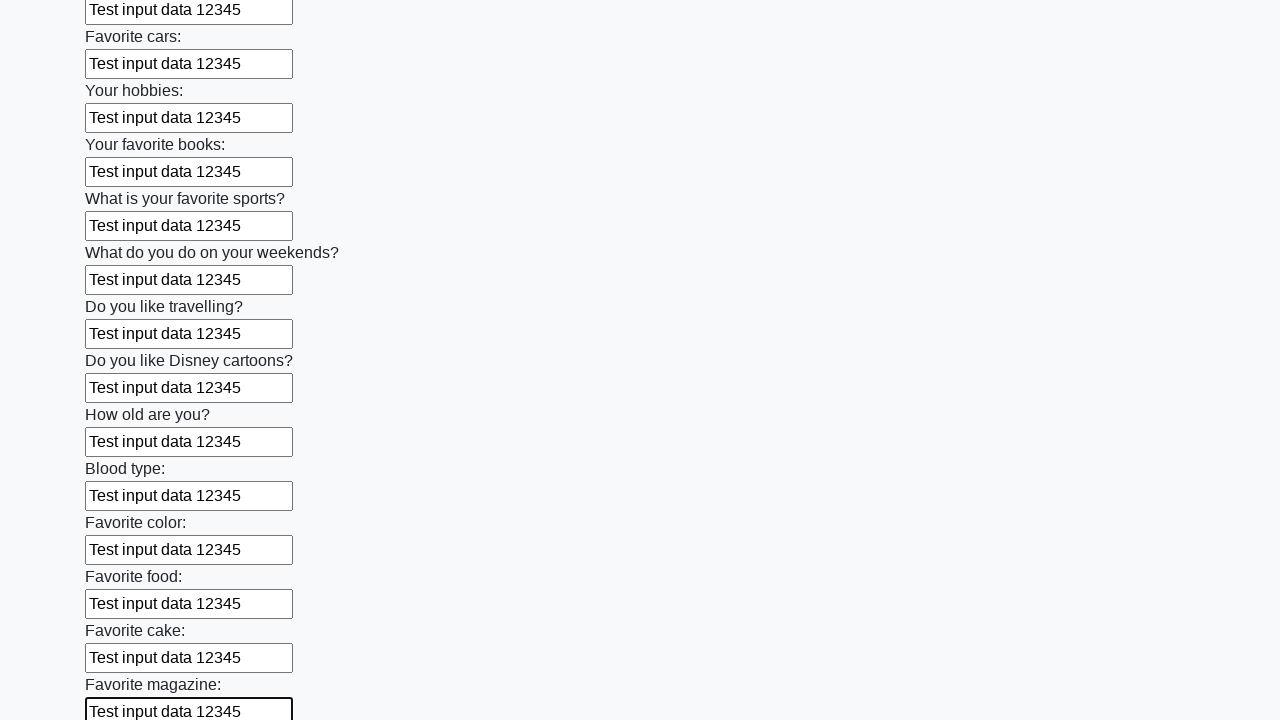

Filled input field with 'Test input data 12345' on input >> nth=23
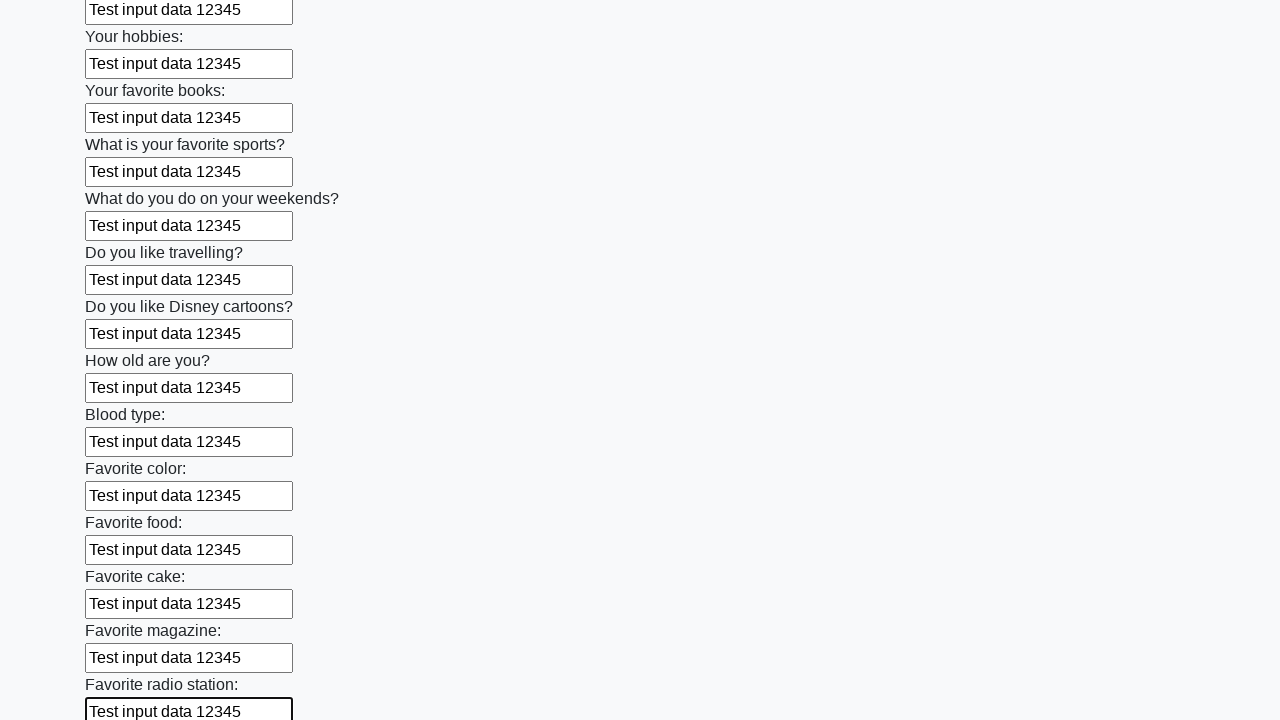

Filled input field with 'Test input data 12345' on input >> nth=24
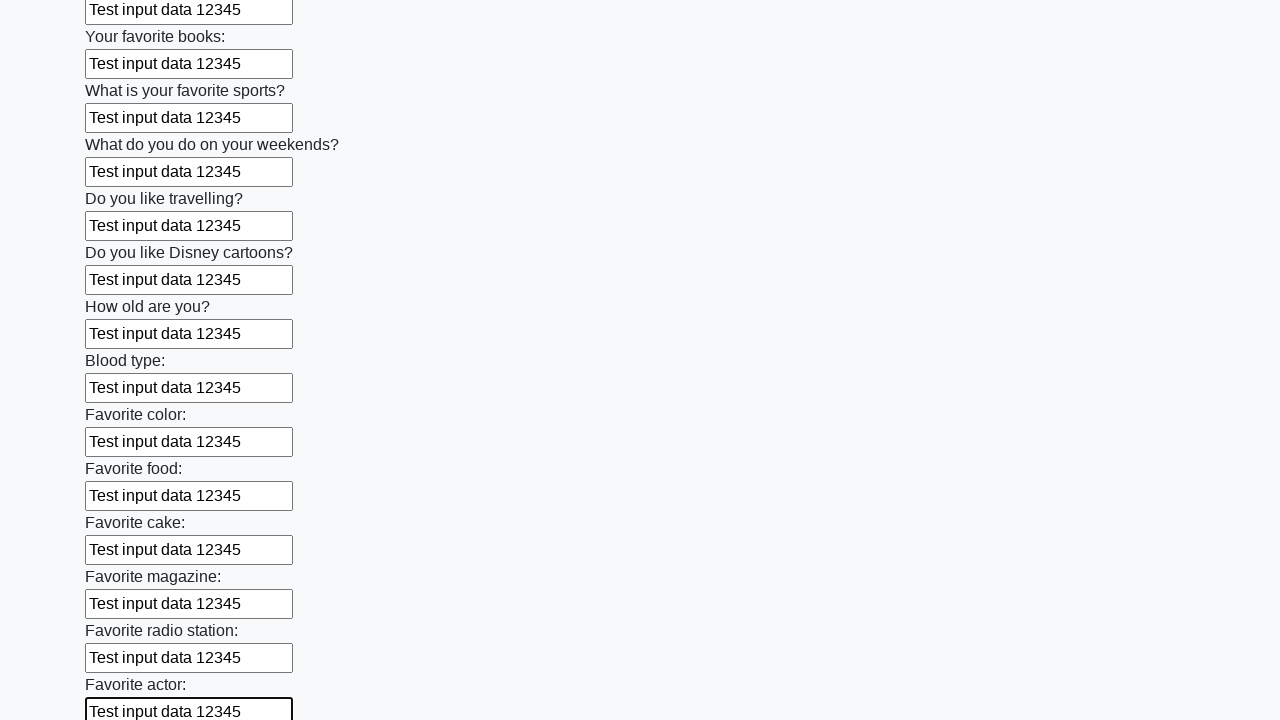

Filled input field with 'Test input data 12345' on input >> nth=25
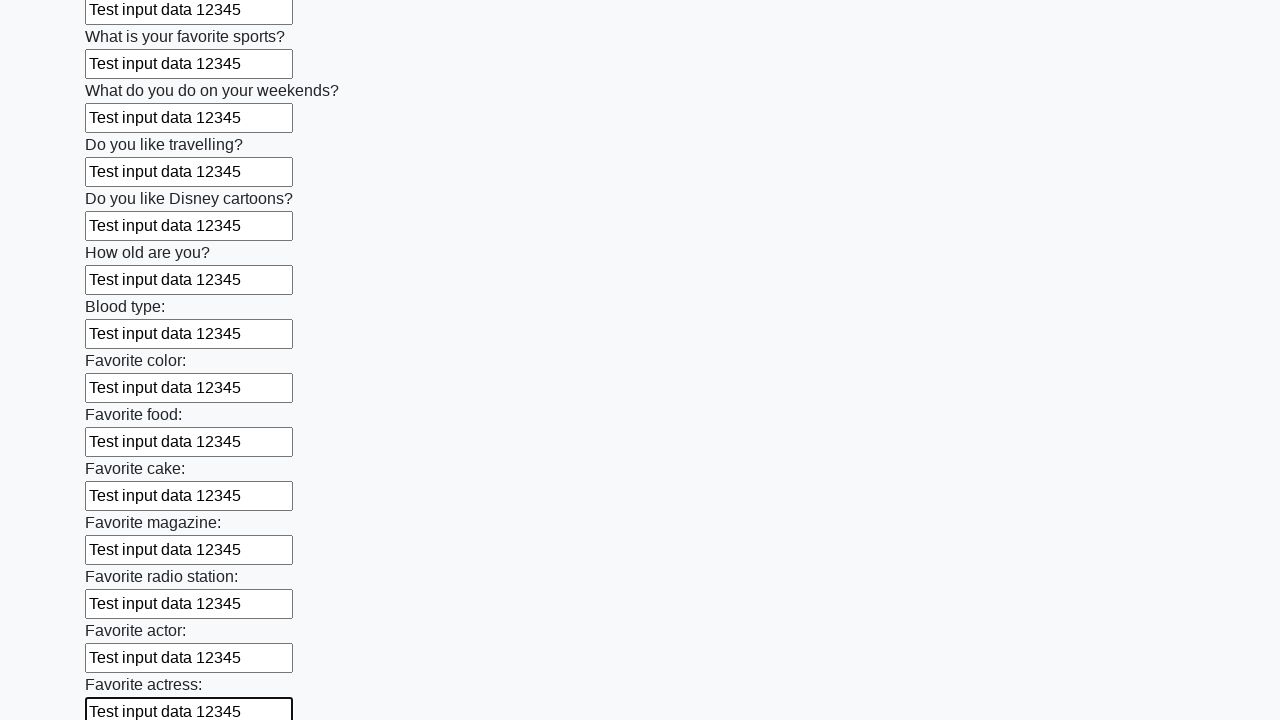

Filled input field with 'Test input data 12345' on input >> nth=26
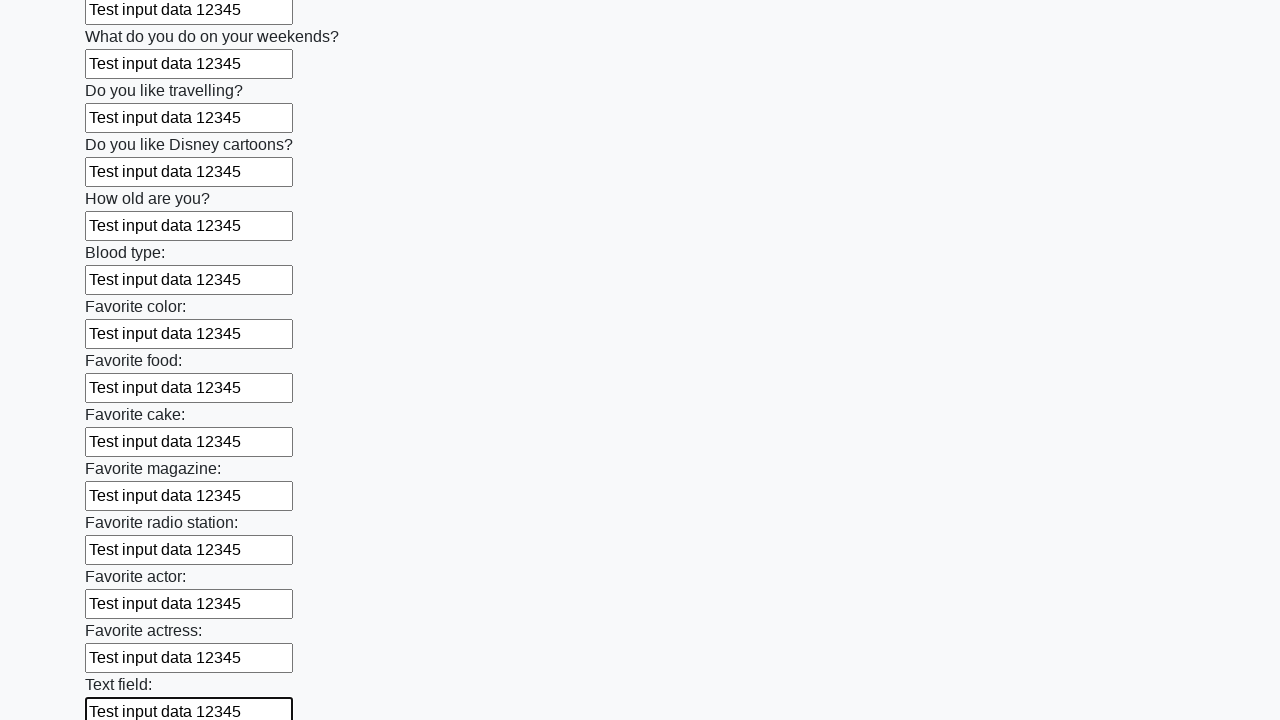

Filled input field with 'Test input data 12345' on input >> nth=27
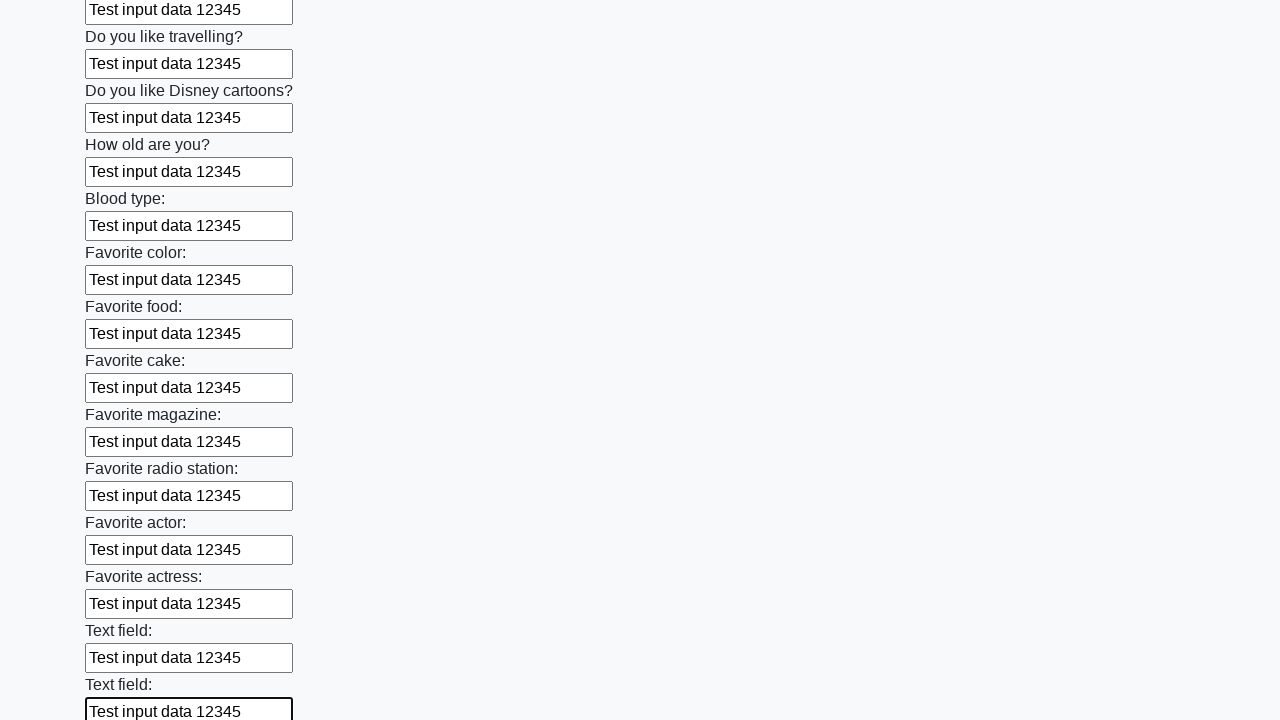

Filled input field with 'Test input data 12345' on input >> nth=28
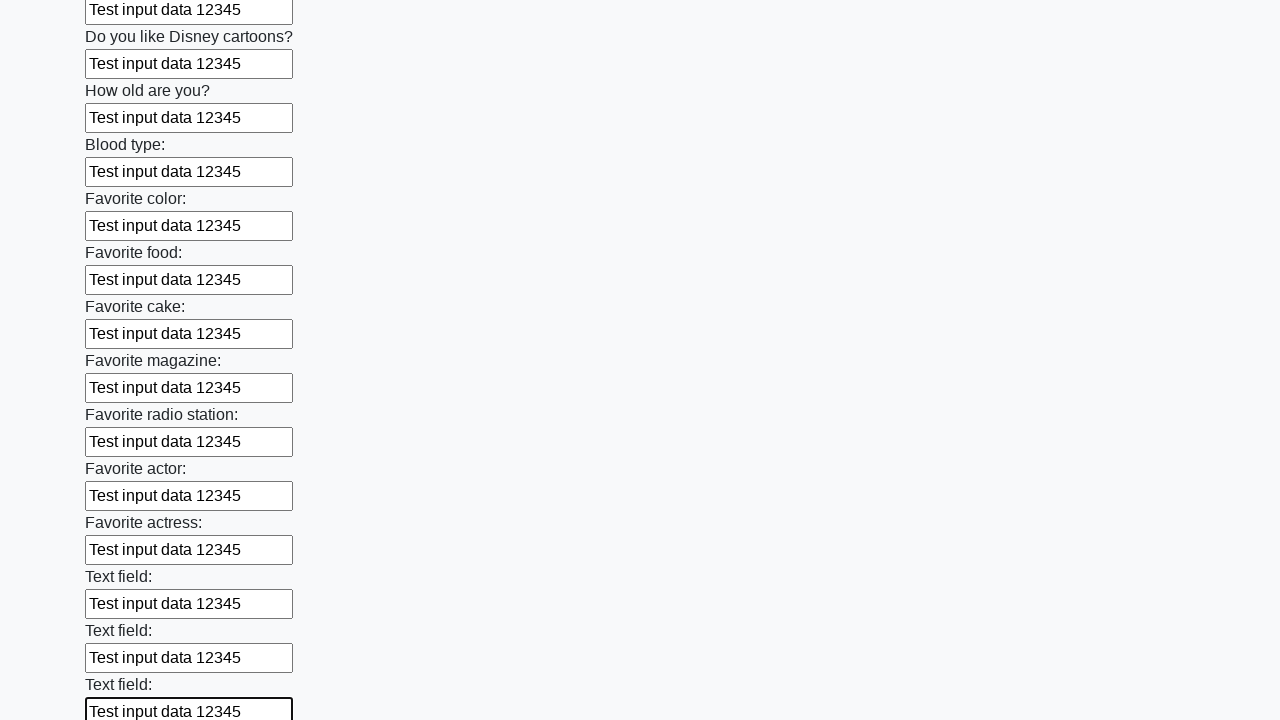

Filled input field with 'Test input data 12345' on input >> nth=29
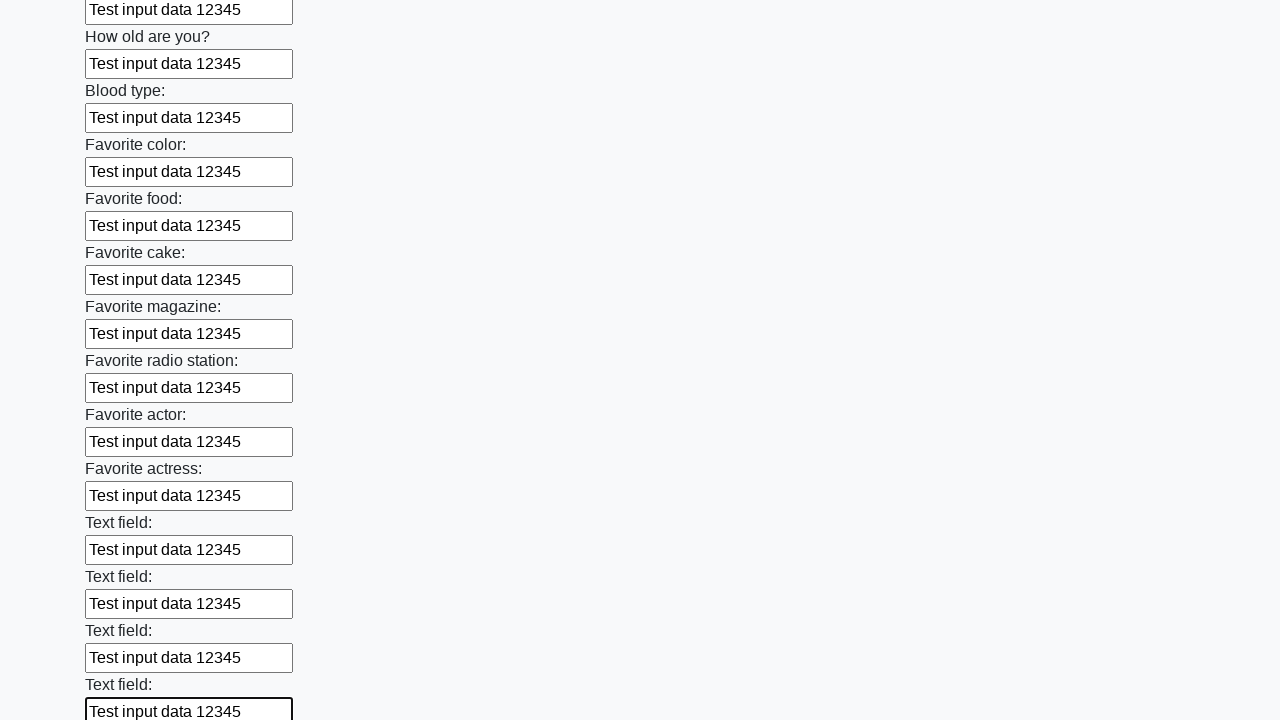

Filled input field with 'Test input data 12345' on input >> nth=30
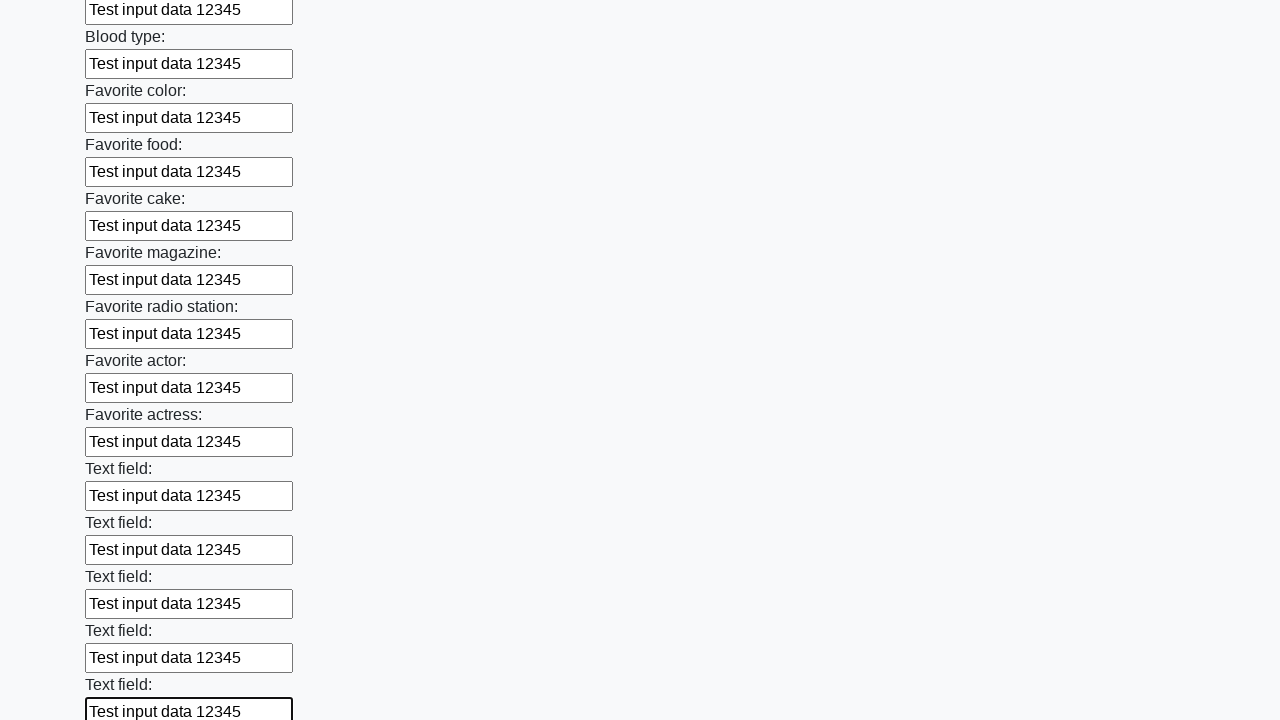

Filled input field with 'Test input data 12345' on input >> nth=31
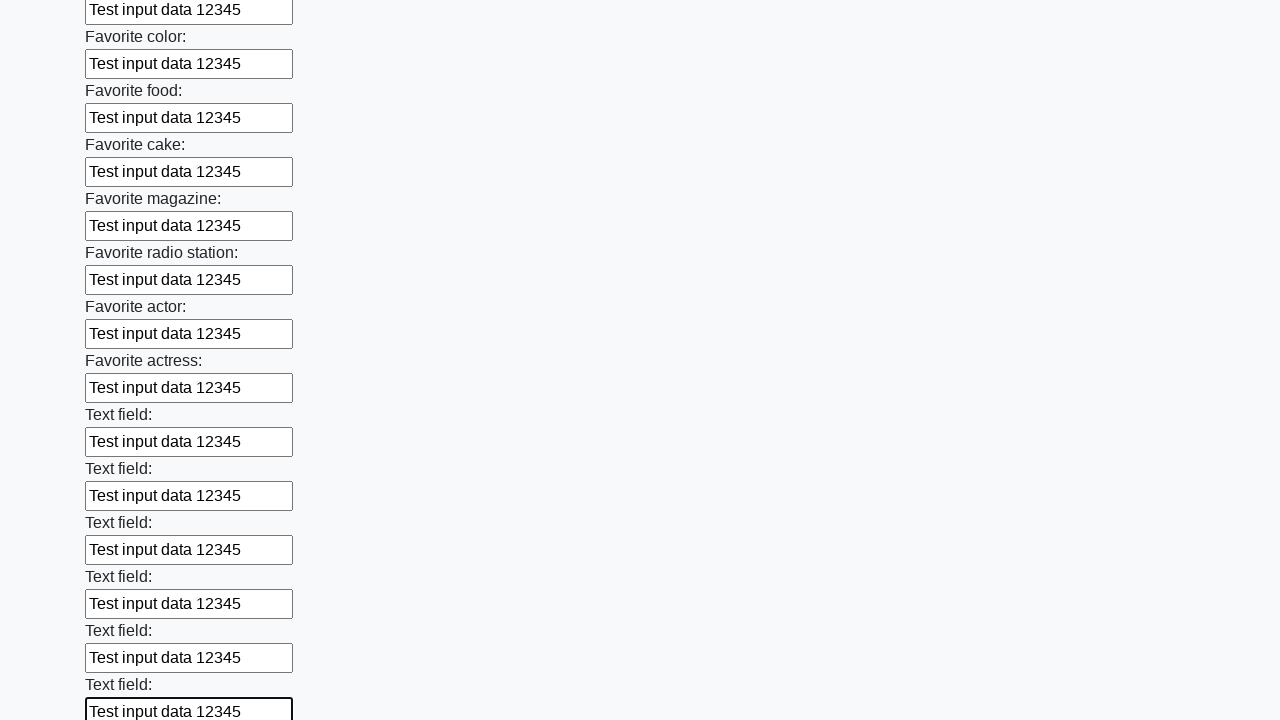

Filled input field with 'Test input data 12345' on input >> nth=32
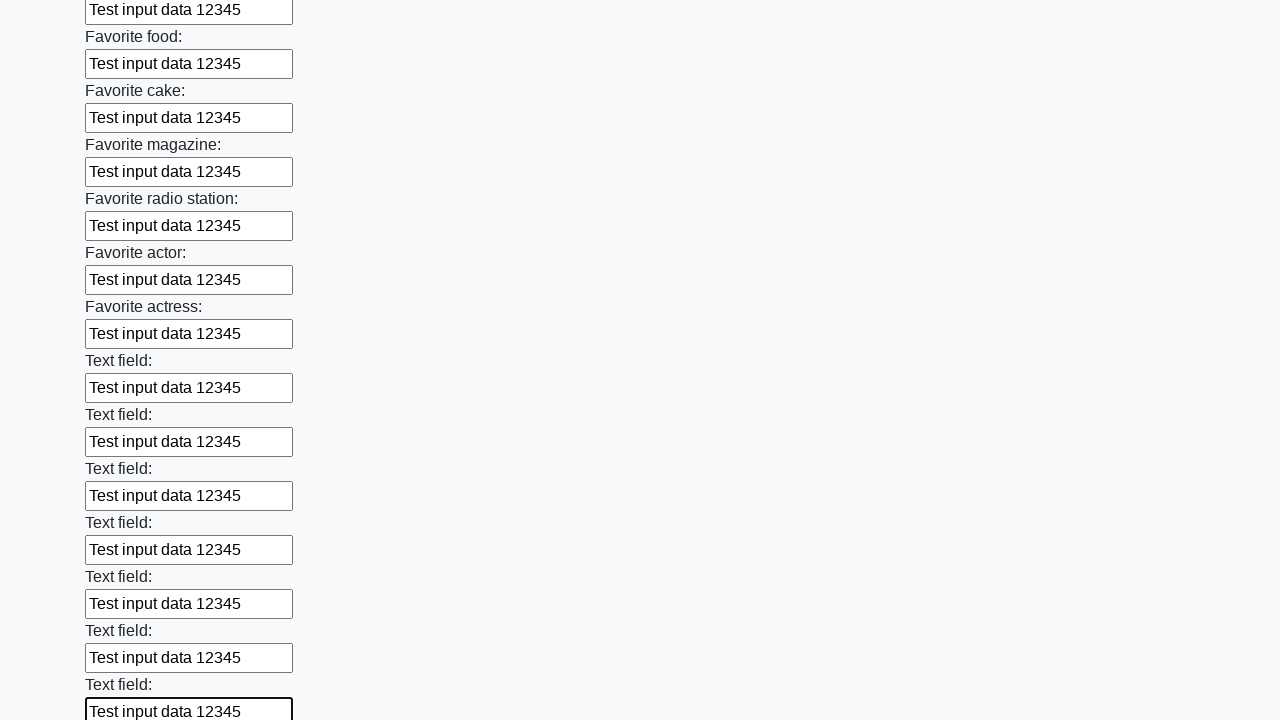

Filled input field with 'Test input data 12345' on input >> nth=33
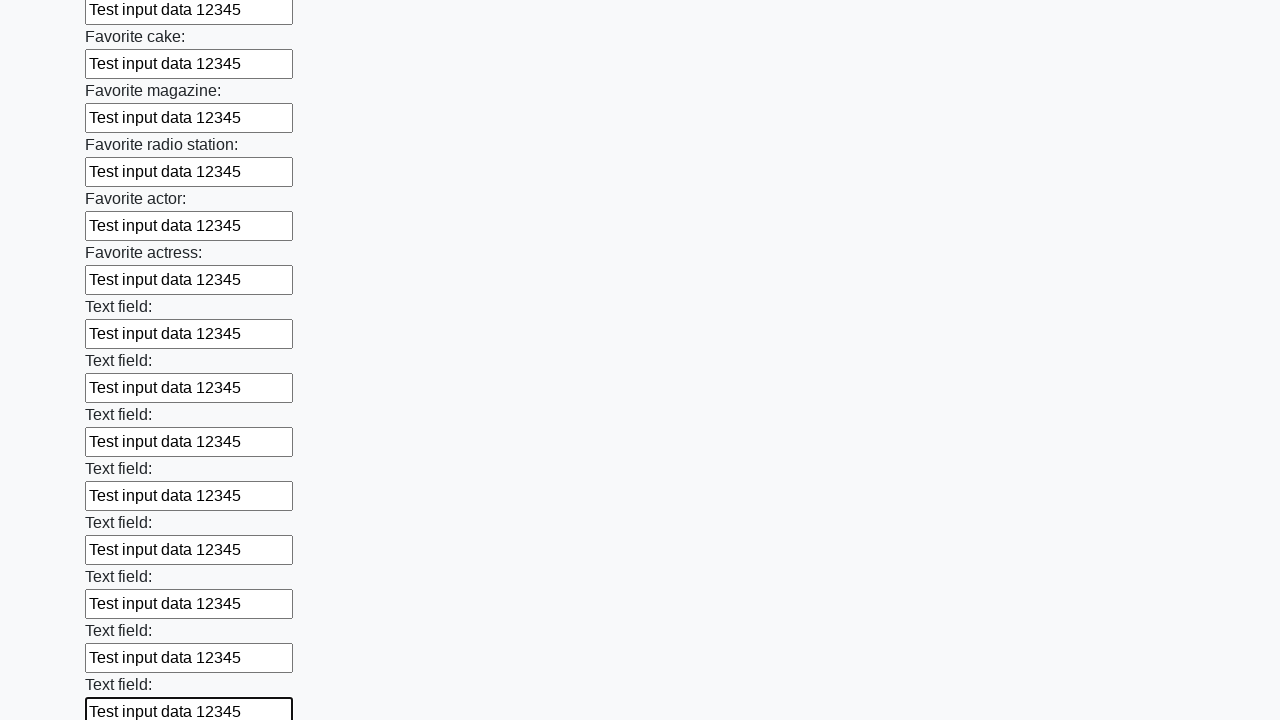

Filled input field with 'Test input data 12345' on input >> nth=34
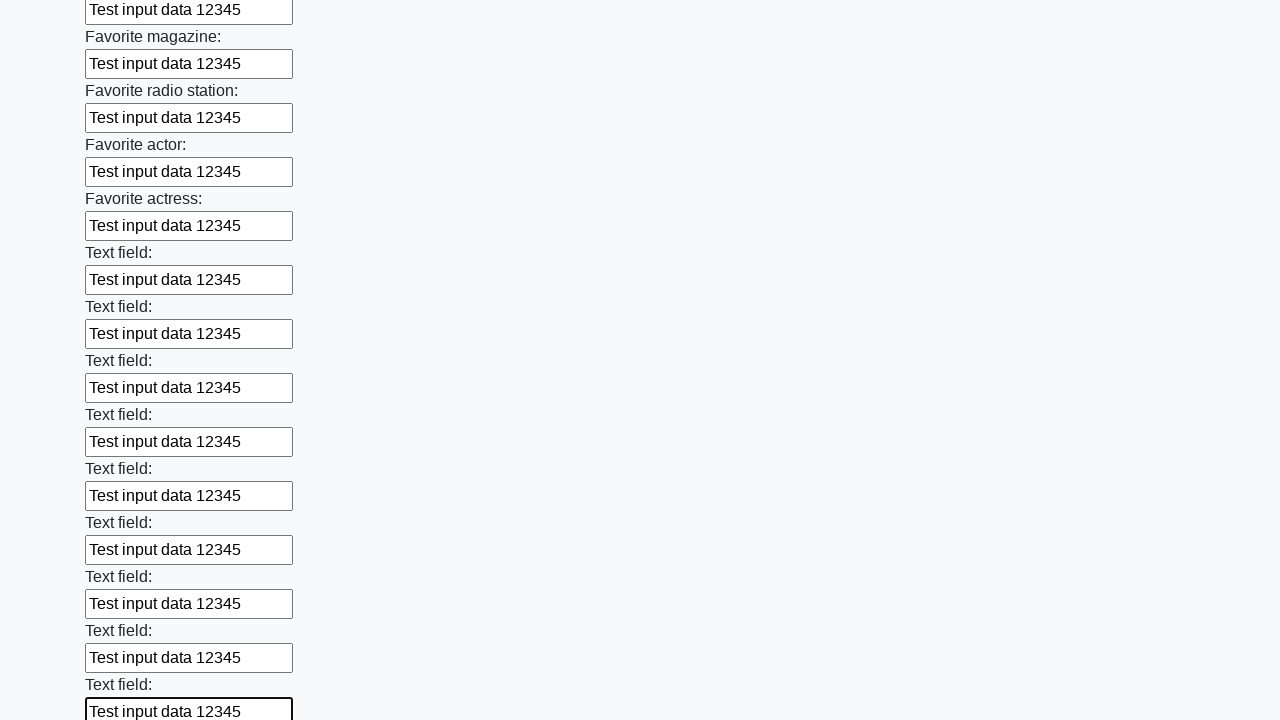

Filled input field with 'Test input data 12345' on input >> nth=35
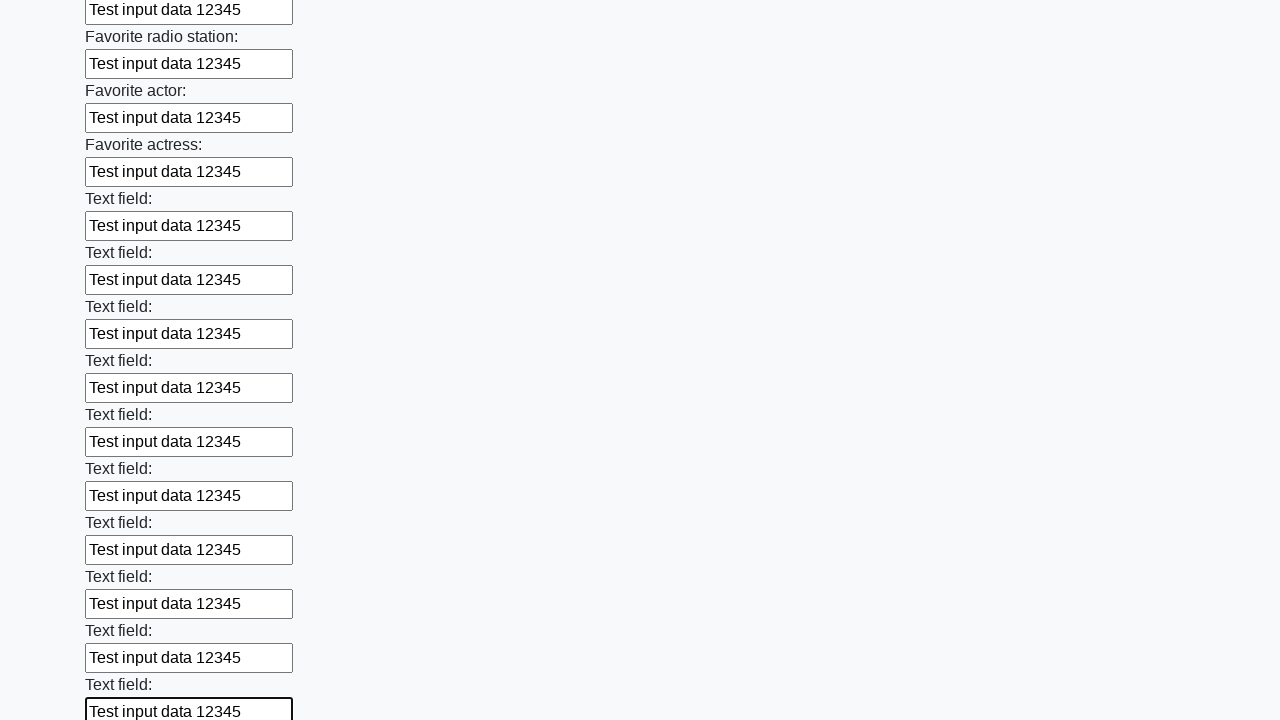

Filled input field with 'Test input data 12345' on input >> nth=36
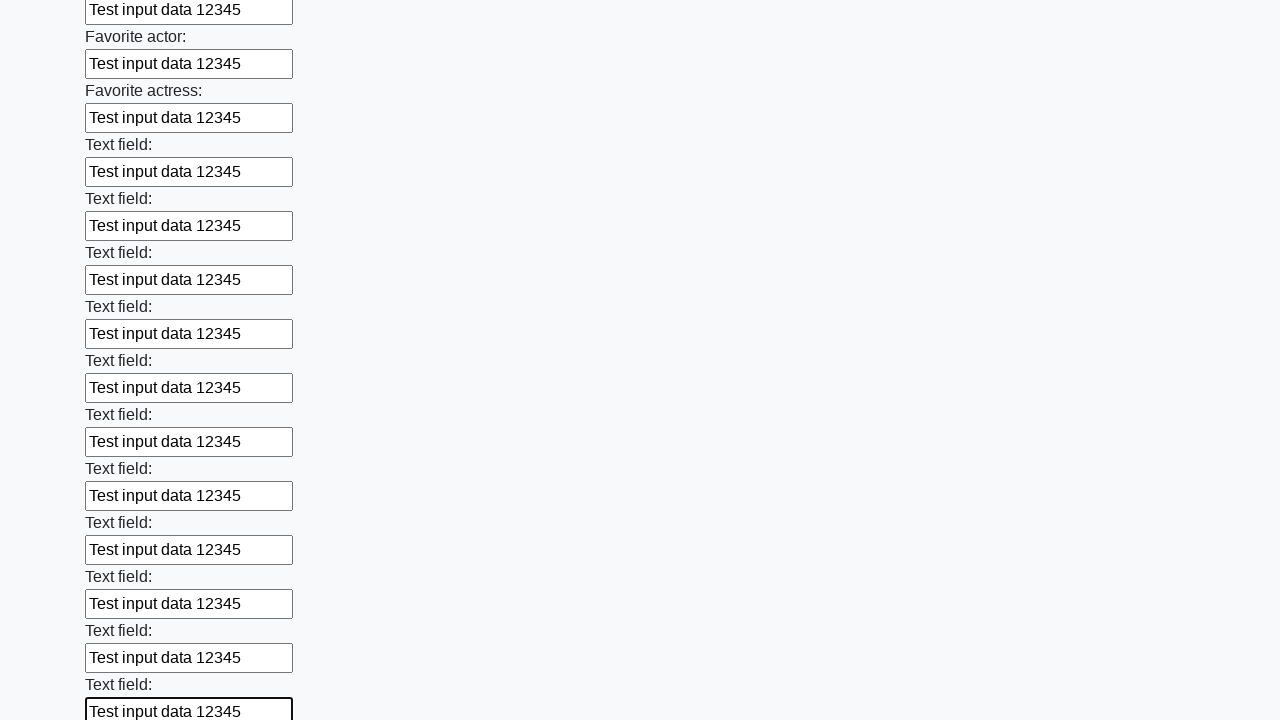

Filled input field with 'Test input data 12345' on input >> nth=37
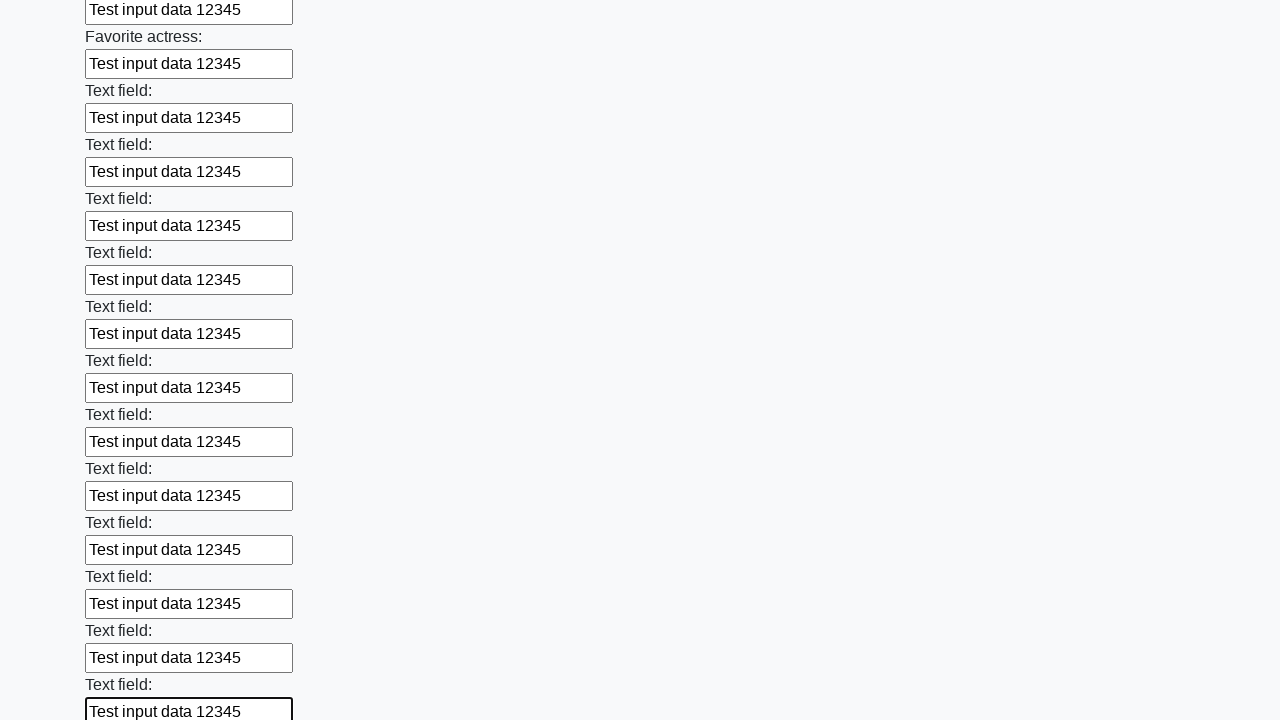

Filled input field with 'Test input data 12345' on input >> nth=38
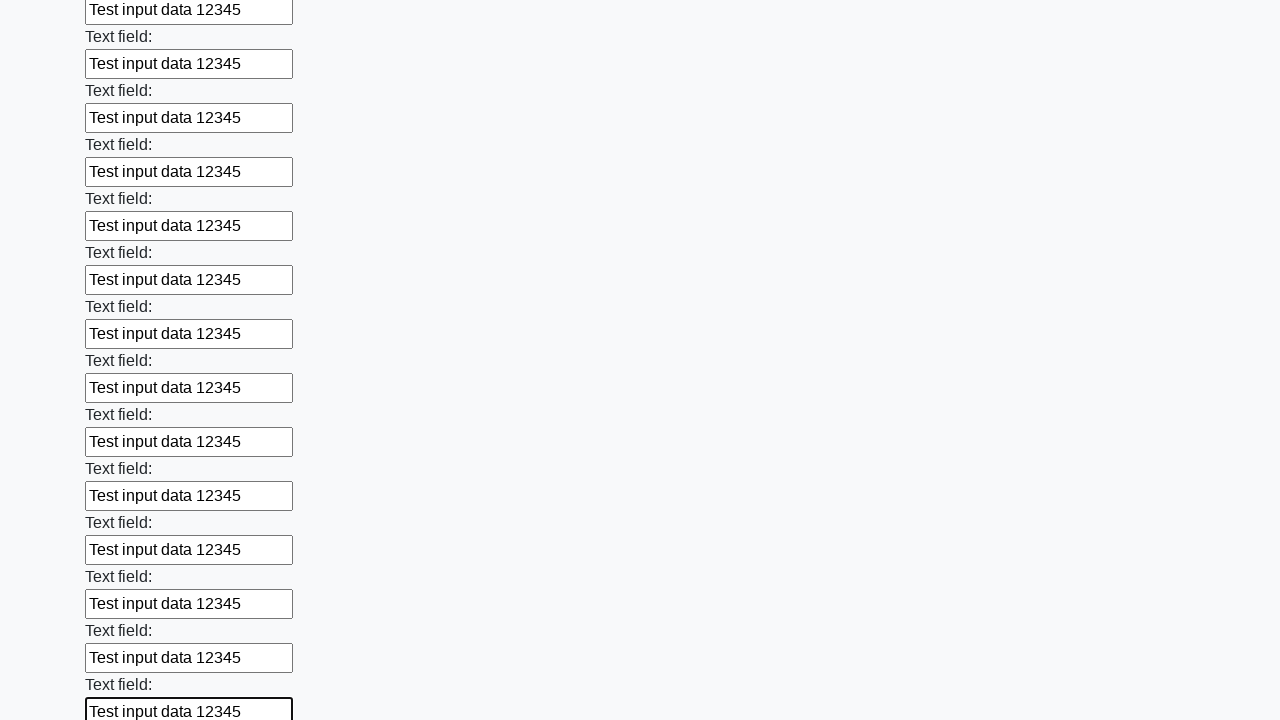

Filled input field with 'Test input data 12345' on input >> nth=39
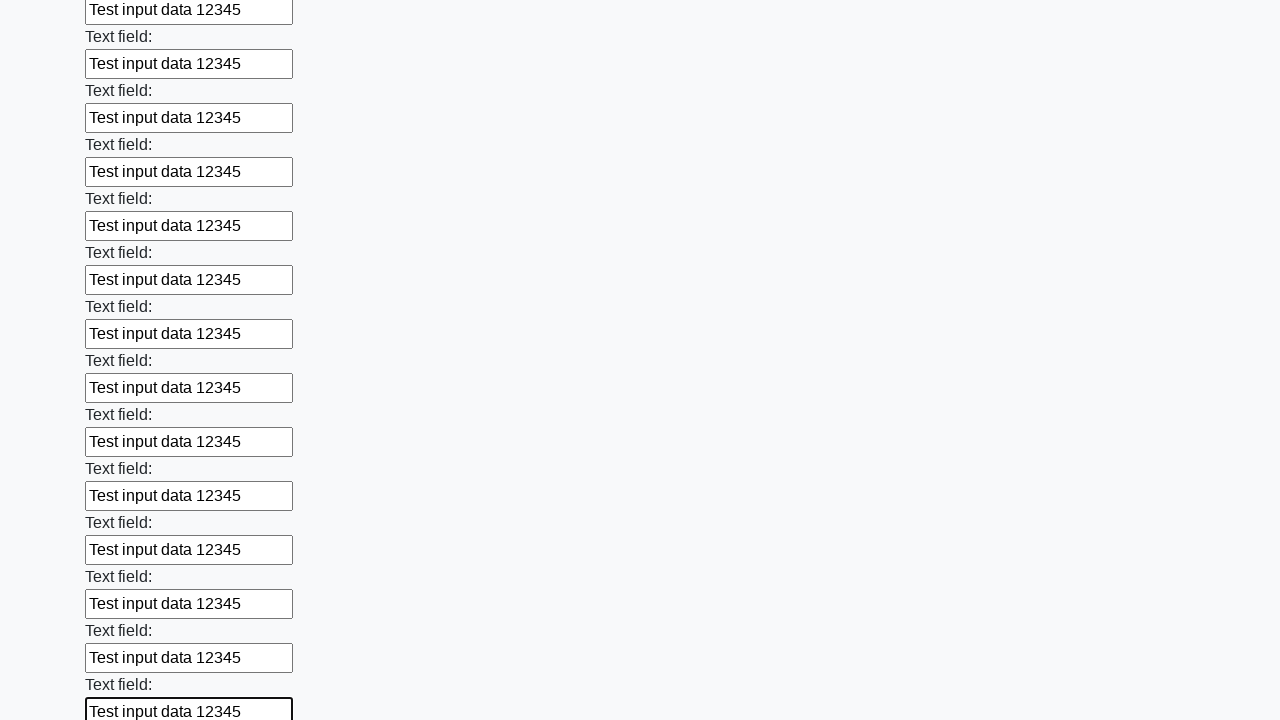

Filled input field with 'Test input data 12345' on input >> nth=40
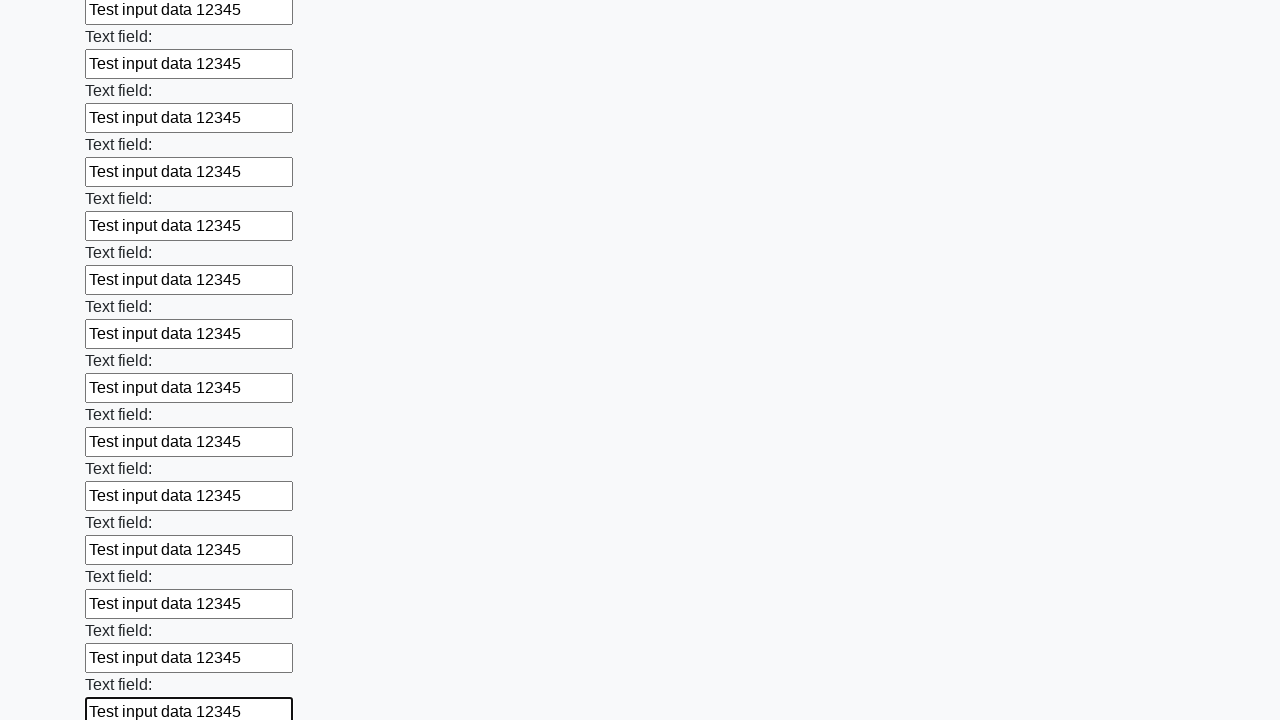

Filled input field with 'Test input data 12345' on input >> nth=41
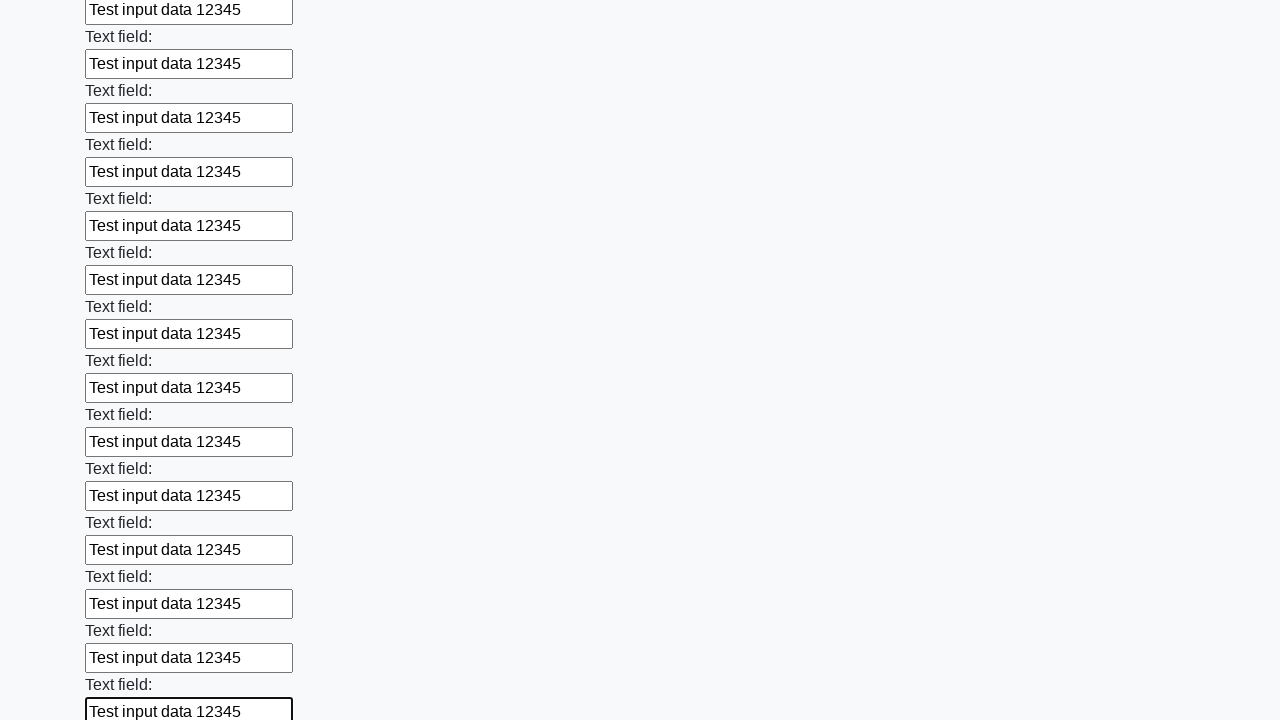

Filled input field with 'Test input data 12345' on input >> nth=42
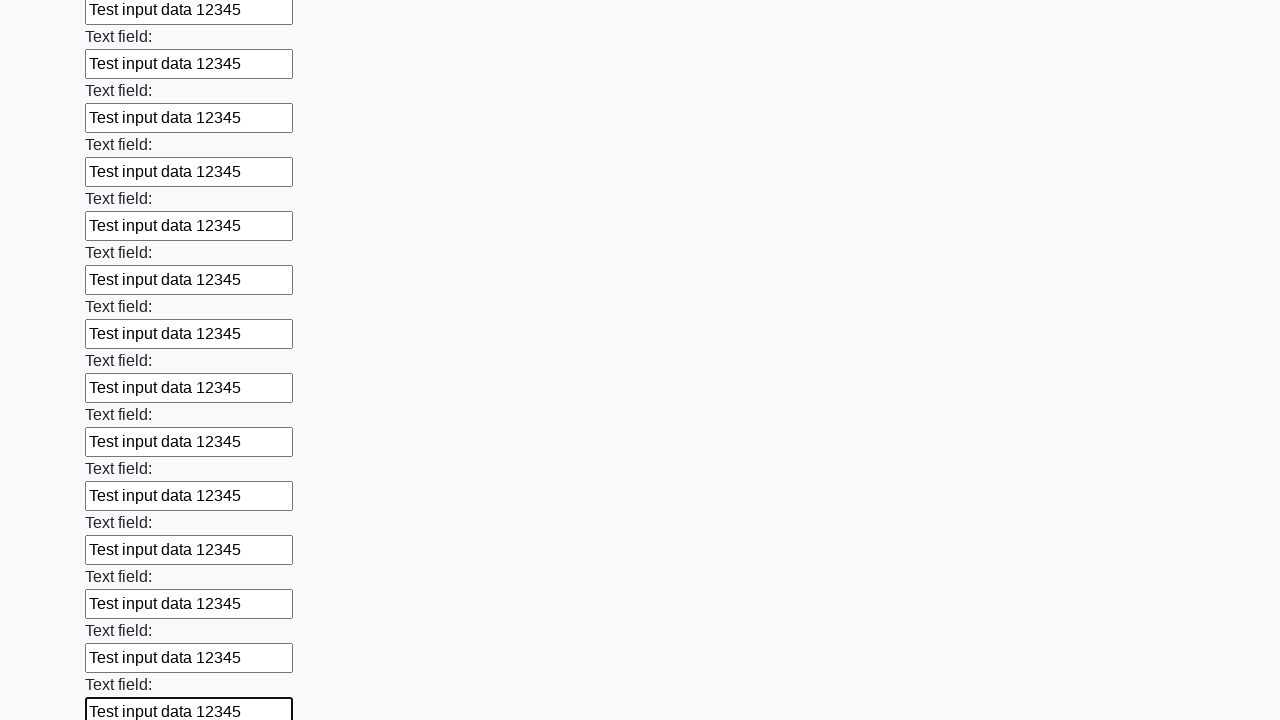

Filled input field with 'Test input data 12345' on input >> nth=43
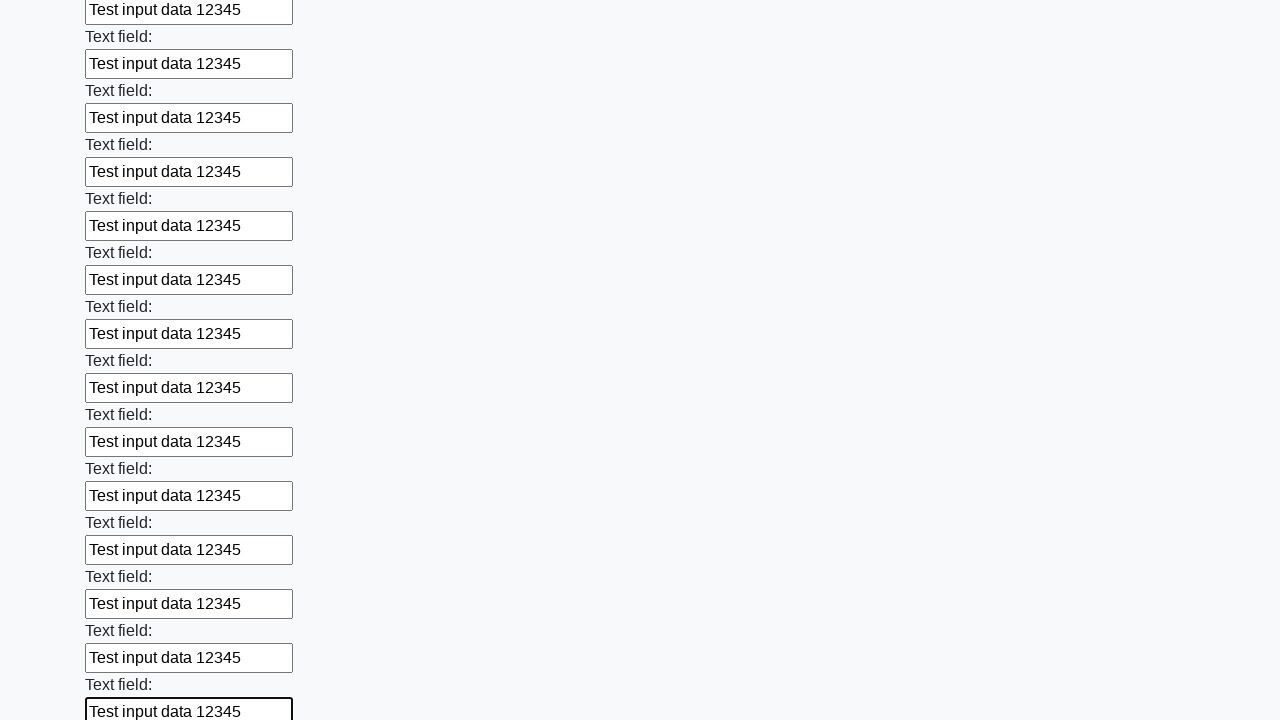

Filled input field with 'Test input data 12345' on input >> nth=44
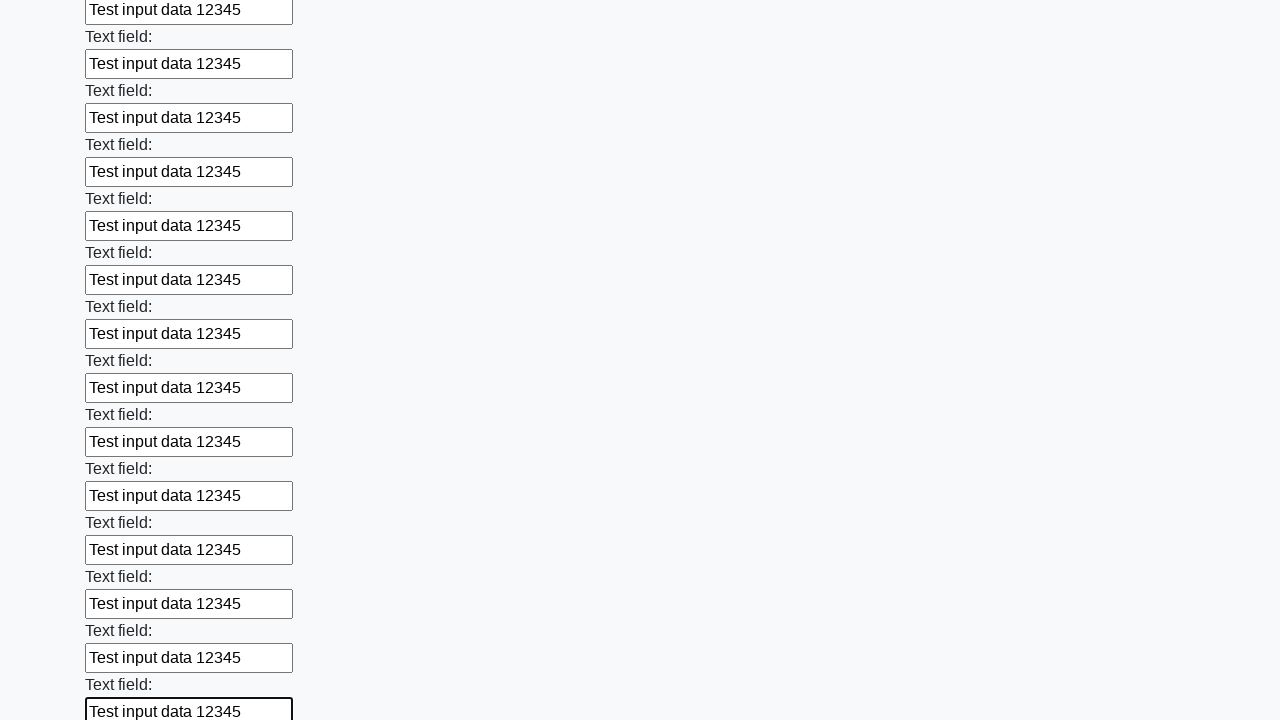

Filled input field with 'Test input data 12345' on input >> nth=45
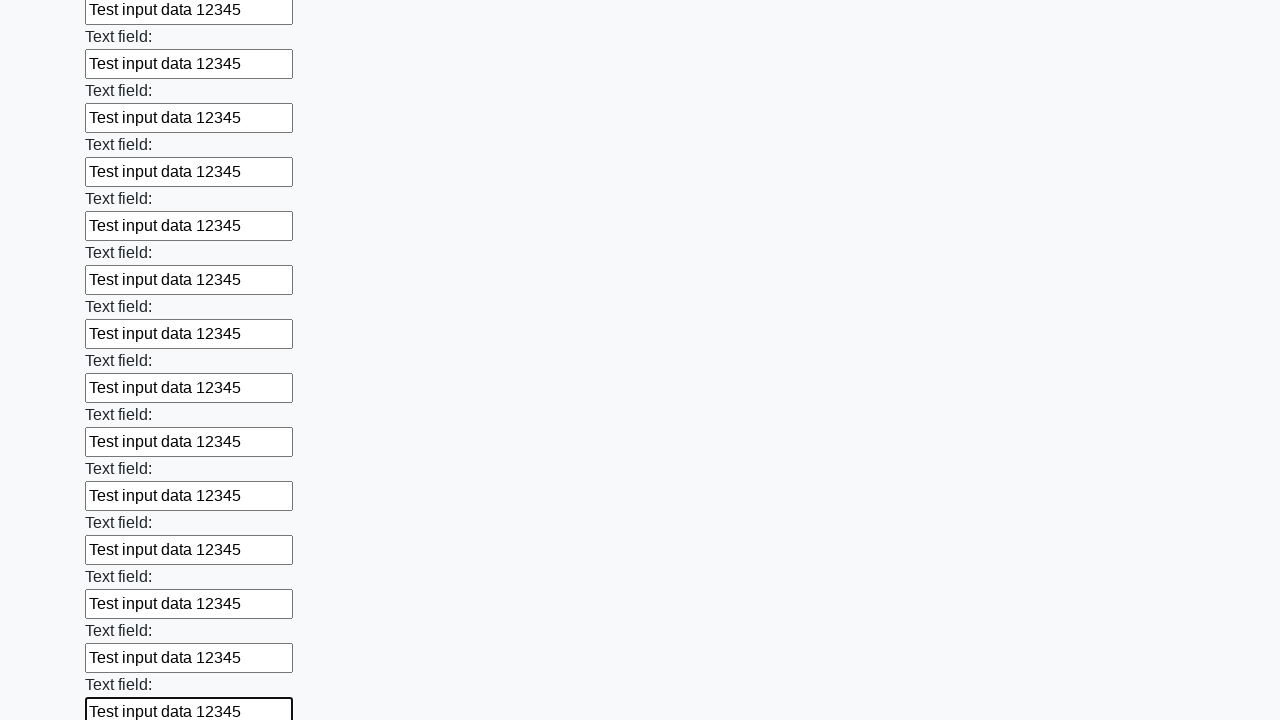

Filled input field with 'Test input data 12345' on input >> nth=46
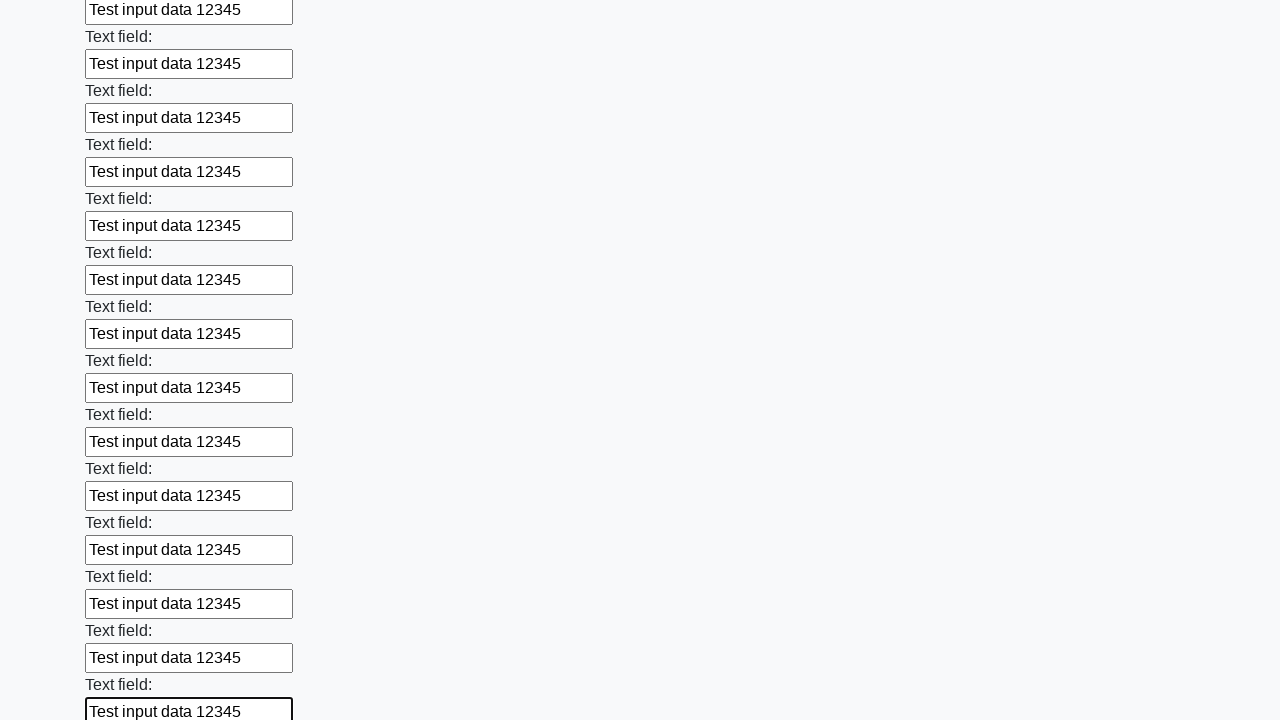

Filled input field with 'Test input data 12345' on input >> nth=47
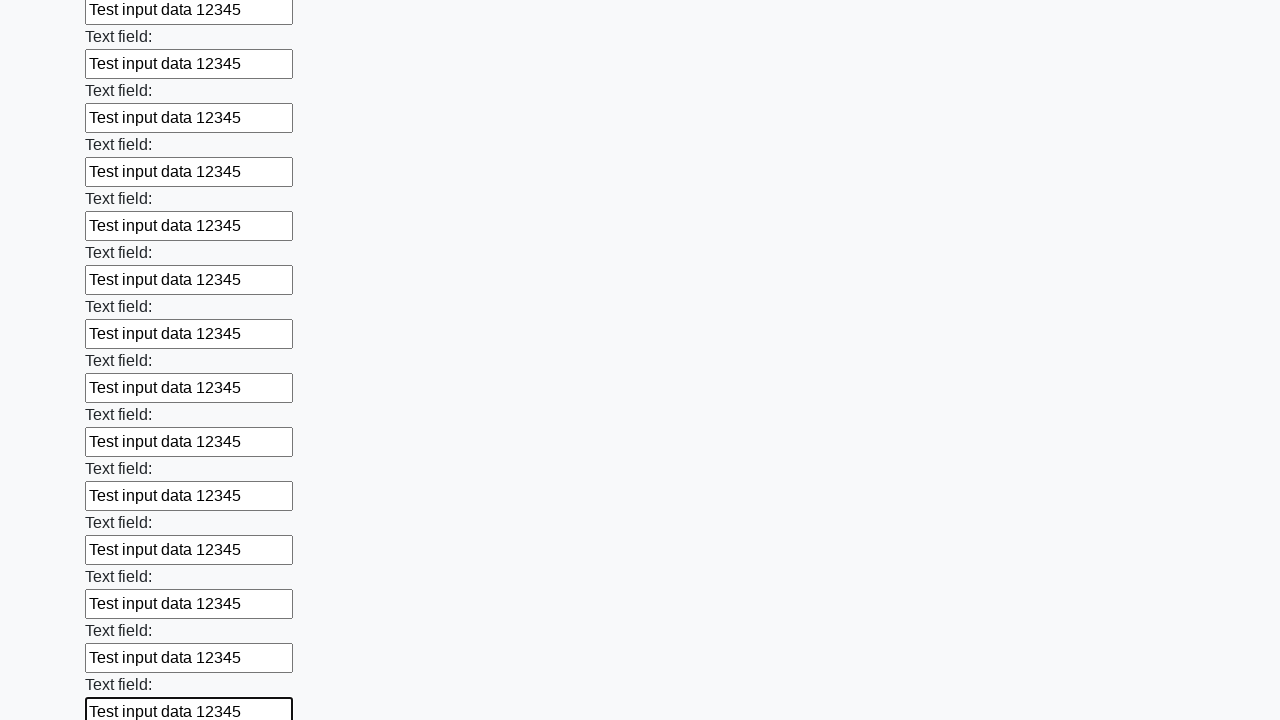

Filled input field with 'Test input data 12345' on input >> nth=48
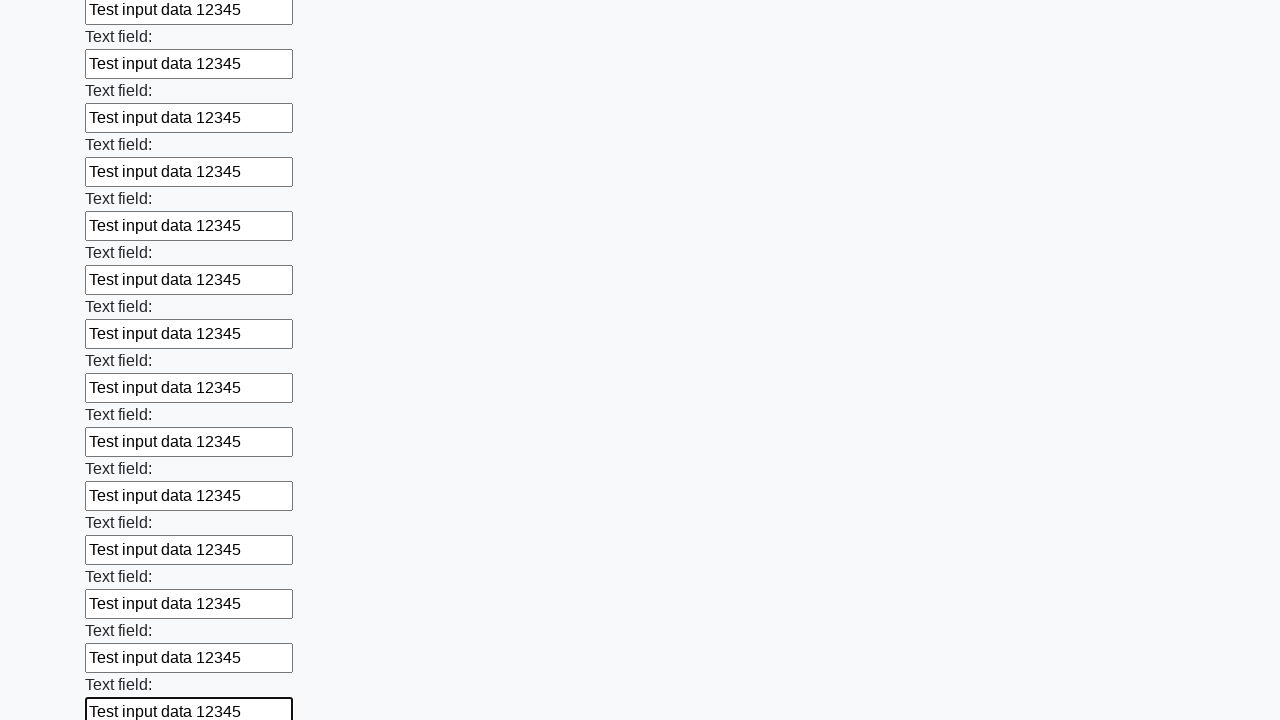

Filled input field with 'Test input data 12345' on input >> nth=49
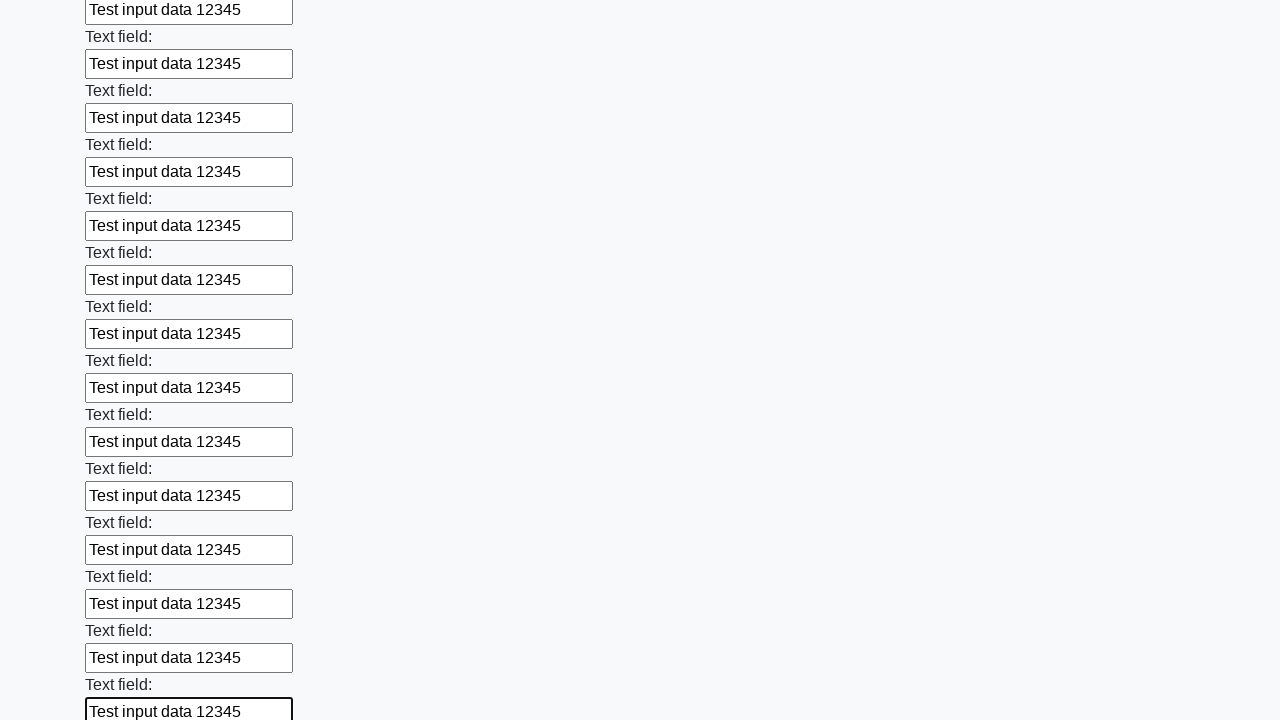

Filled input field with 'Test input data 12345' on input >> nth=50
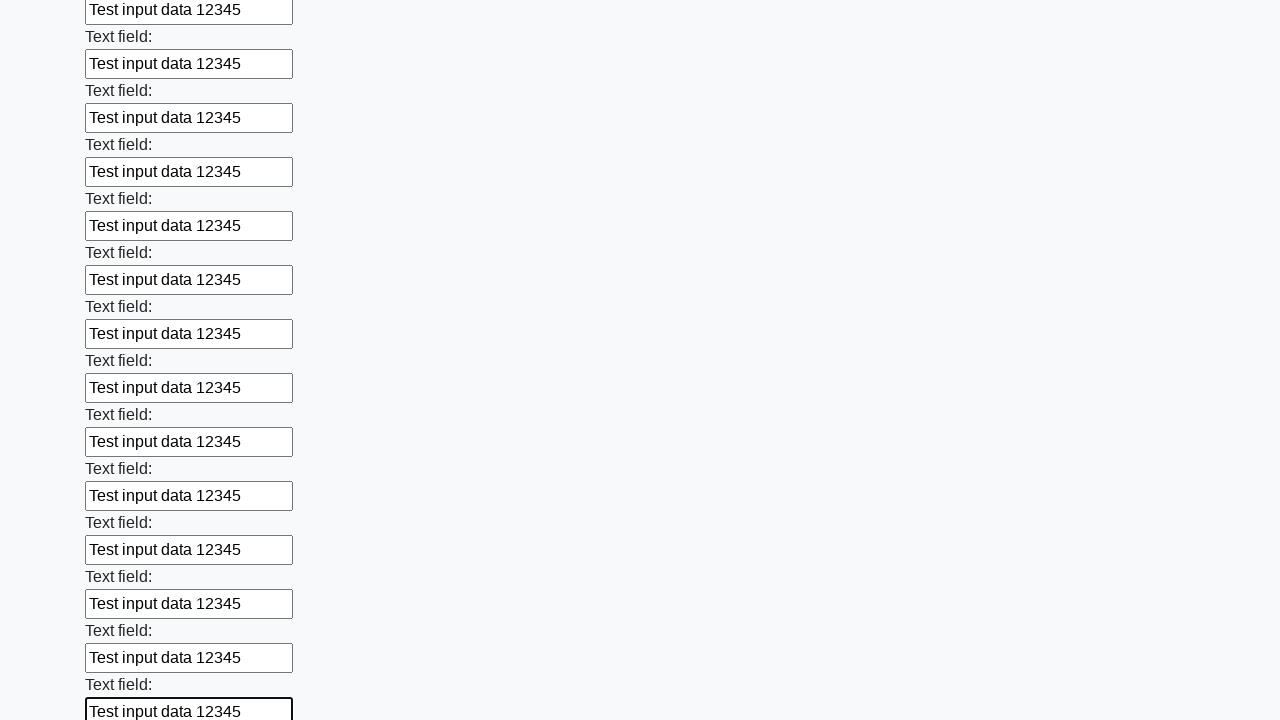

Filled input field with 'Test input data 12345' on input >> nth=51
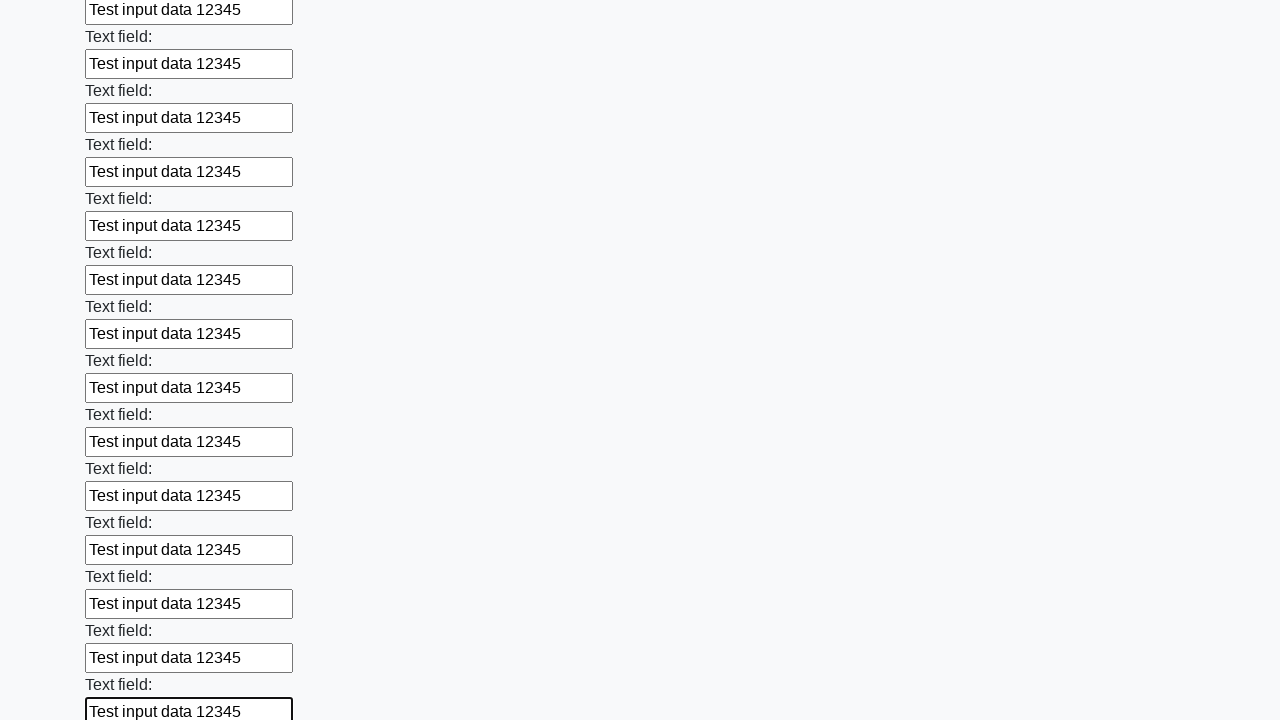

Filled input field with 'Test input data 12345' on input >> nth=52
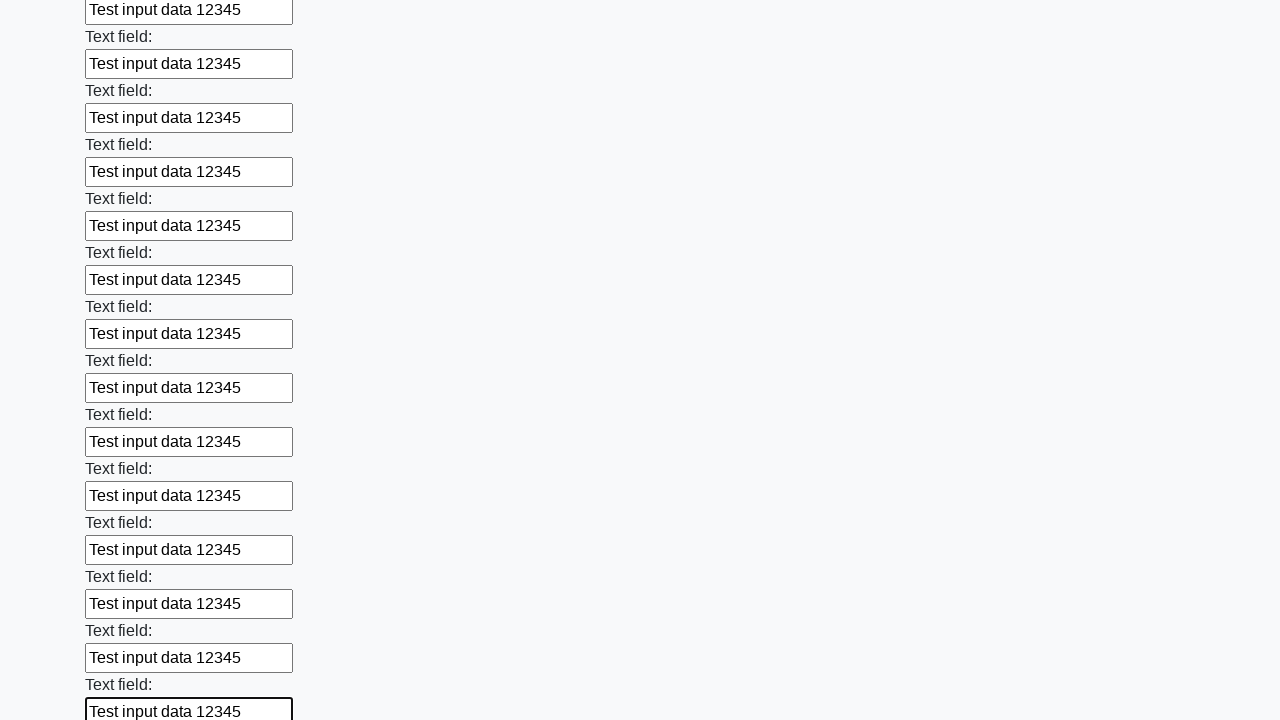

Filled input field with 'Test input data 12345' on input >> nth=53
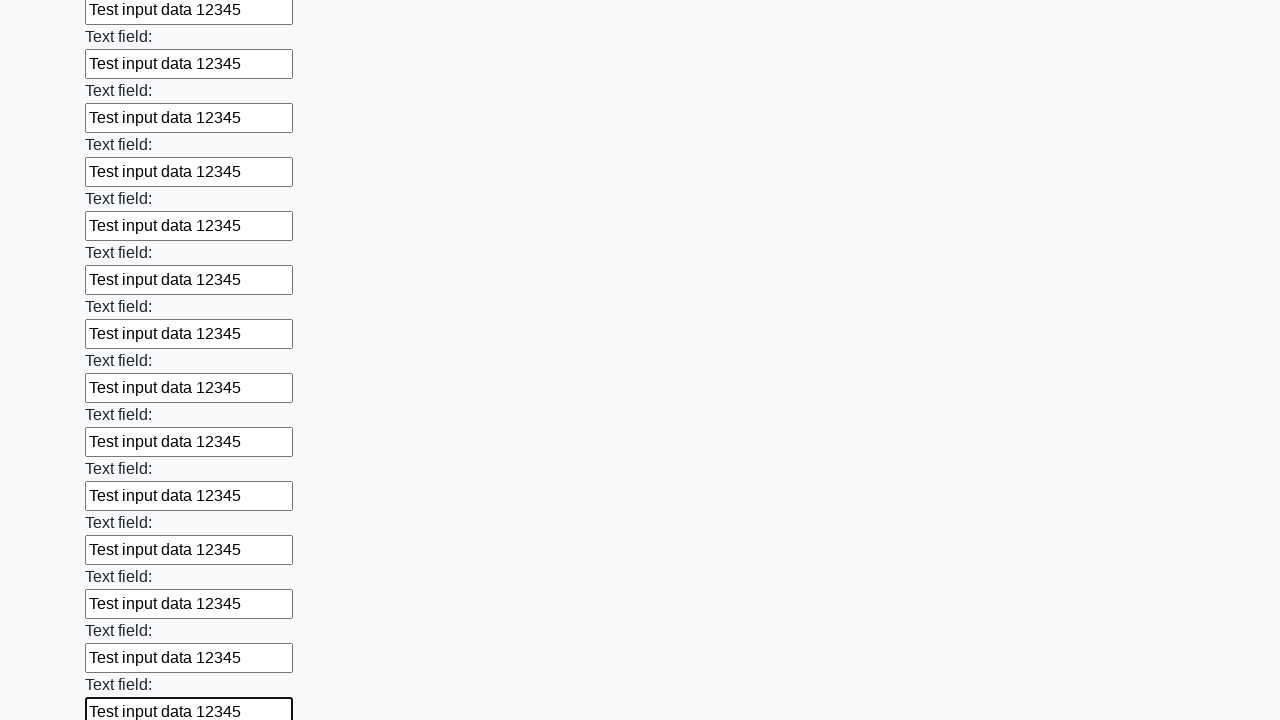

Filled input field with 'Test input data 12345' on input >> nth=54
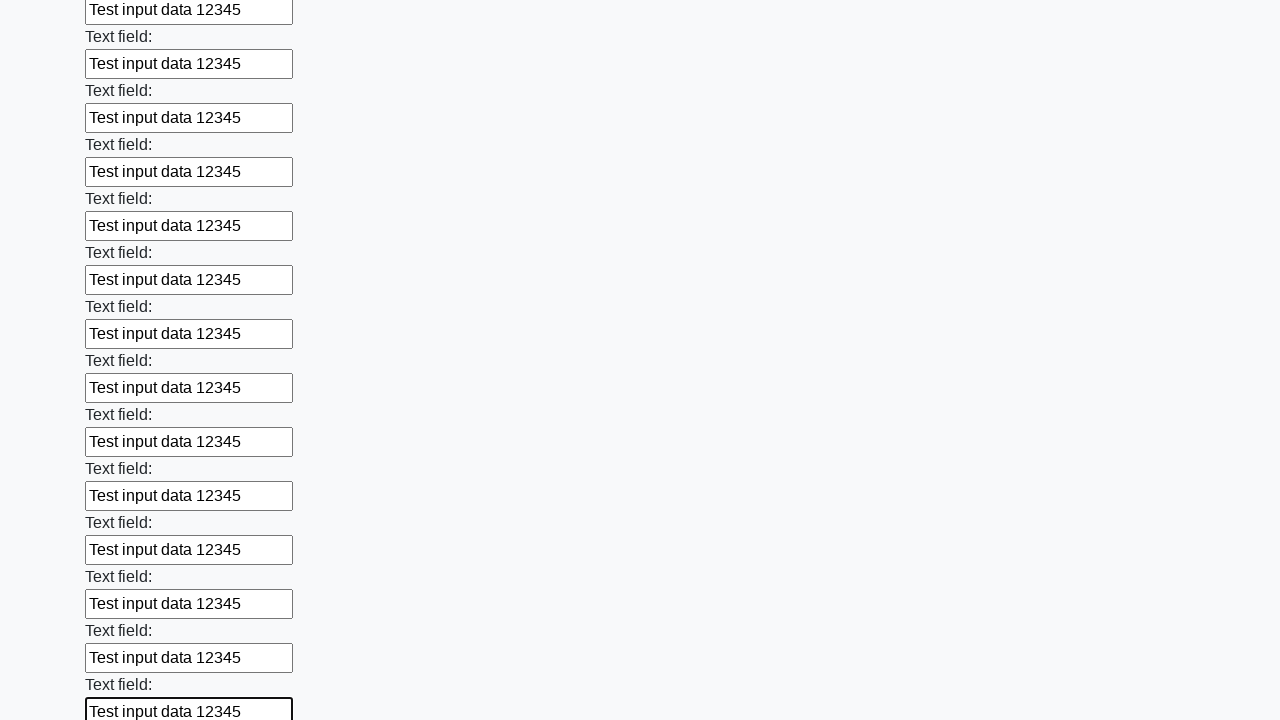

Filled input field with 'Test input data 12345' on input >> nth=55
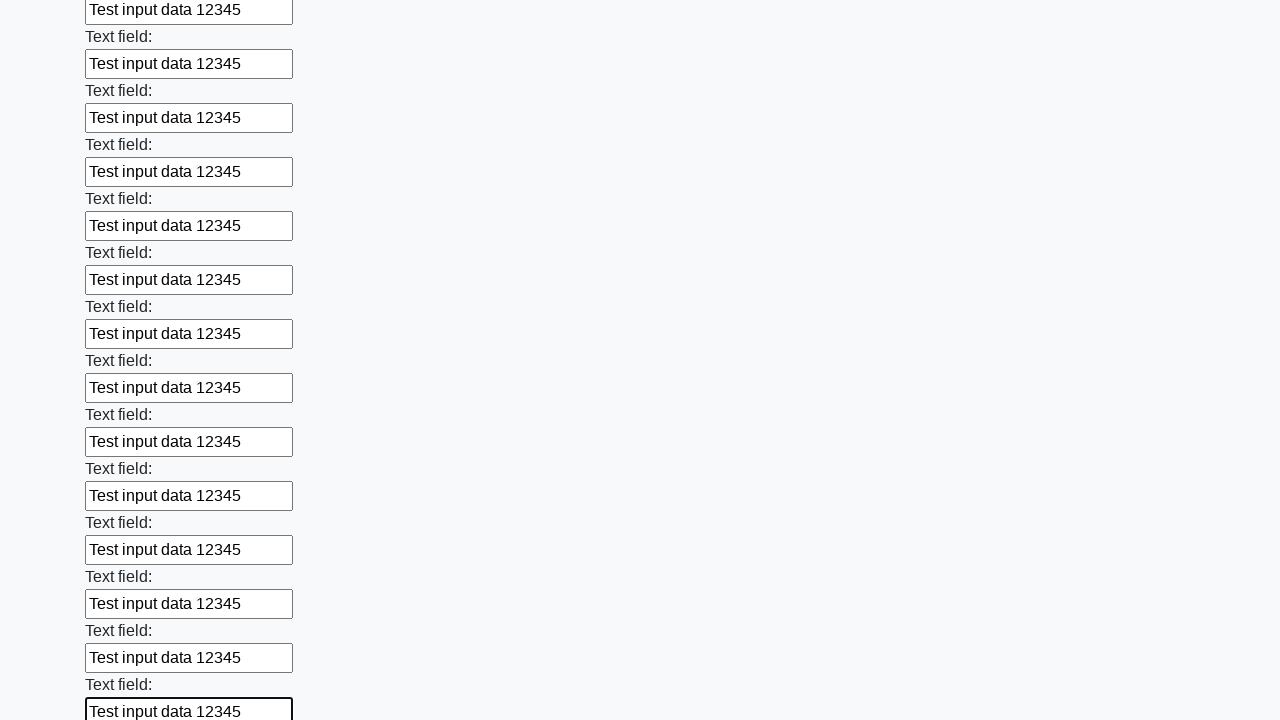

Filled input field with 'Test input data 12345' on input >> nth=56
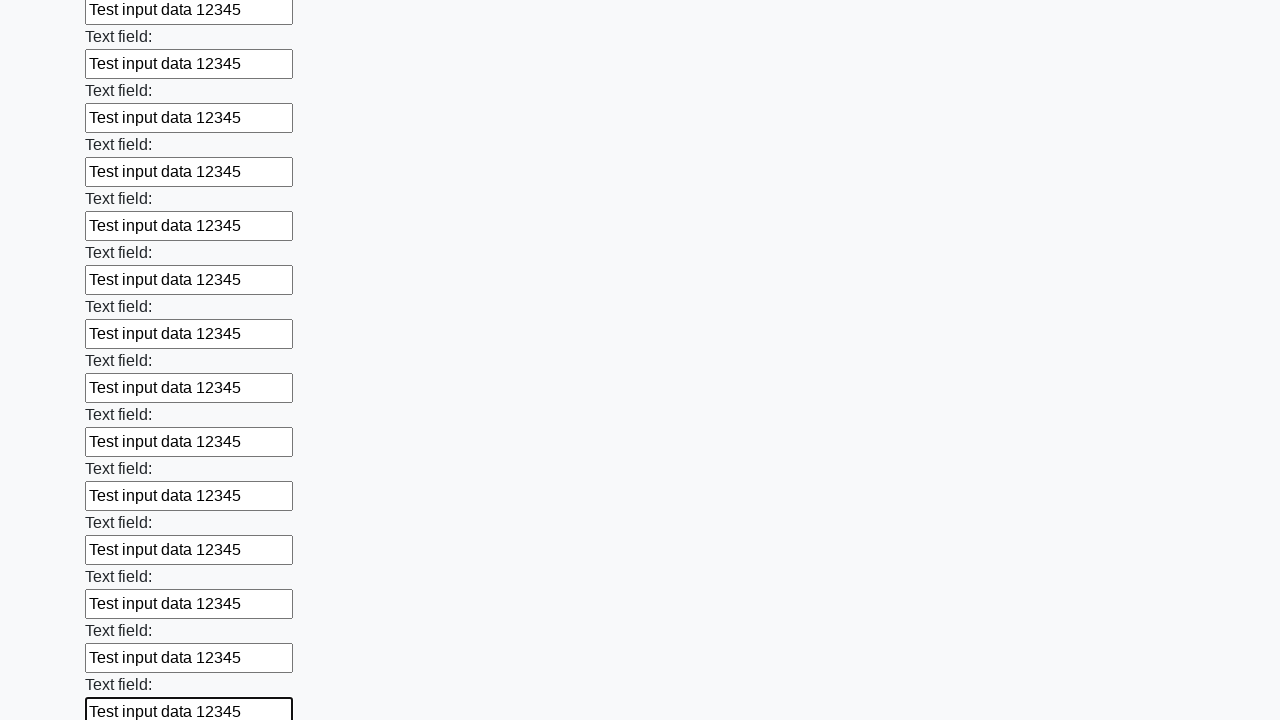

Filled input field with 'Test input data 12345' on input >> nth=57
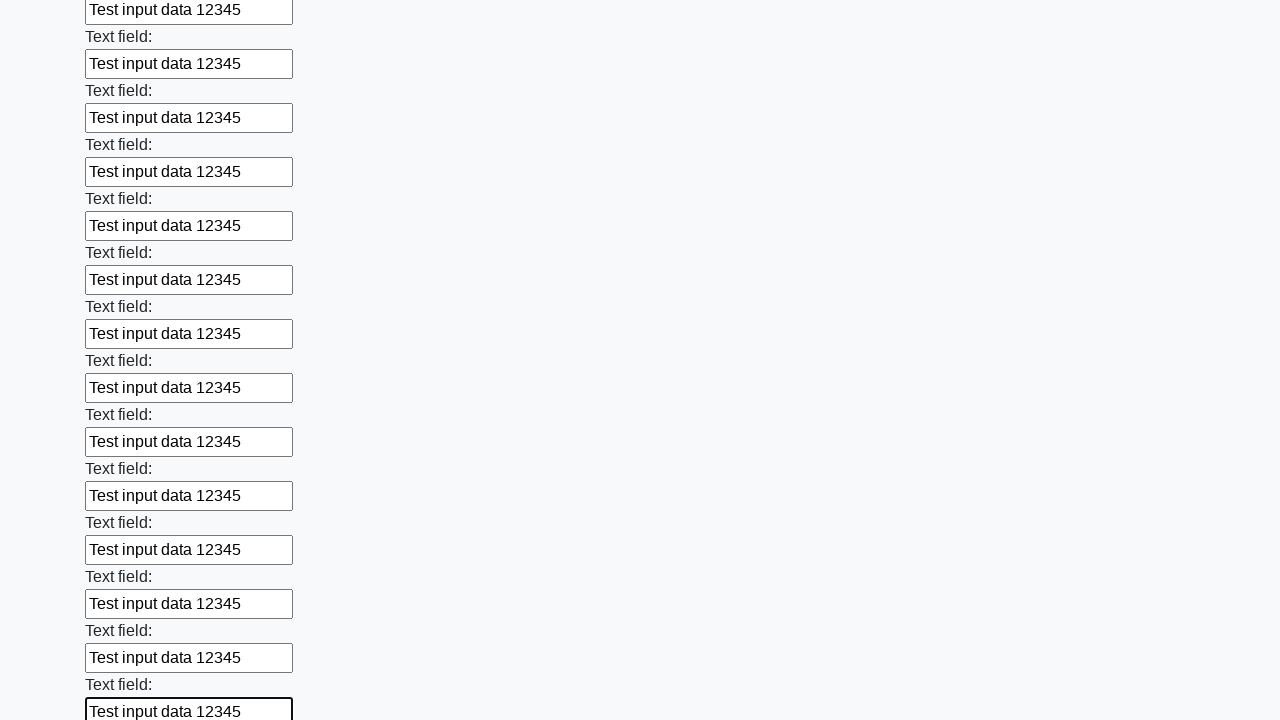

Filled input field with 'Test input data 12345' on input >> nth=58
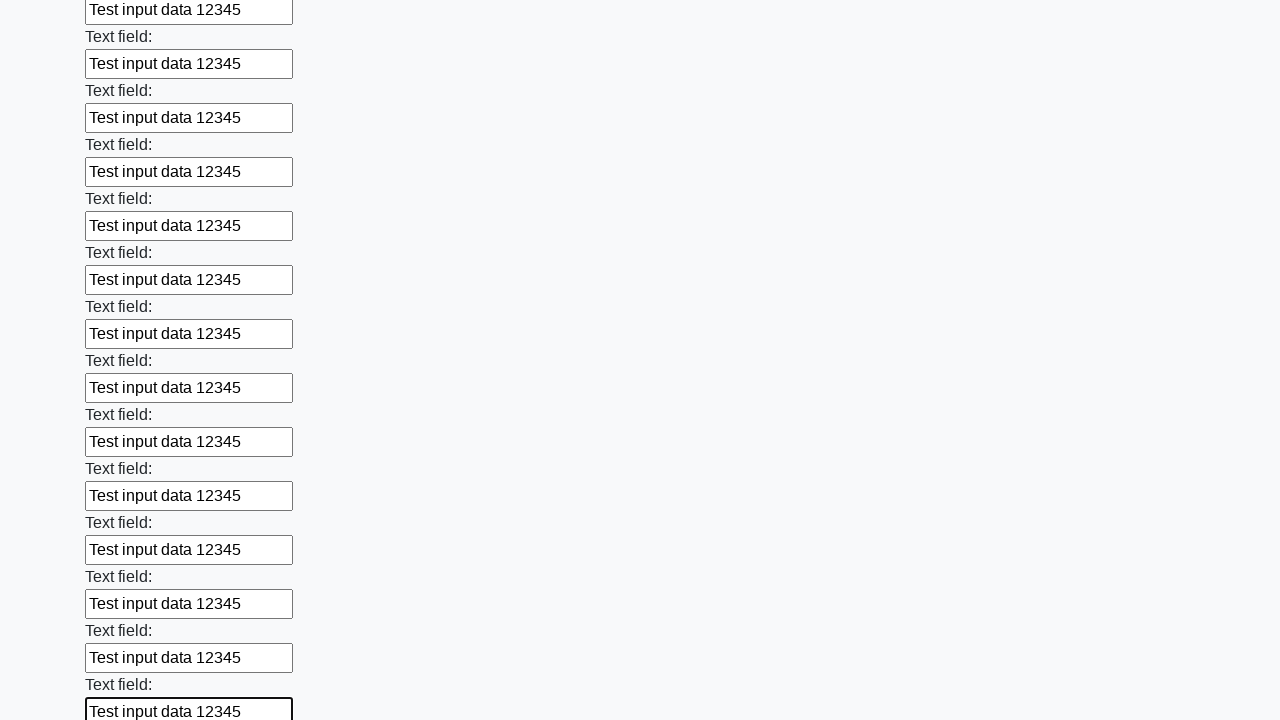

Filled input field with 'Test input data 12345' on input >> nth=59
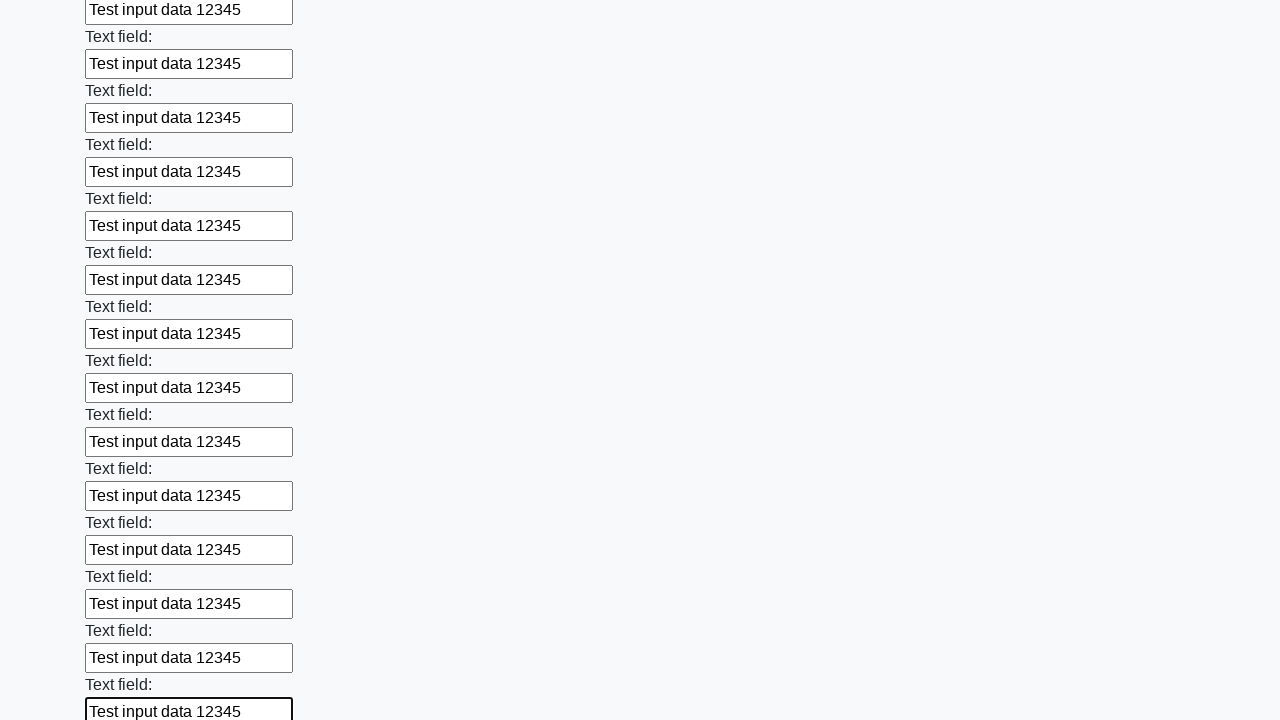

Filled input field with 'Test input data 12345' on input >> nth=60
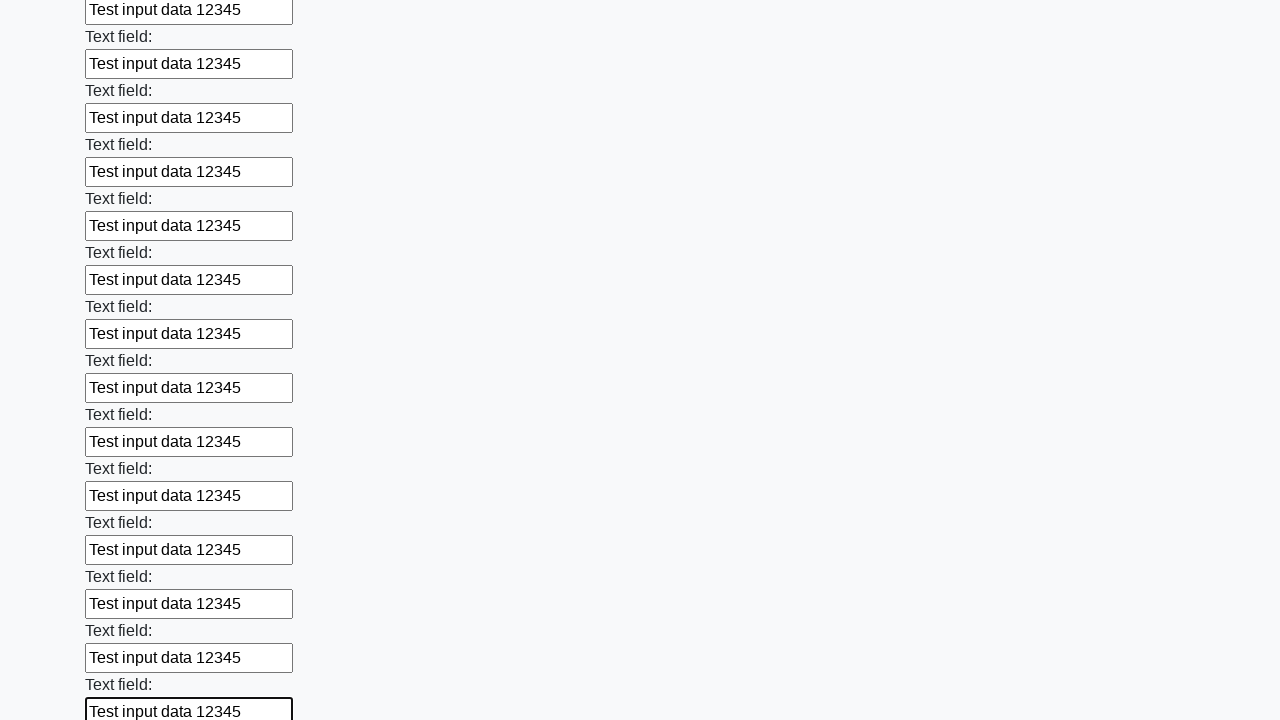

Filled input field with 'Test input data 12345' on input >> nth=61
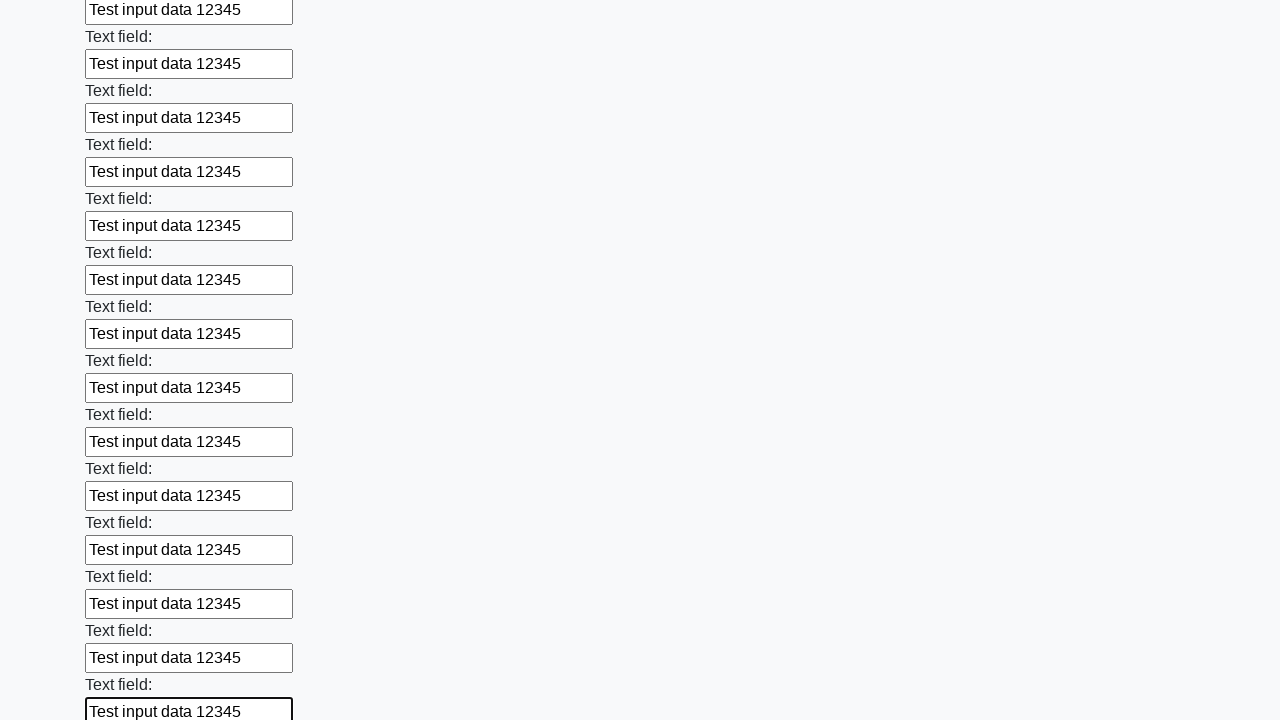

Filled input field with 'Test input data 12345' on input >> nth=62
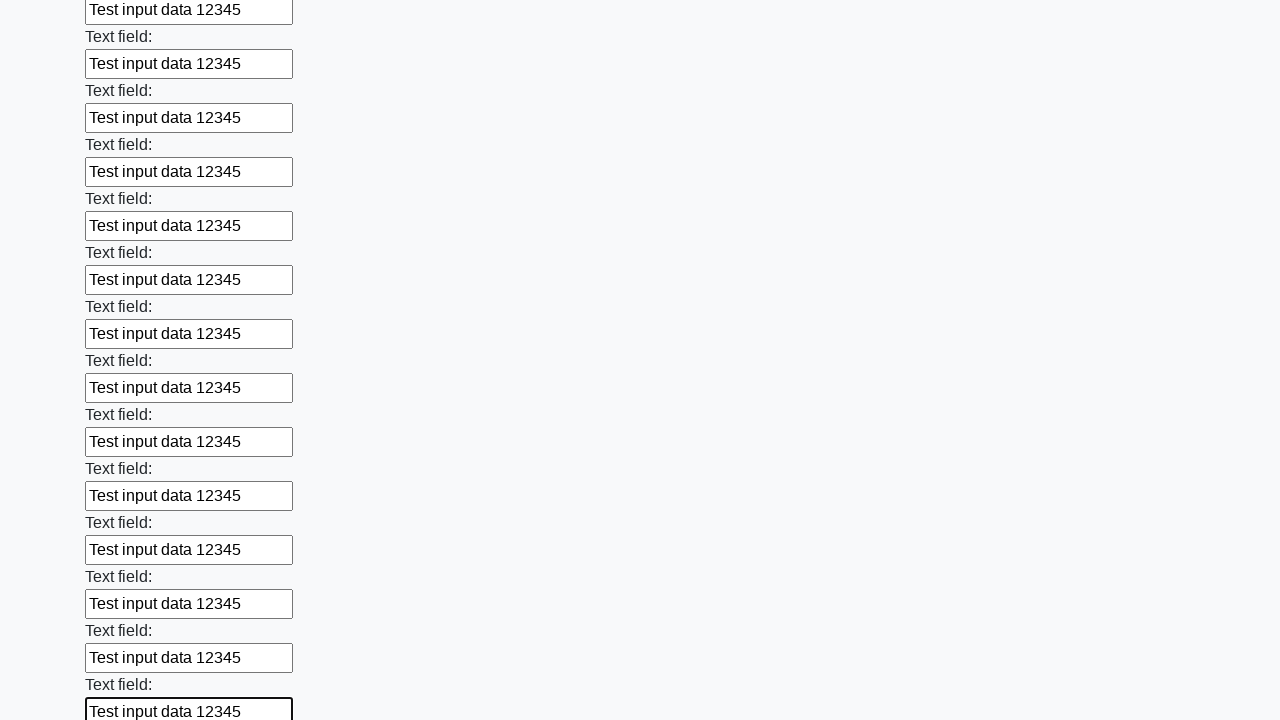

Filled input field with 'Test input data 12345' on input >> nth=63
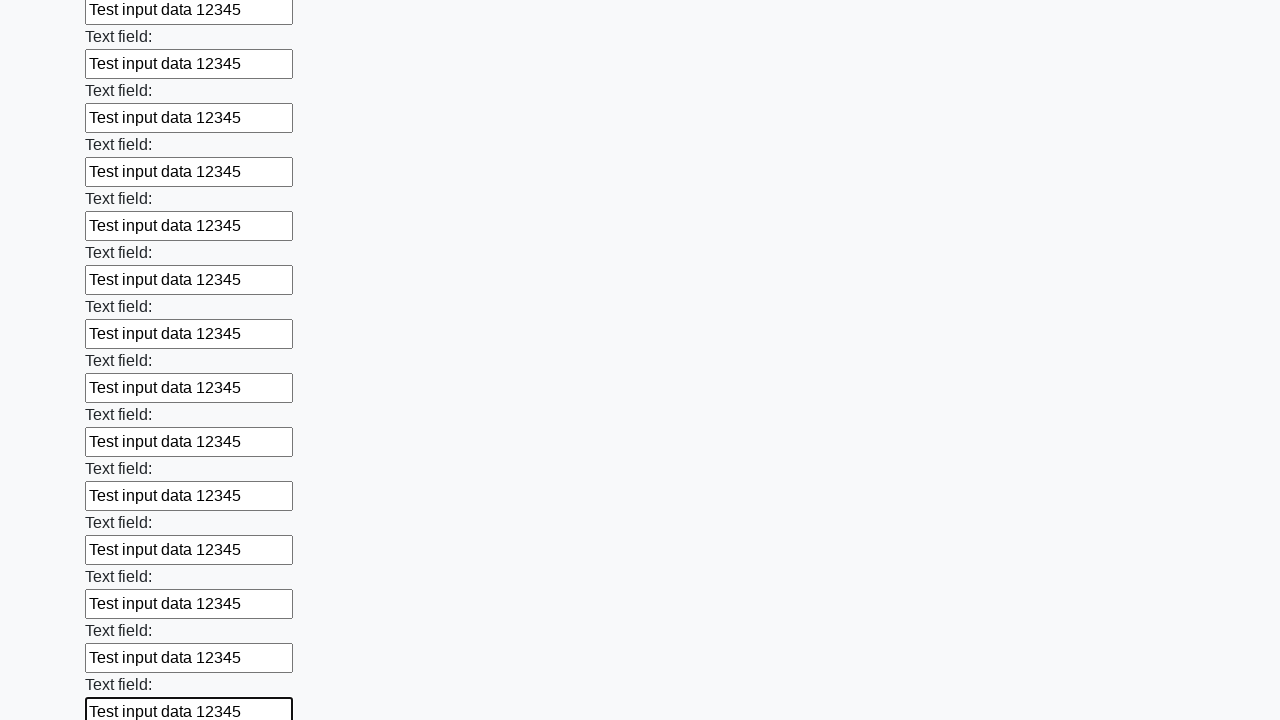

Filled input field with 'Test input data 12345' on input >> nth=64
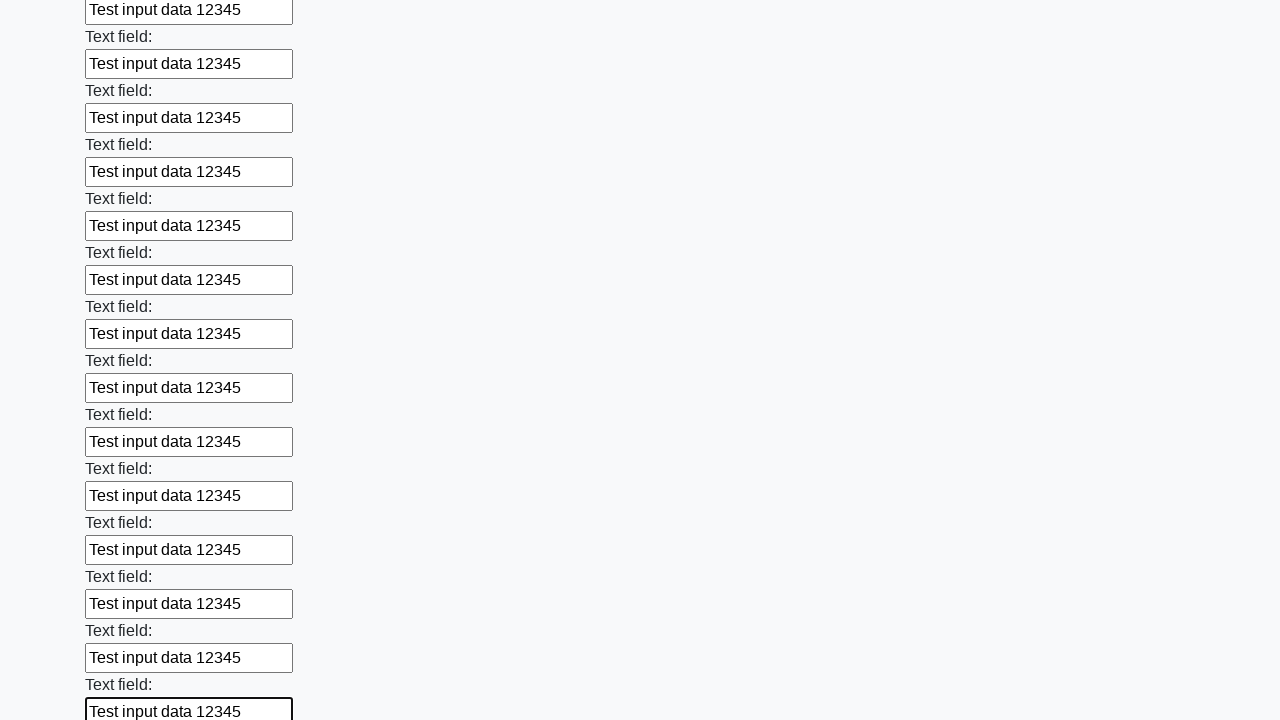

Filled input field with 'Test input data 12345' on input >> nth=65
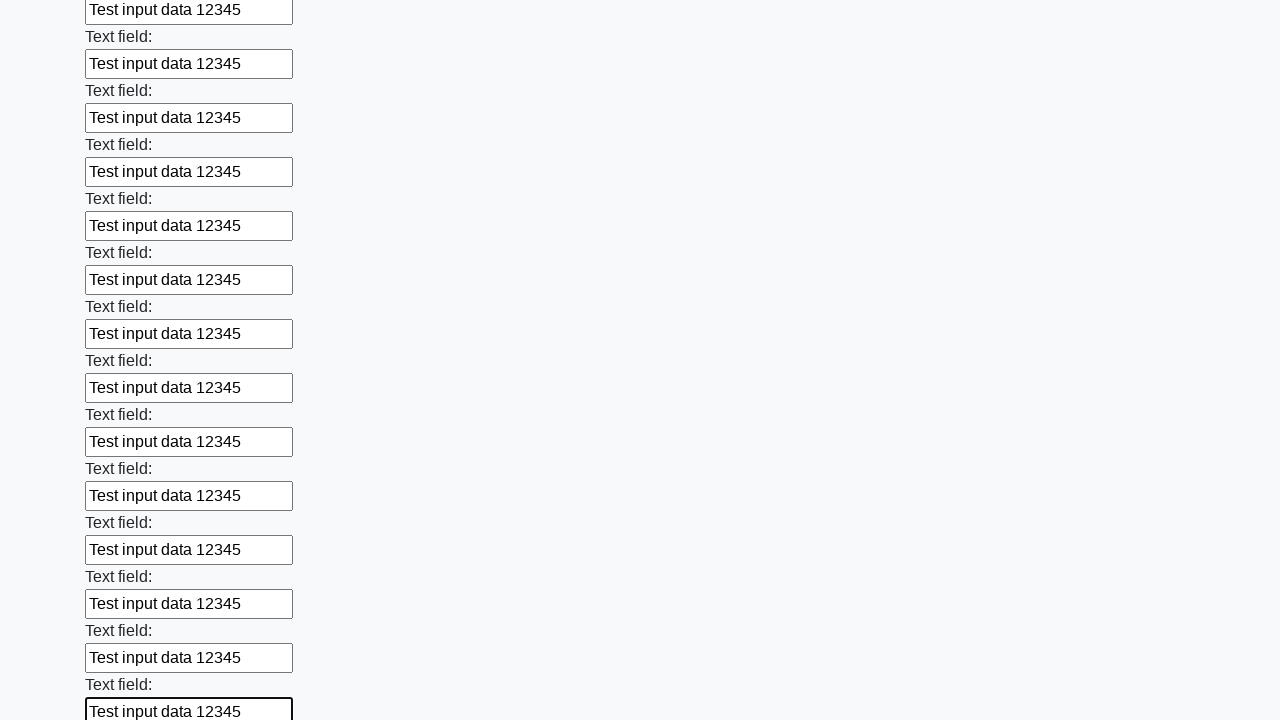

Filled input field with 'Test input data 12345' on input >> nth=66
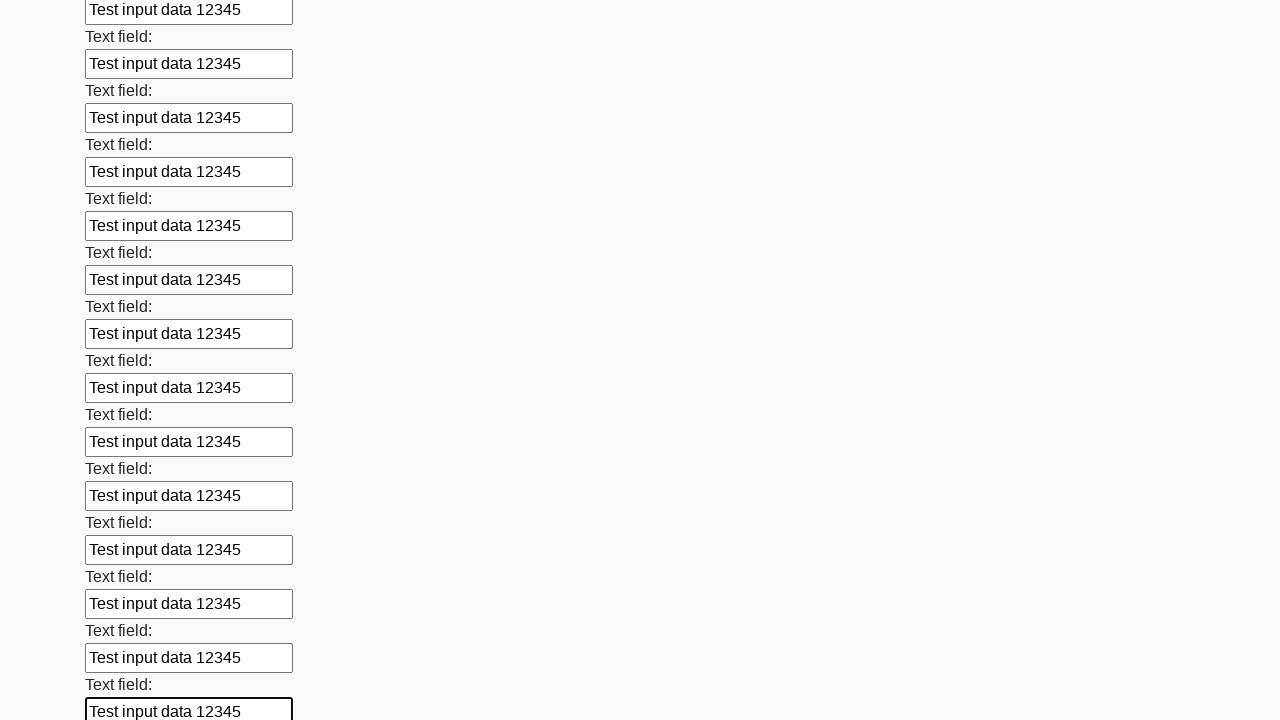

Filled input field with 'Test input data 12345' on input >> nth=67
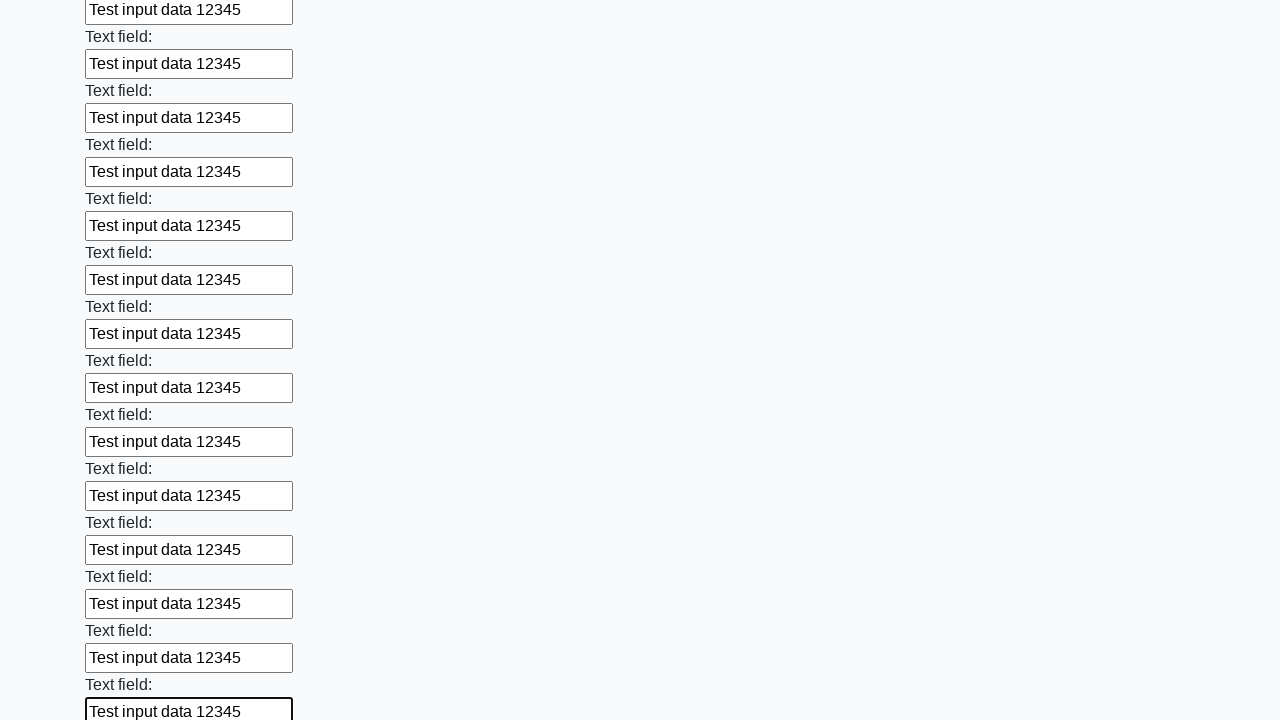

Filled input field with 'Test input data 12345' on input >> nth=68
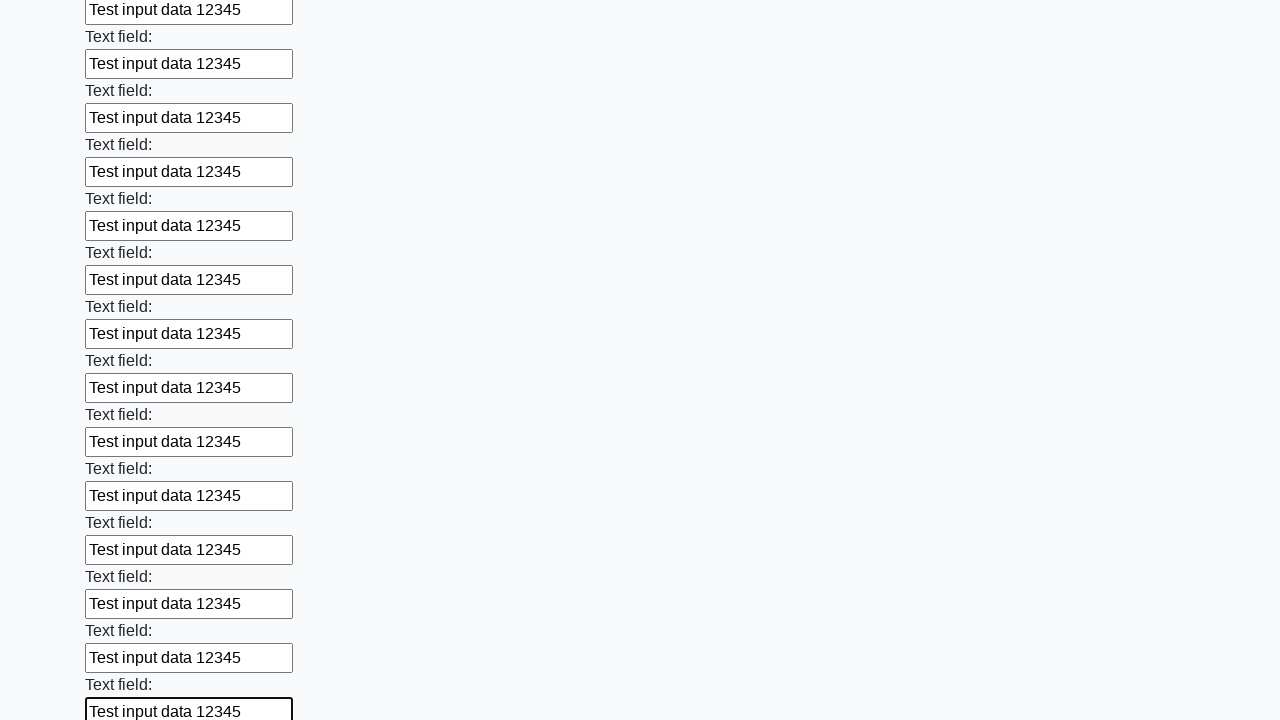

Filled input field with 'Test input data 12345' on input >> nth=69
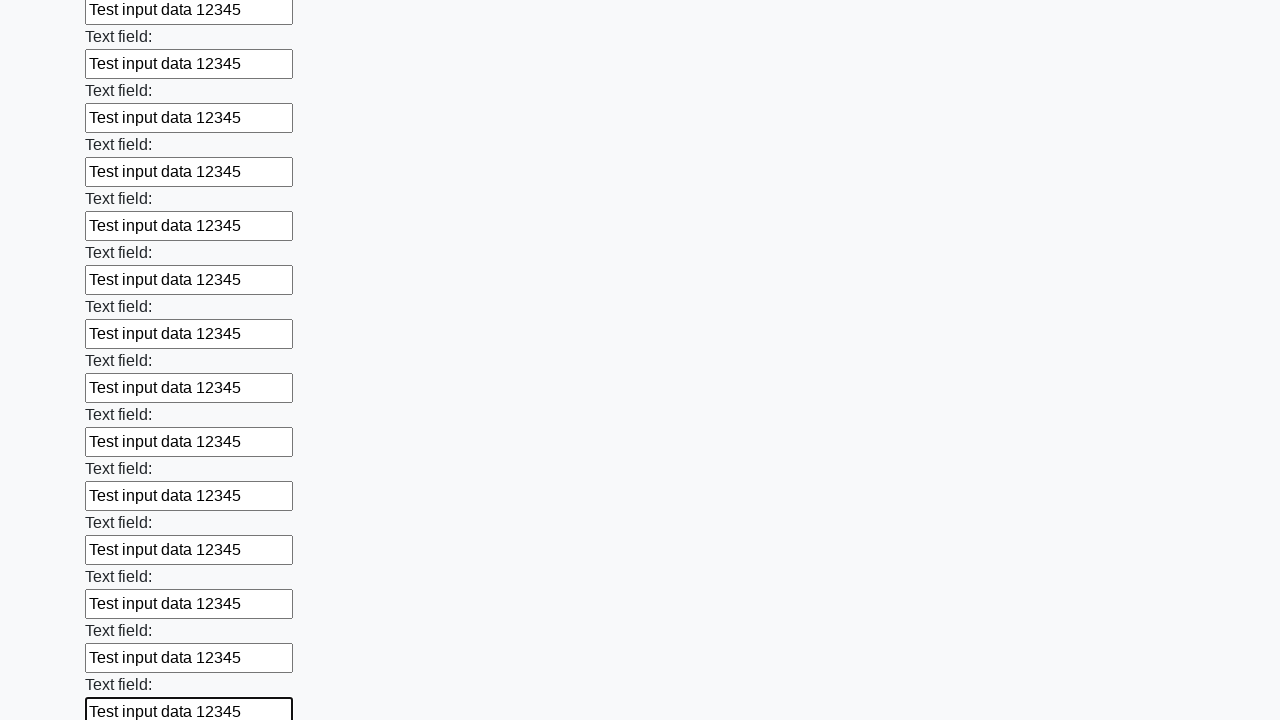

Filled input field with 'Test input data 12345' on input >> nth=70
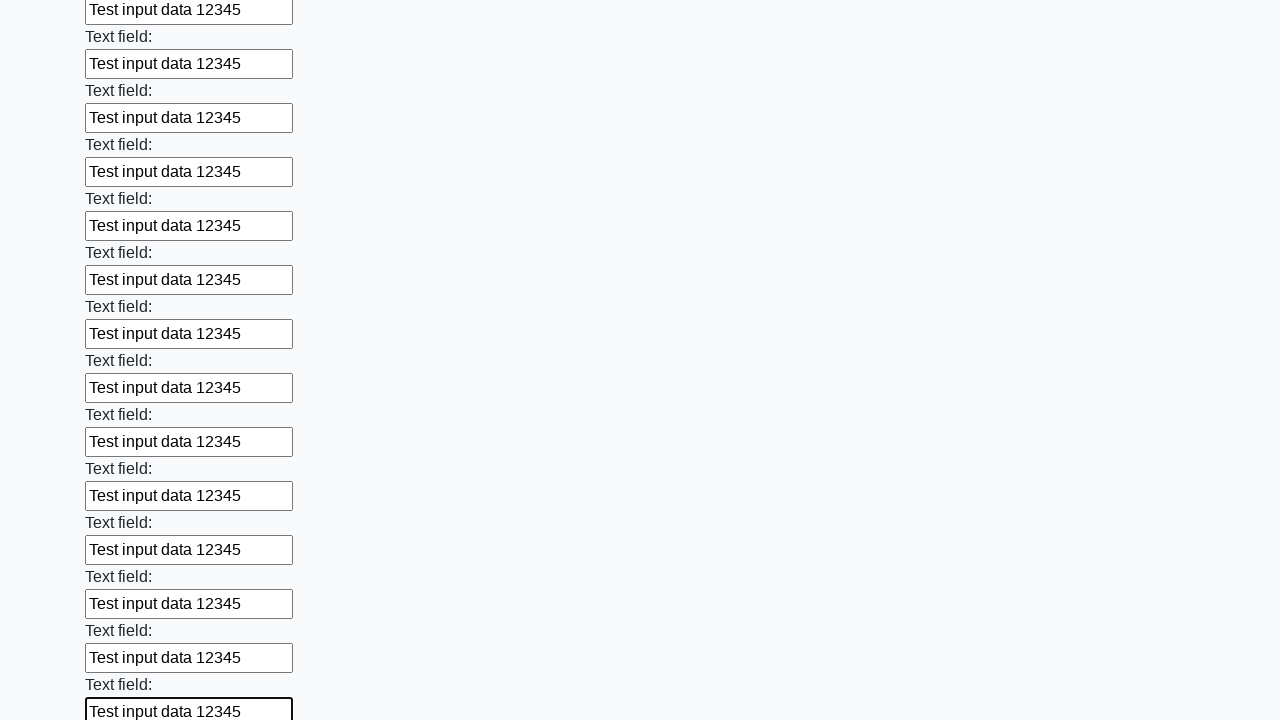

Filled input field with 'Test input data 12345' on input >> nth=71
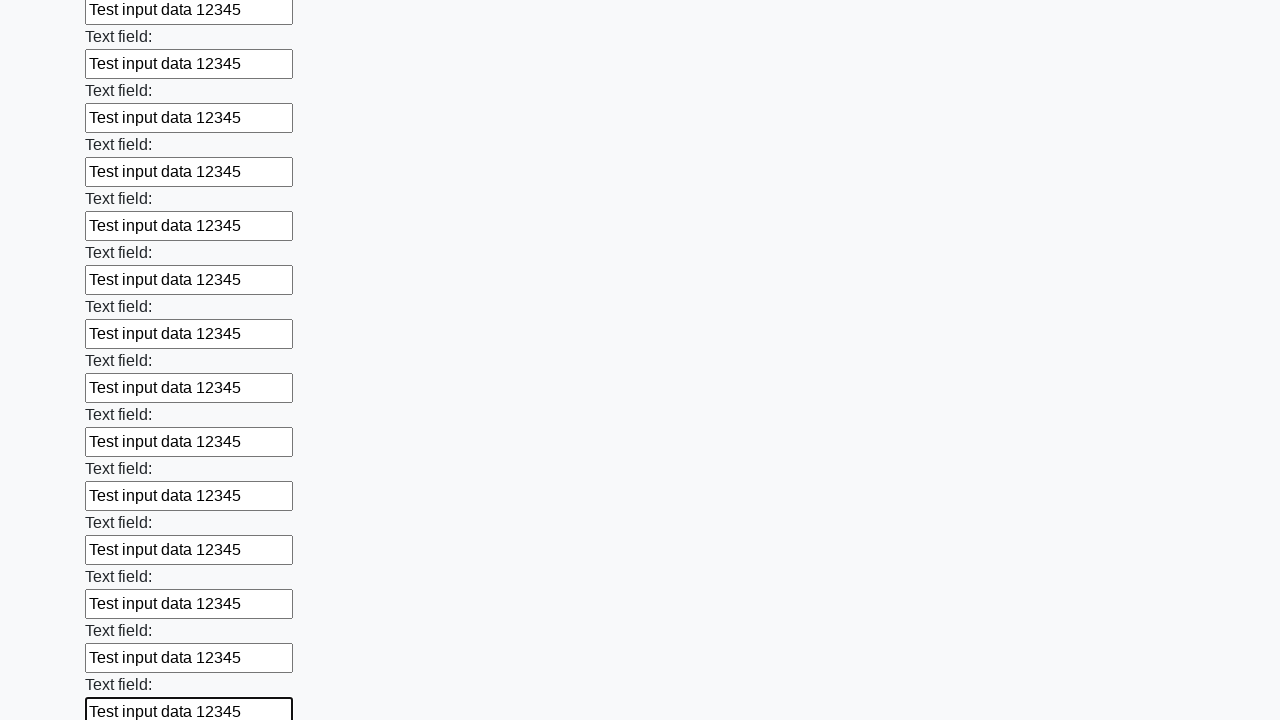

Filled input field with 'Test input data 12345' on input >> nth=72
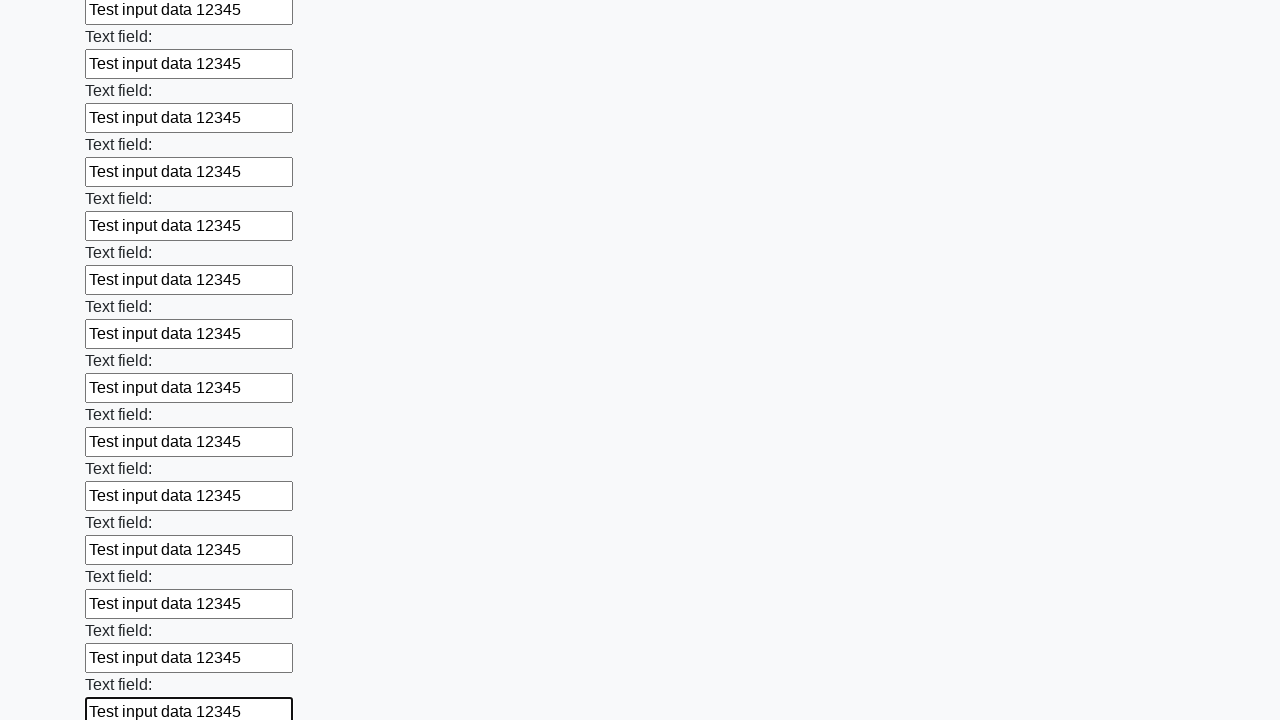

Filled input field with 'Test input data 12345' on input >> nth=73
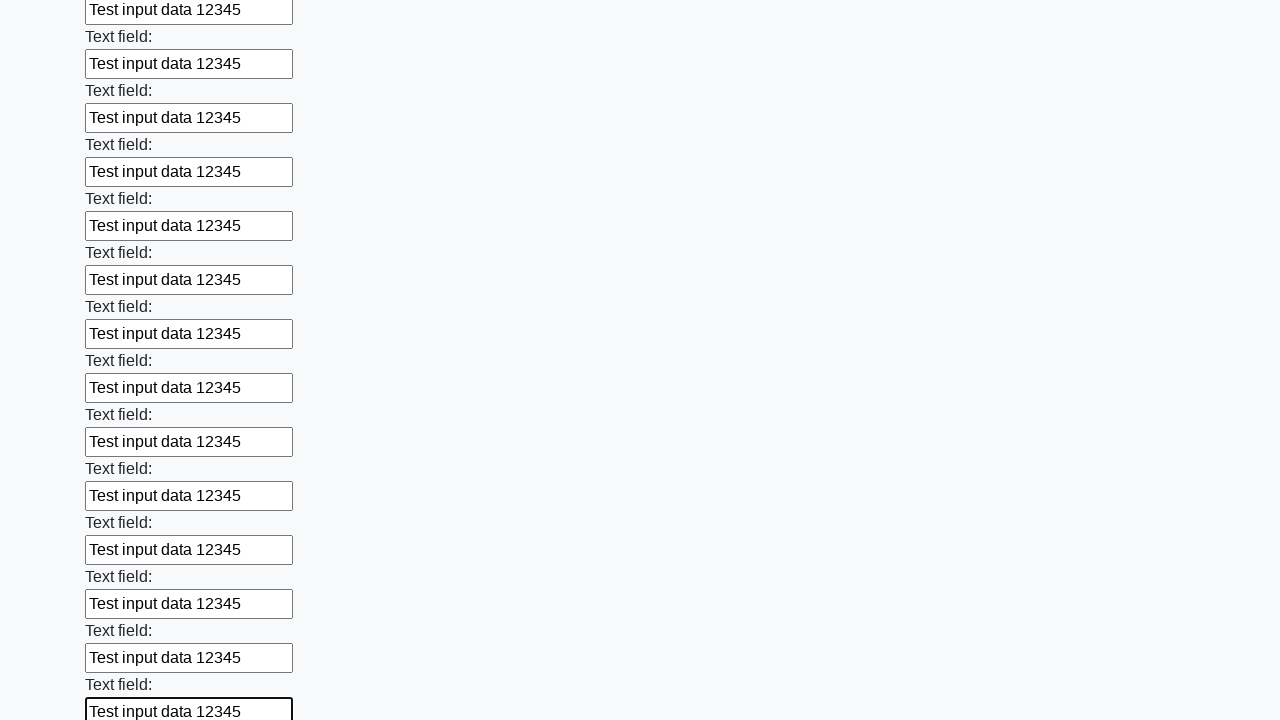

Filled input field with 'Test input data 12345' on input >> nth=74
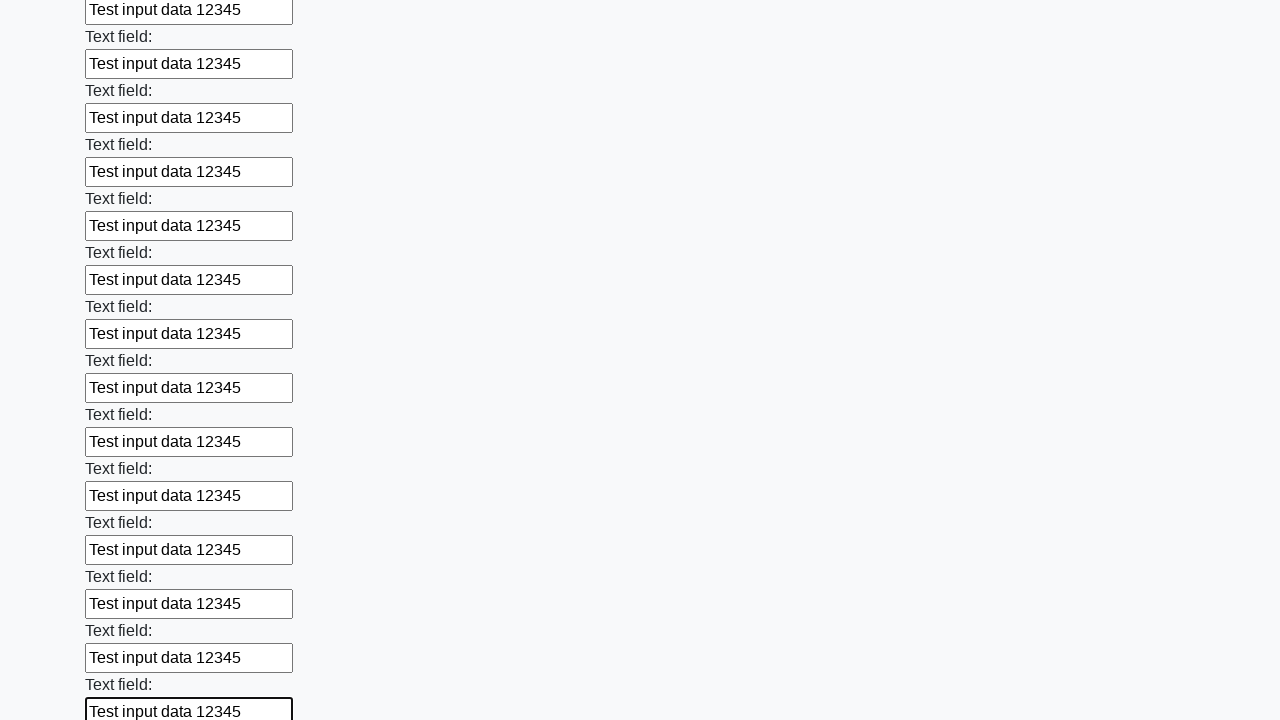

Filled input field with 'Test input data 12345' on input >> nth=75
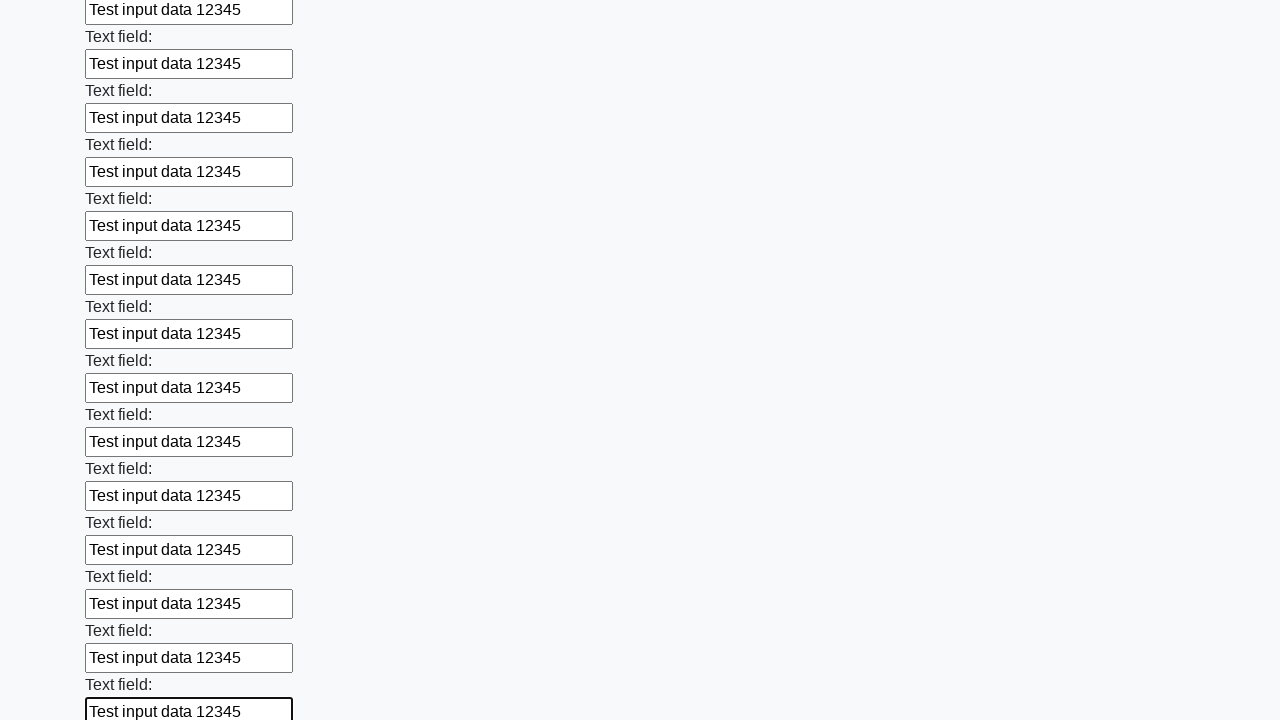

Filled input field with 'Test input data 12345' on input >> nth=76
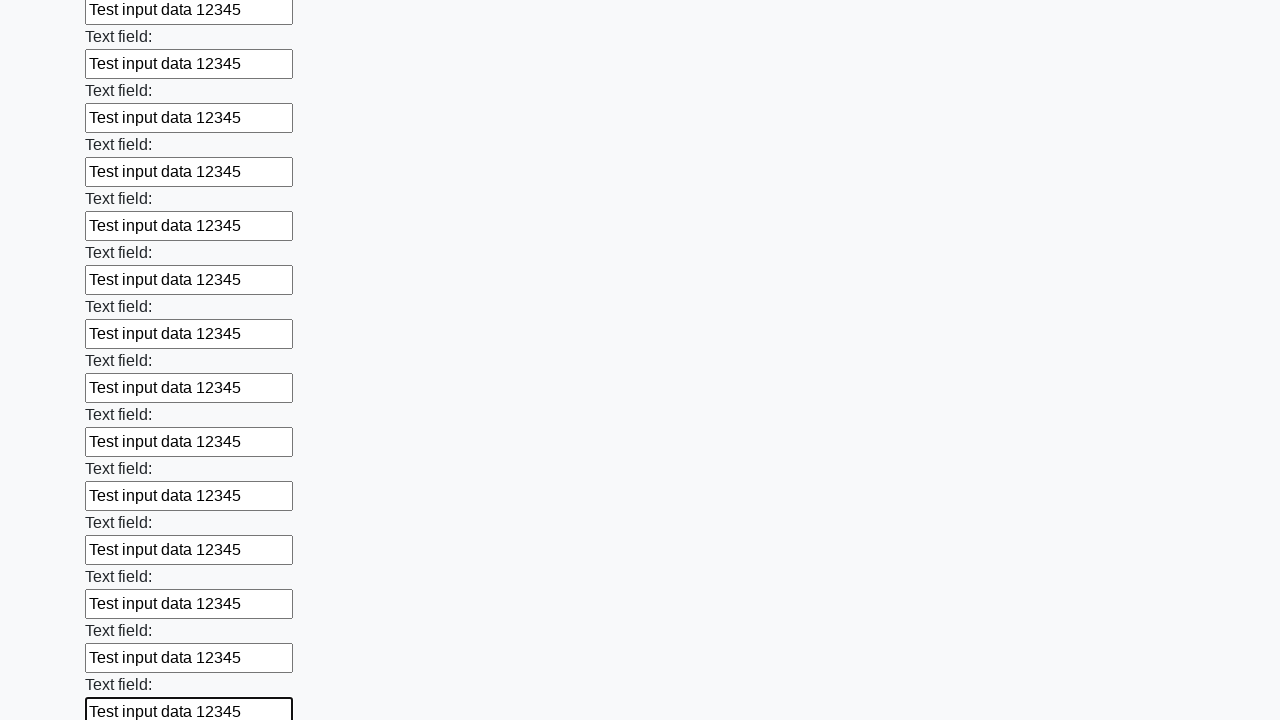

Filled input field with 'Test input data 12345' on input >> nth=77
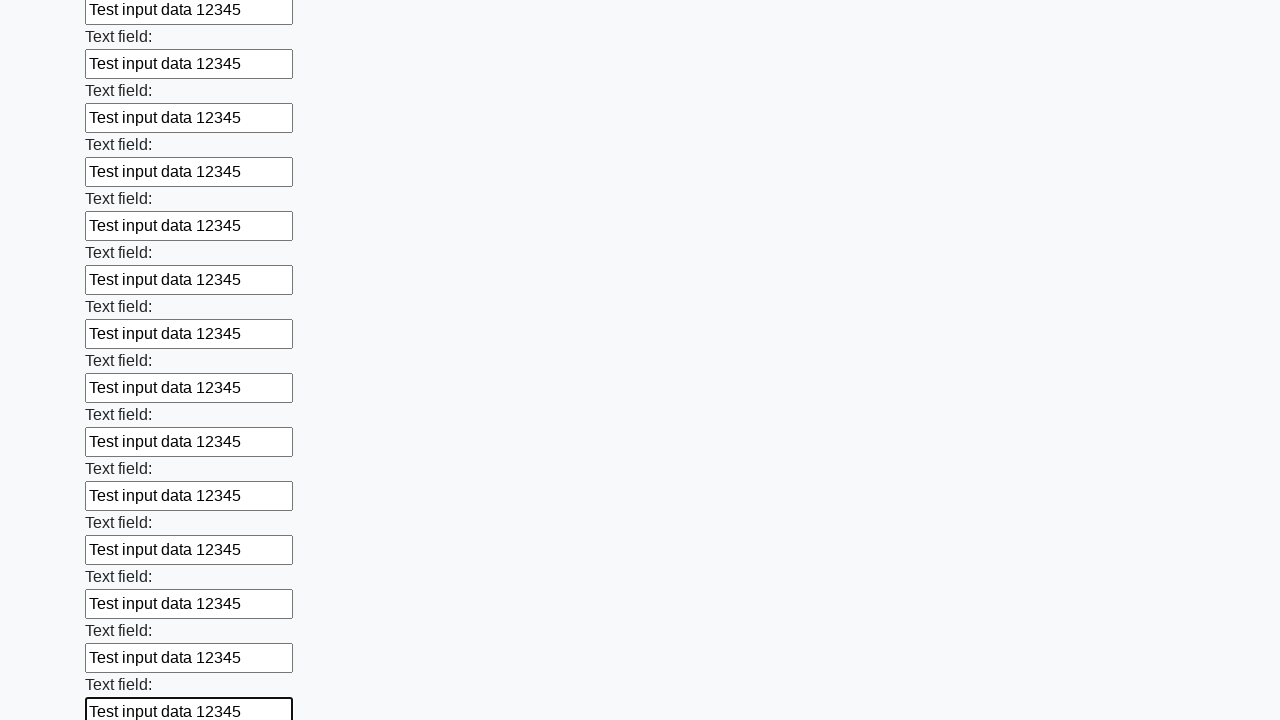

Filled input field with 'Test input data 12345' on input >> nth=78
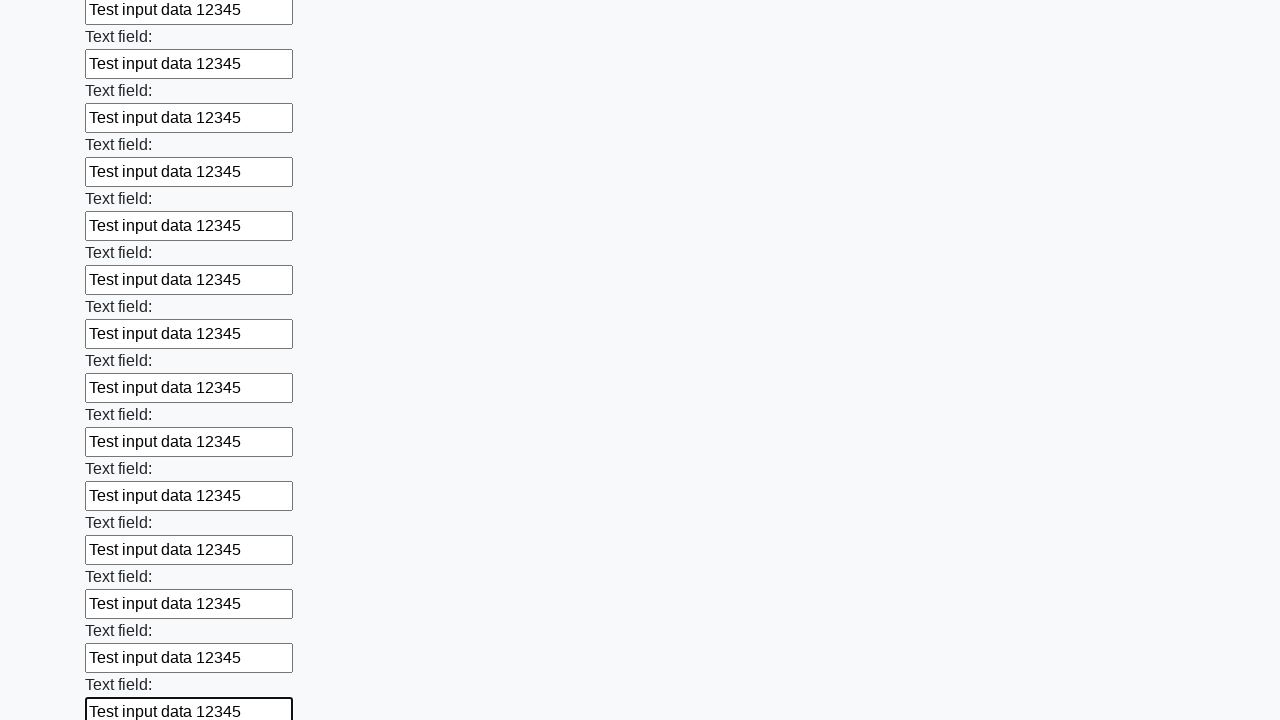

Filled input field with 'Test input data 12345' on input >> nth=79
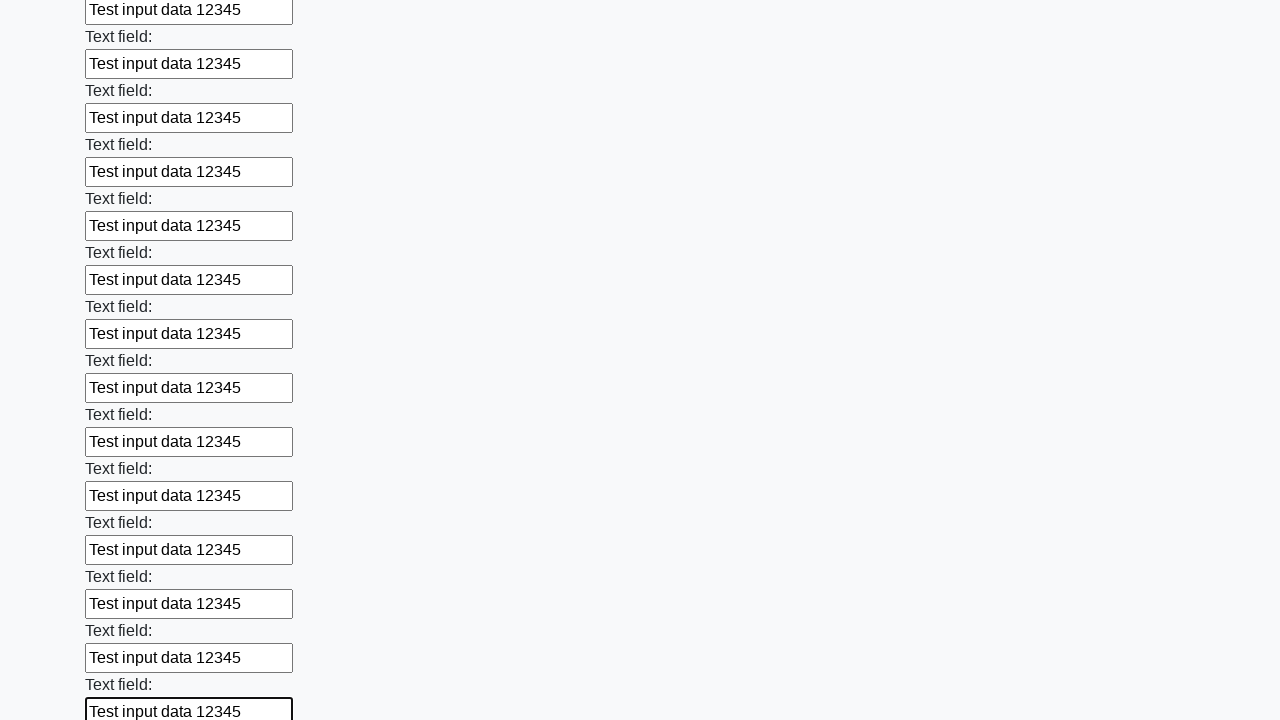

Filled input field with 'Test input data 12345' on input >> nth=80
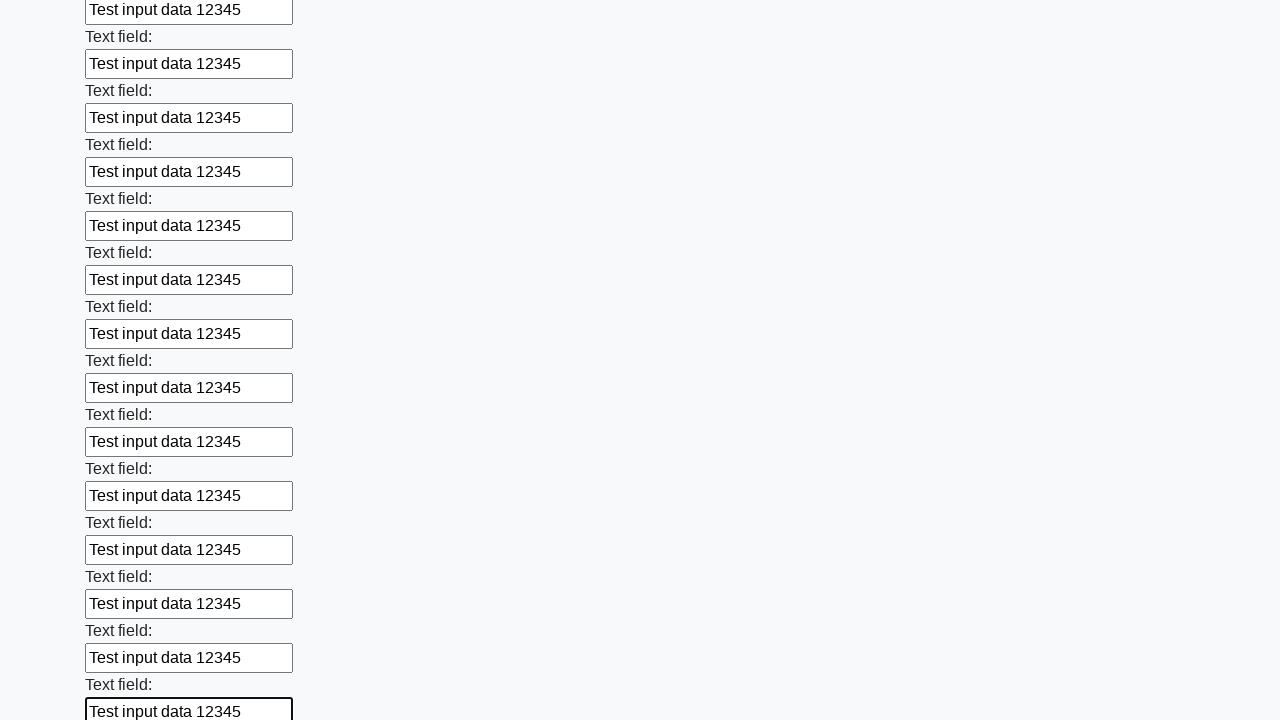

Filled input field with 'Test input data 12345' on input >> nth=81
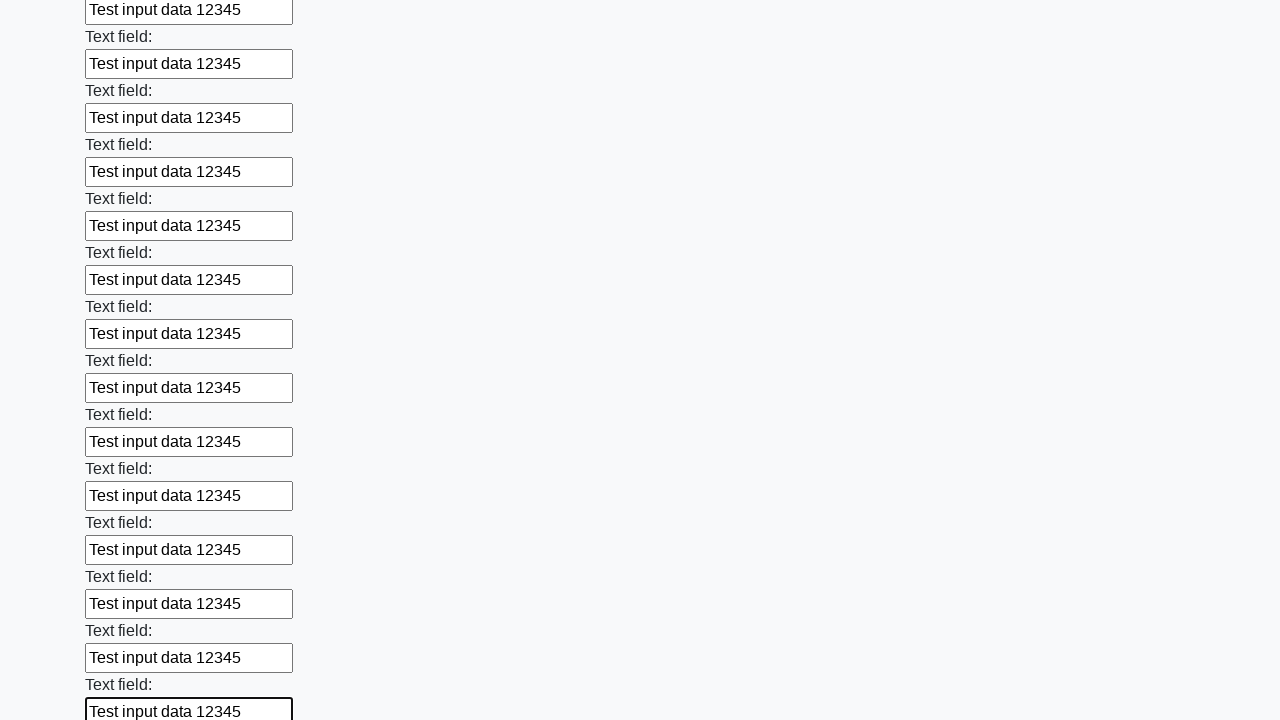

Filled input field with 'Test input data 12345' on input >> nth=82
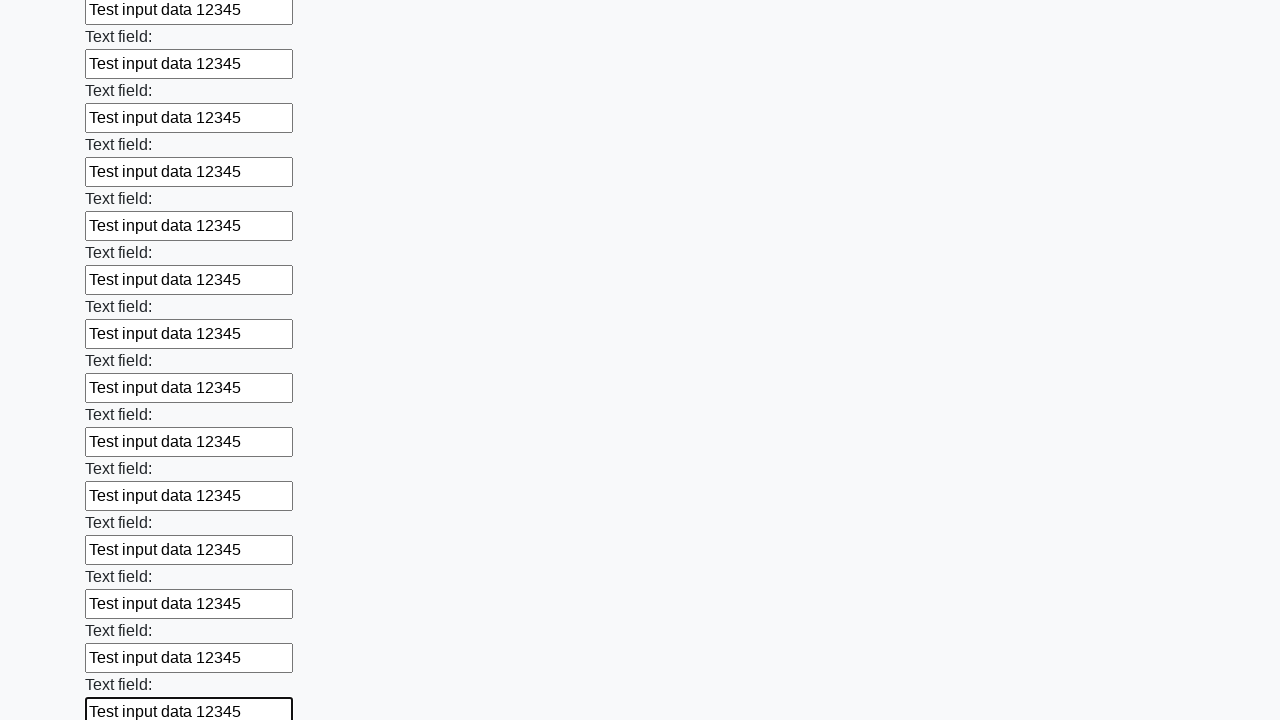

Filled input field with 'Test input data 12345' on input >> nth=83
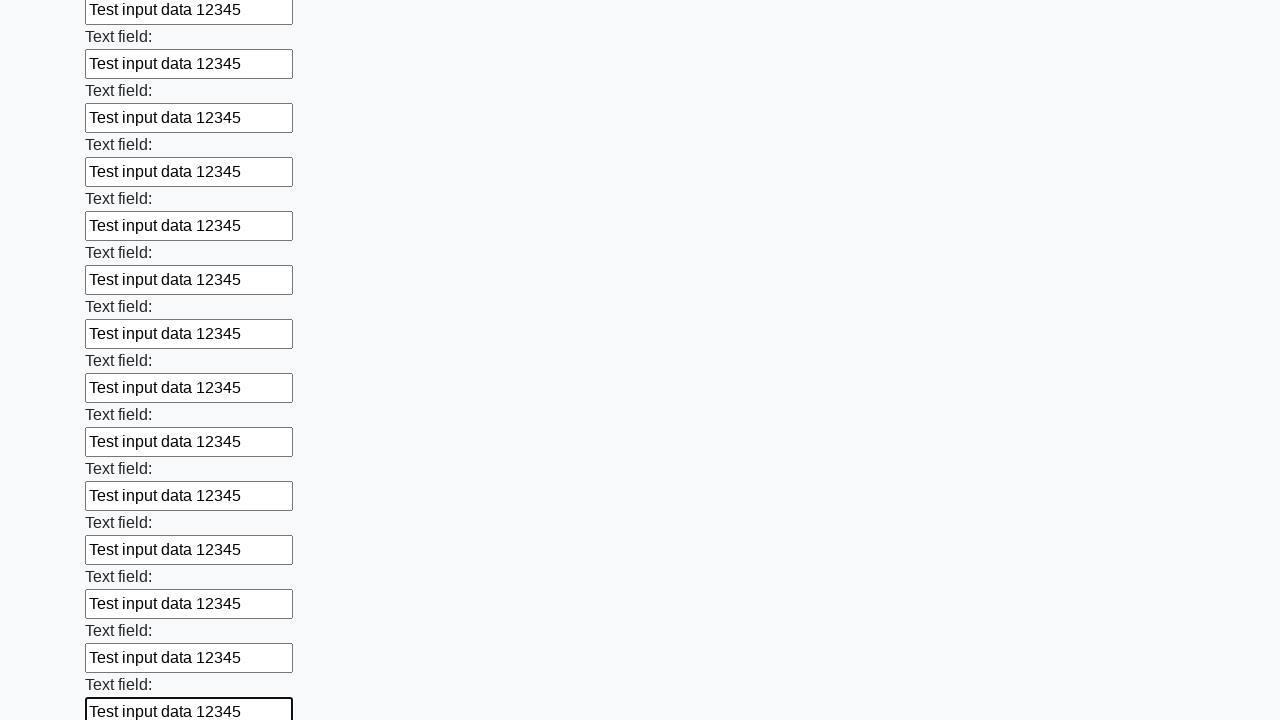

Filled input field with 'Test input data 12345' on input >> nth=84
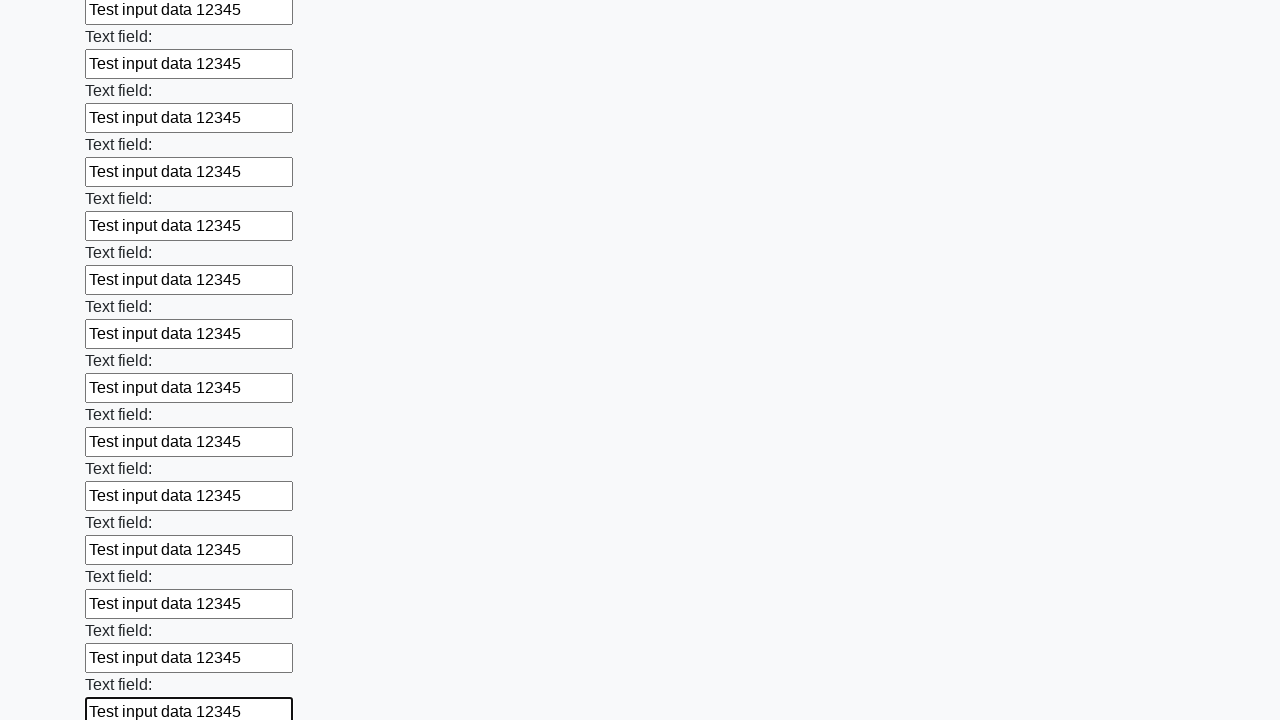

Filled input field with 'Test input data 12345' on input >> nth=85
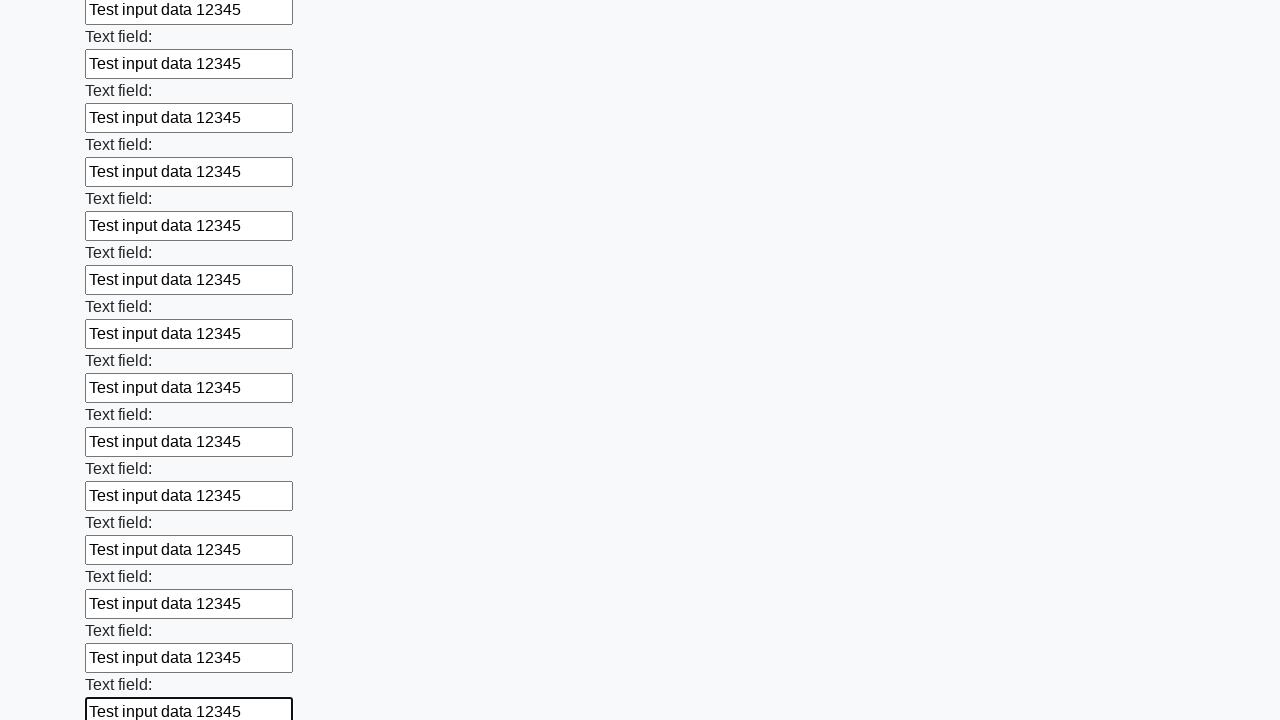

Filled input field with 'Test input data 12345' on input >> nth=86
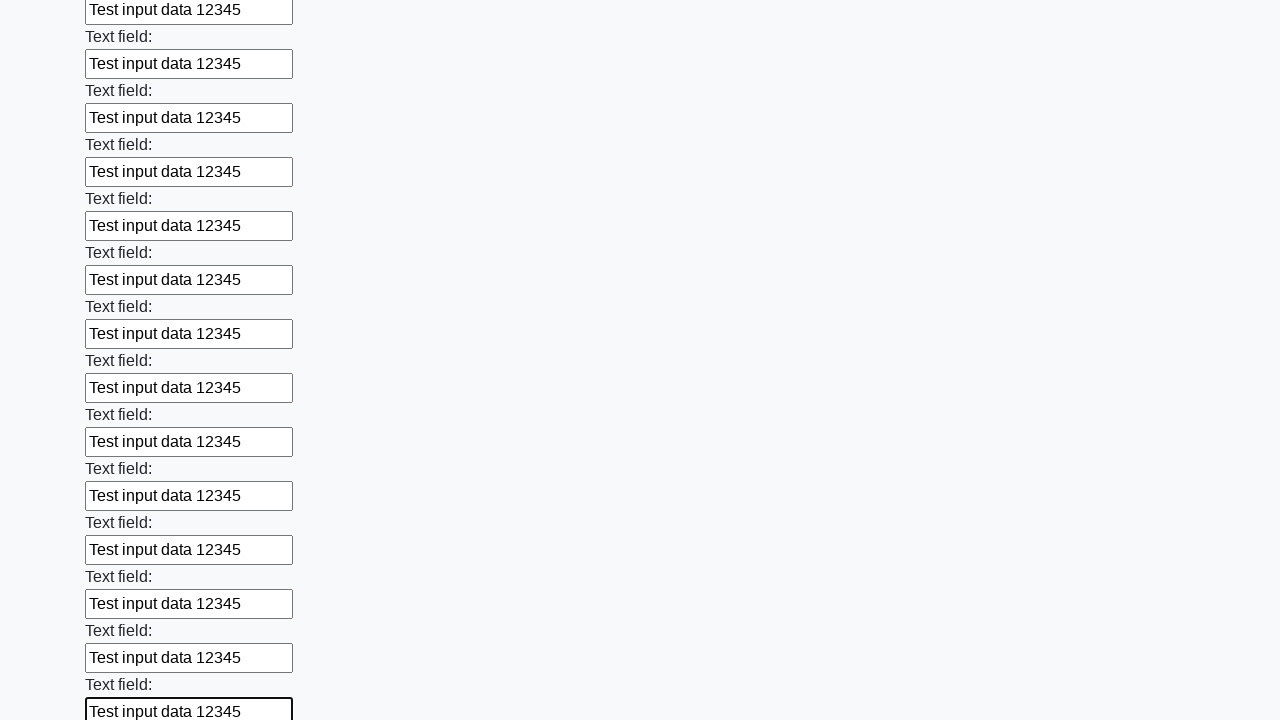

Filled input field with 'Test input data 12345' on input >> nth=87
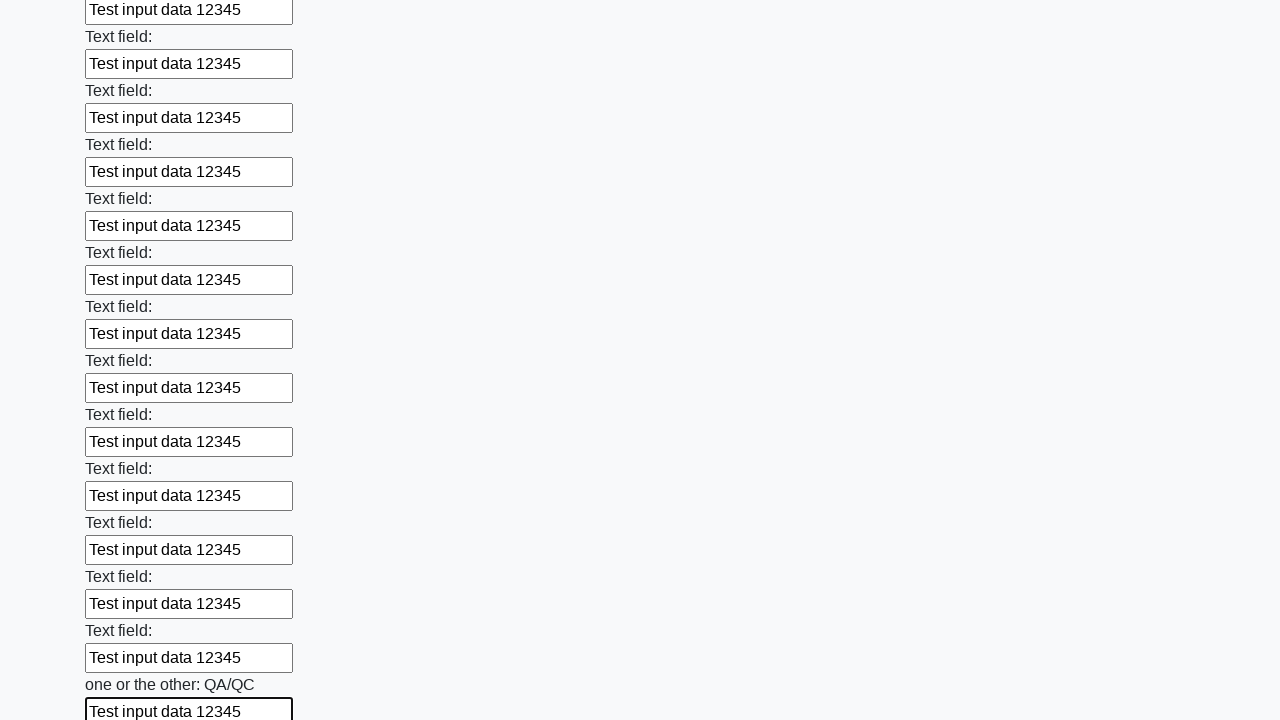

Filled input field with 'Test input data 12345' on input >> nth=88
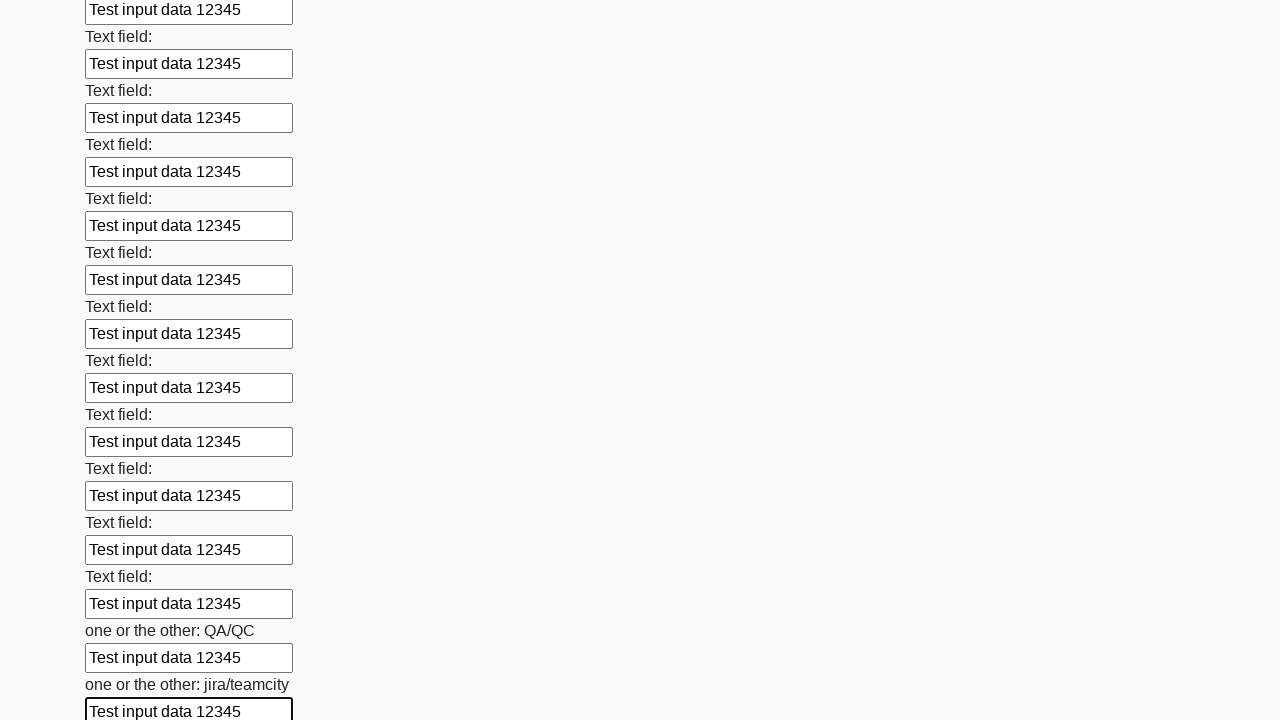

Filled input field with 'Test input data 12345' on input >> nth=89
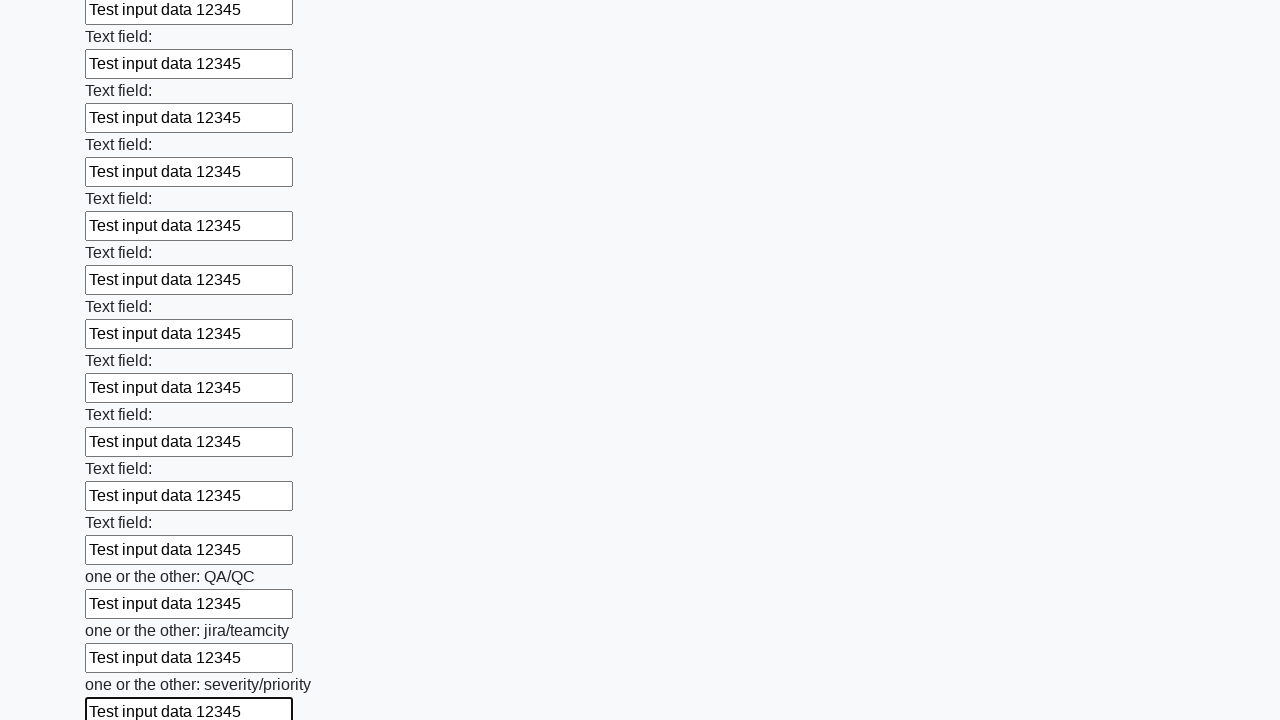

Filled input field with 'Test input data 12345' on input >> nth=90
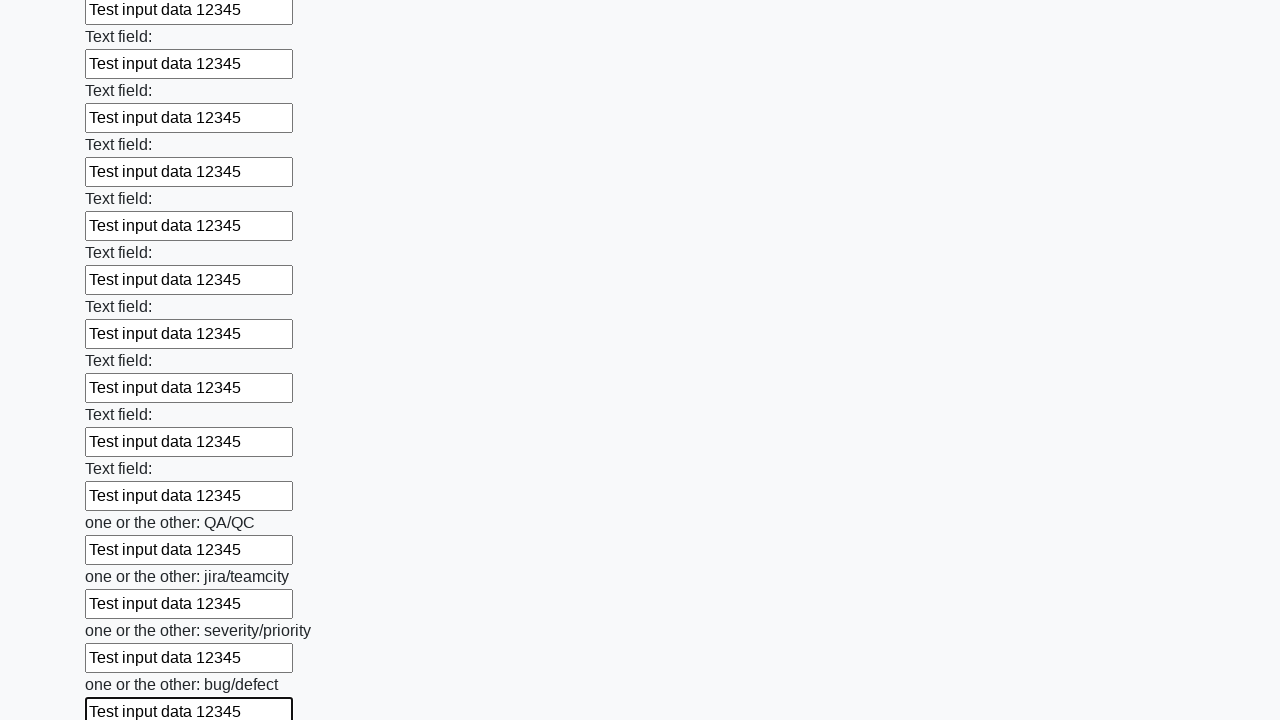

Filled input field with 'Test input data 12345' on input >> nth=91
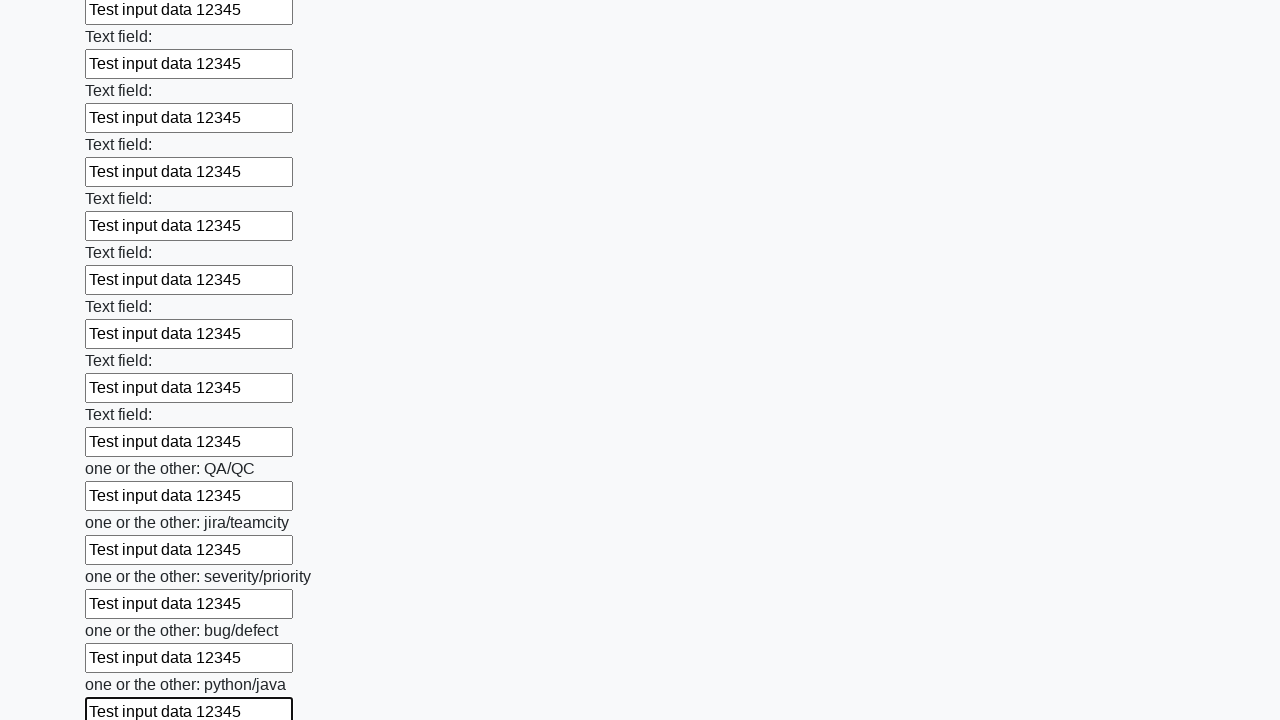

Filled input field with 'Test input data 12345' on input >> nth=92
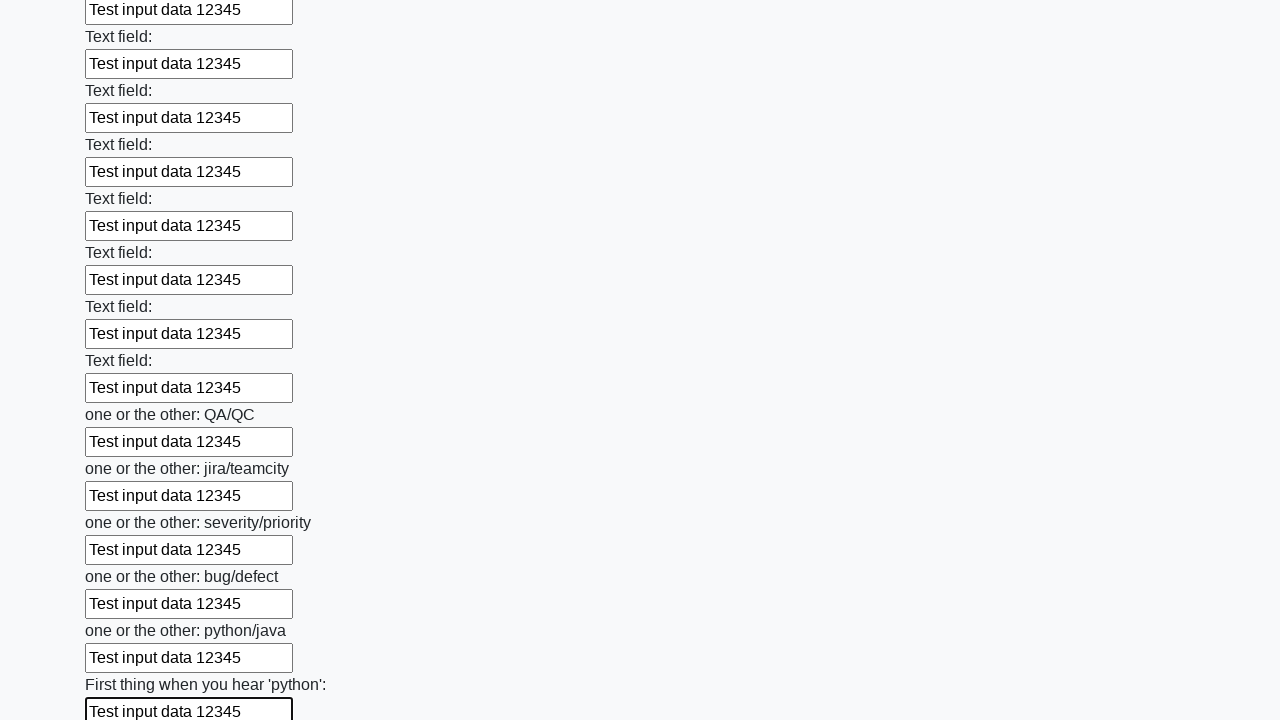

Filled input field with 'Test input data 12345' on input >> nth=93
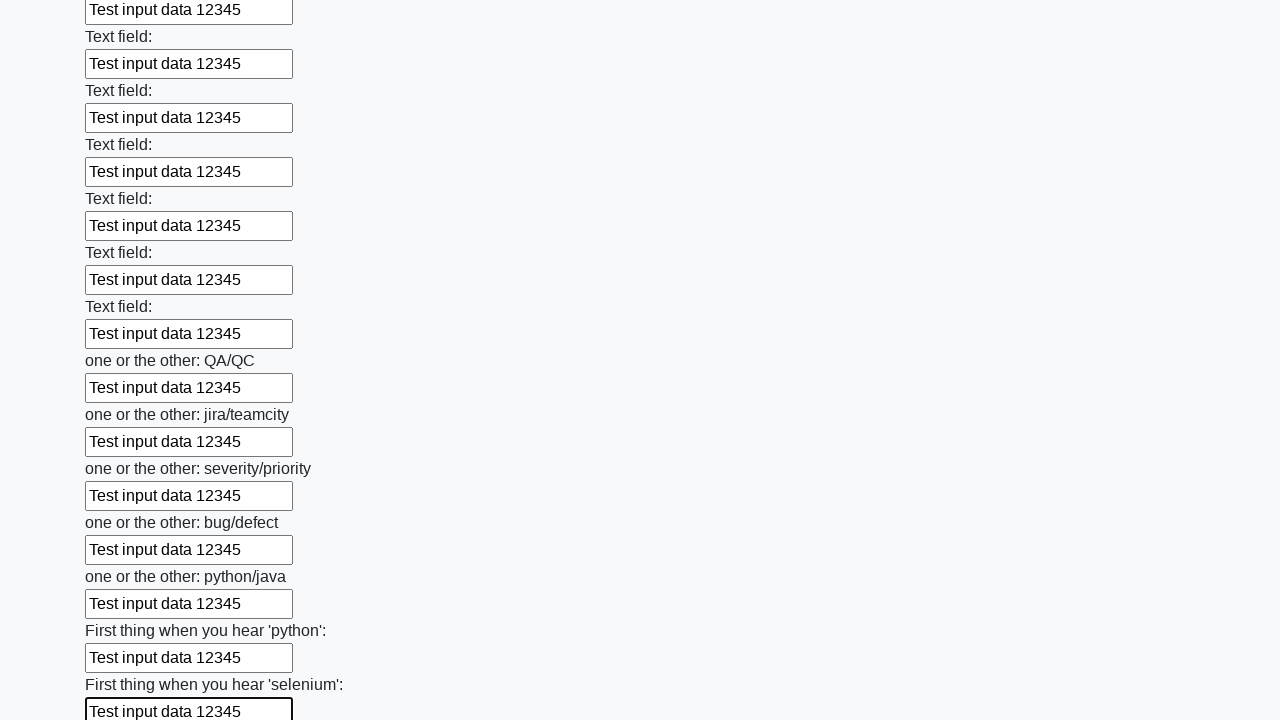

Filled input field with 'Test input data 12345' on input >> nth=94
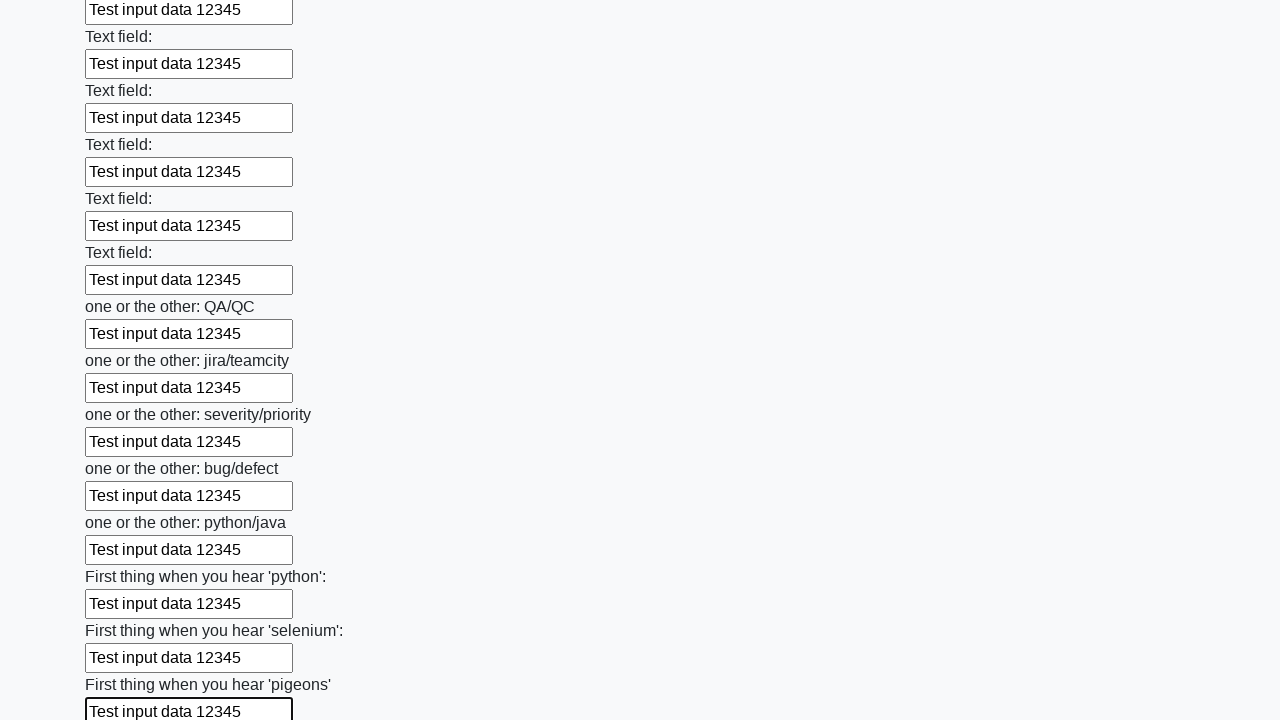

Filled input field with 'Test input data 12345' on input >> nth=95
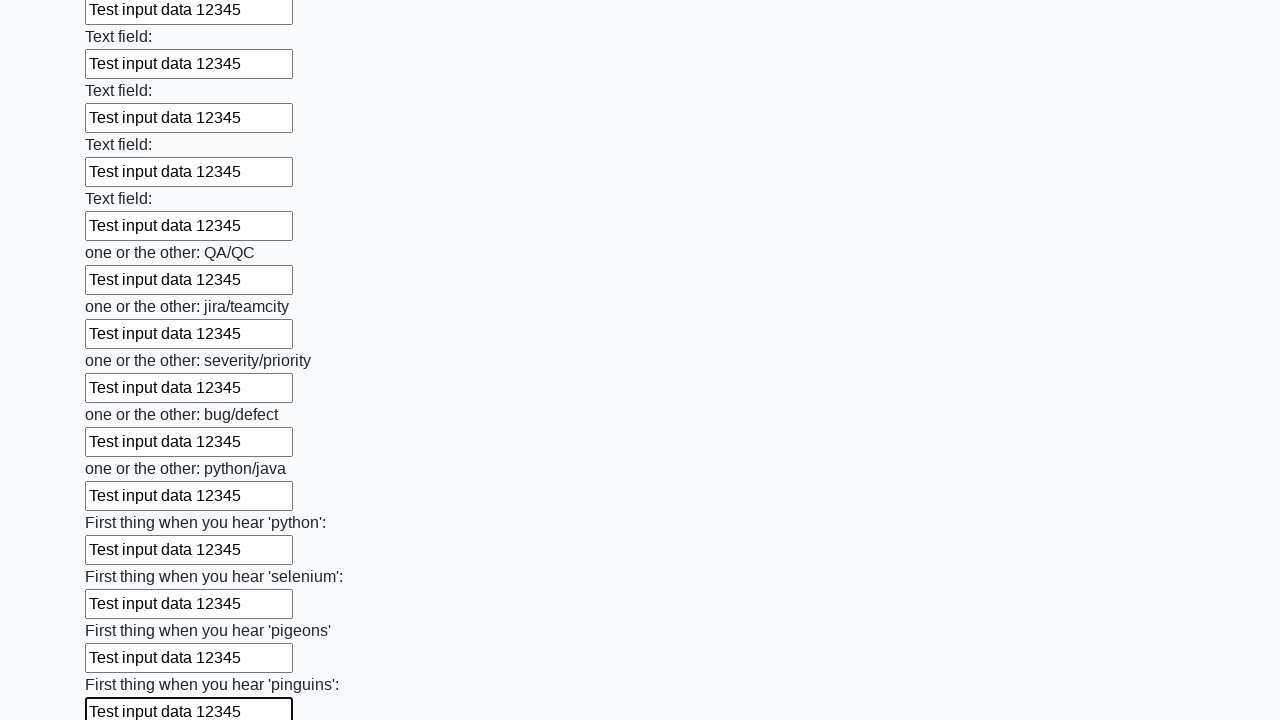

Filled input field with 'Test input data 12345' on input >> nth=96
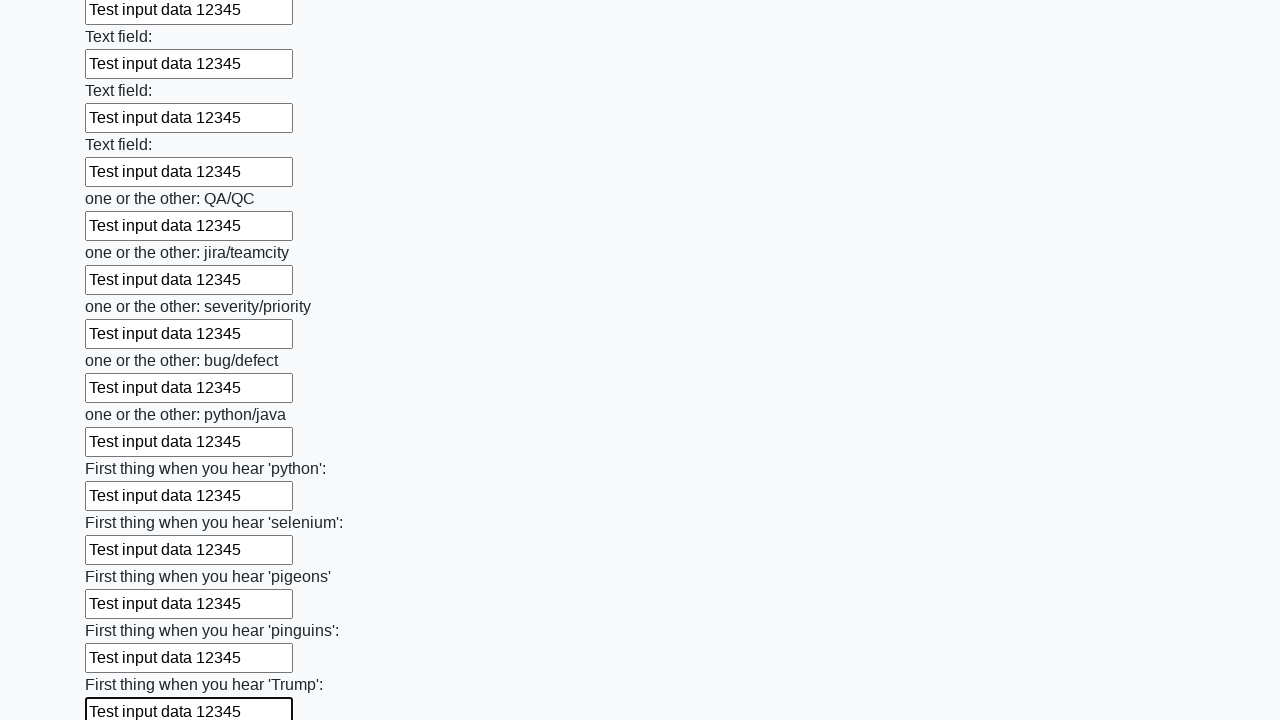

Filled input field with 'Test input data 12345' on input >> nth=97
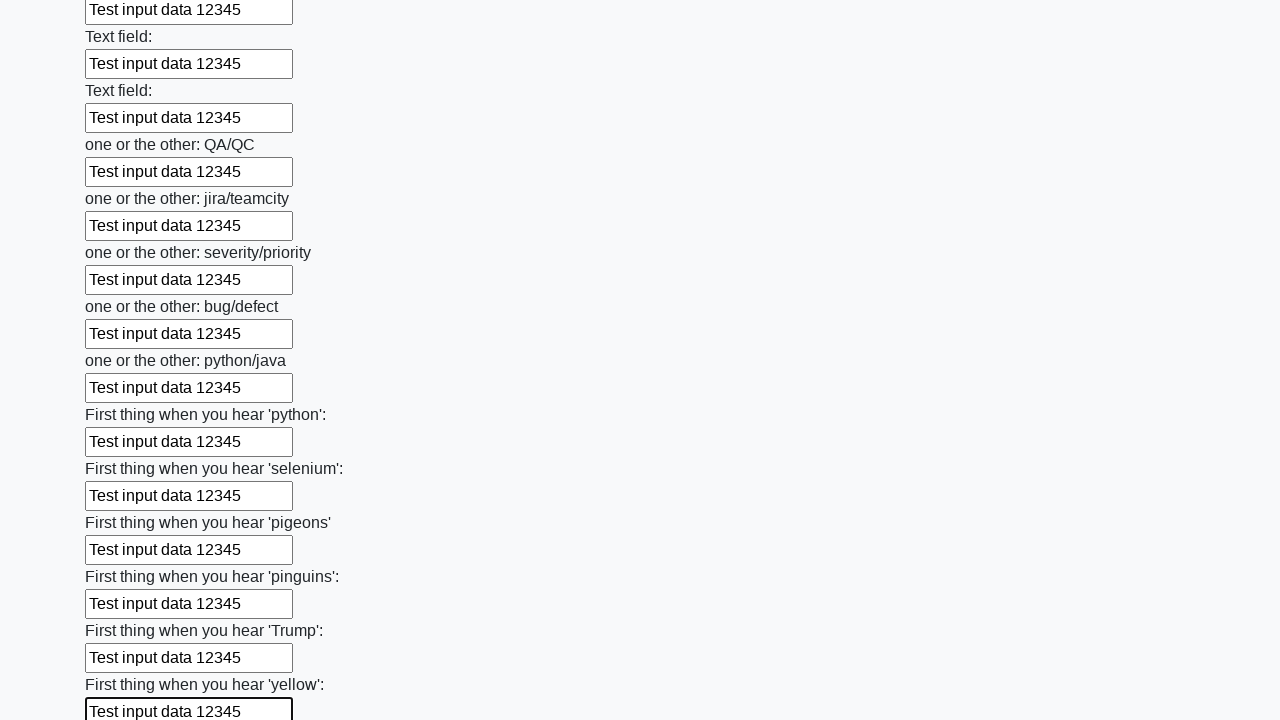

Filled input field with 'Test input data 12345' on input >> nth=98
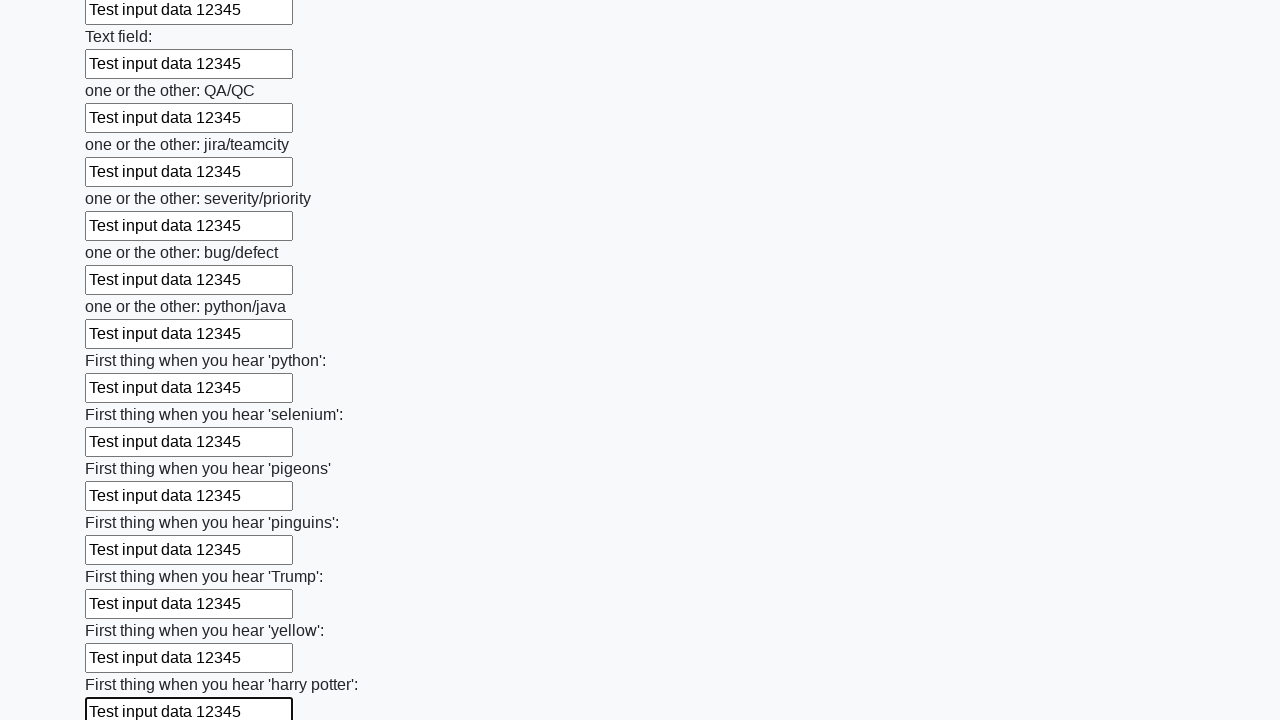

Filled input field with 'Test input data 12345' on input >> nth=99
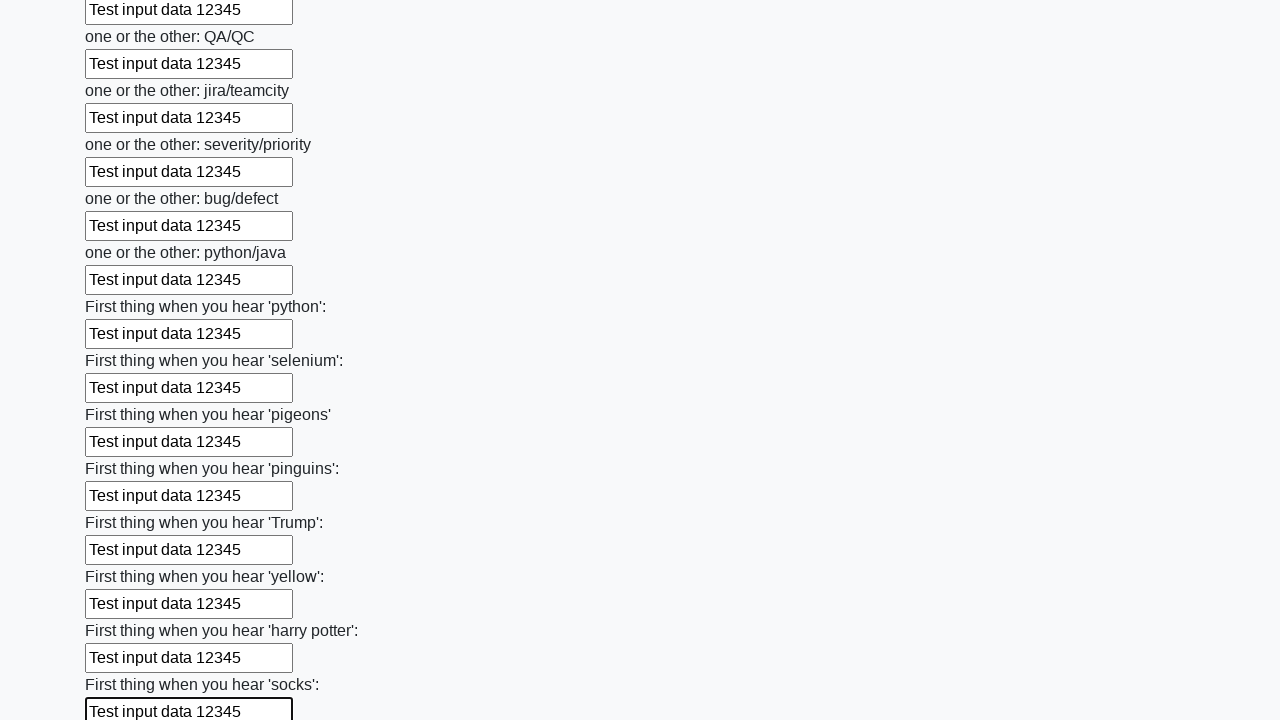

Clicked the form submit button at (123, 611) on button.btn
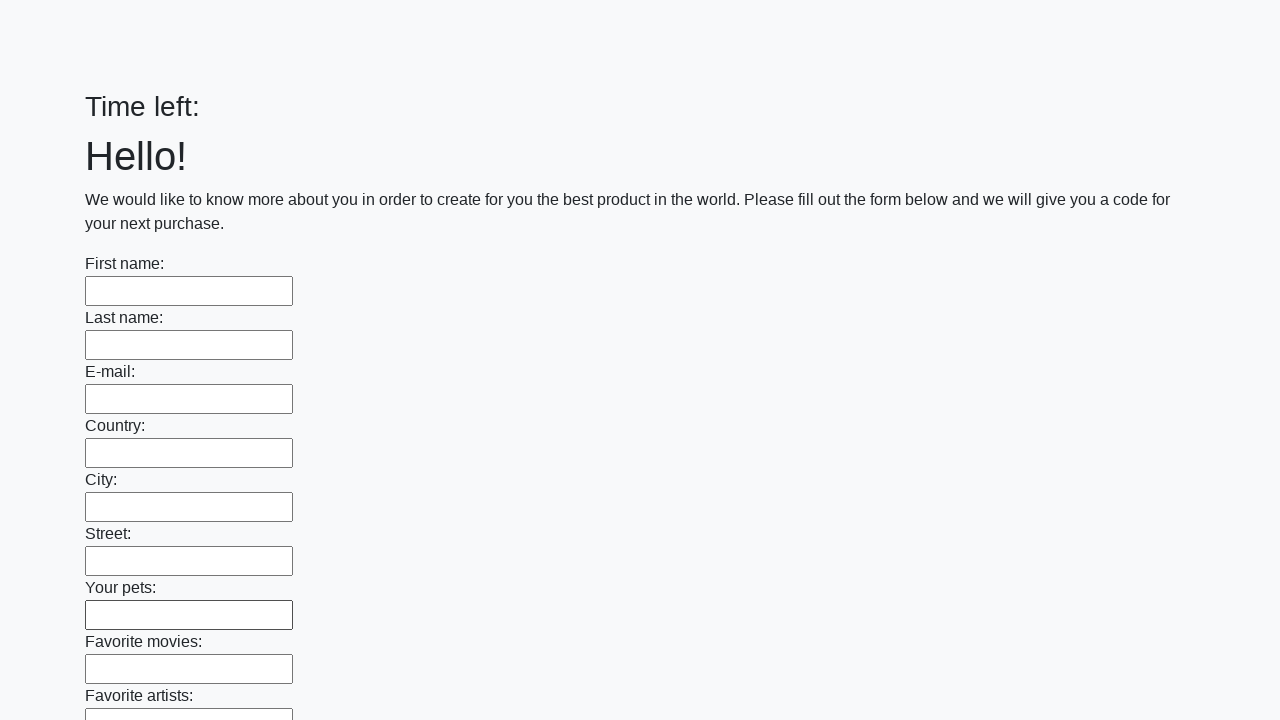

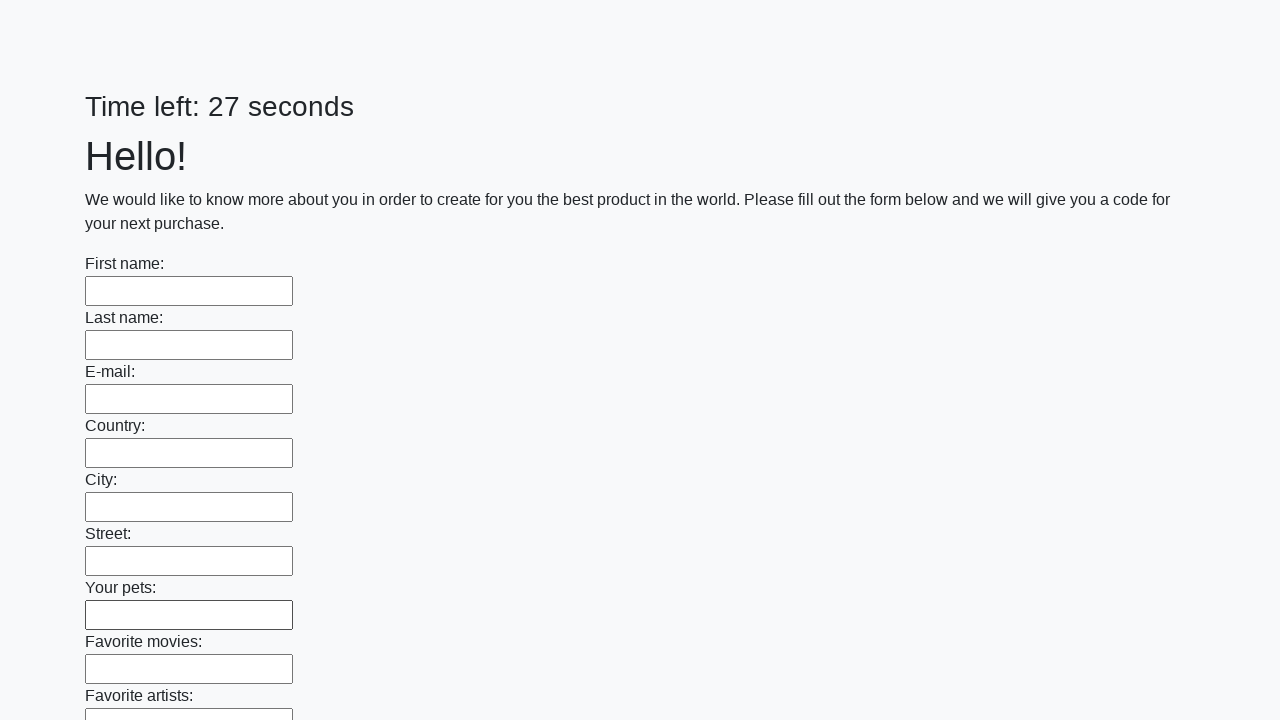